Tests the Document360 documentation navigation tree by expanding all collapsed items in the sidebar tree view, scrolling to load virtual scroll content, and verifying the tree structure is fully expanded.

Starting URL: https://docs.document360.com/docs/

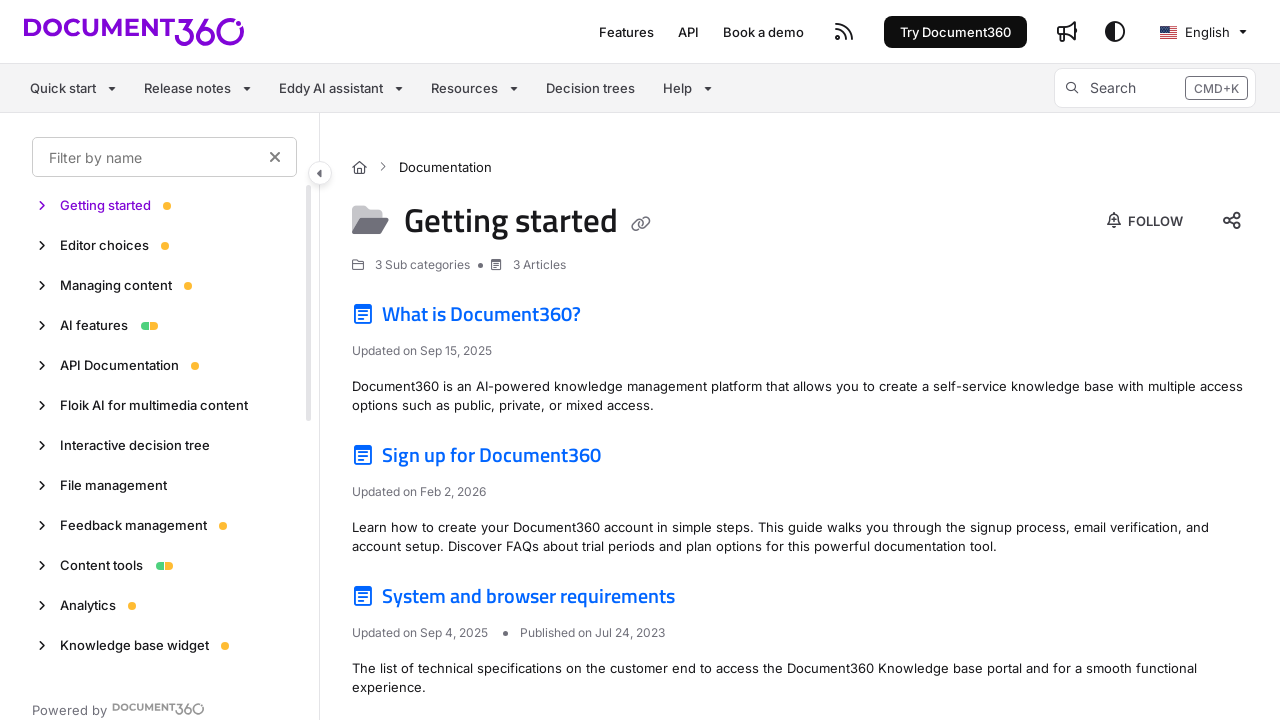

Waited for page to reach network idle state
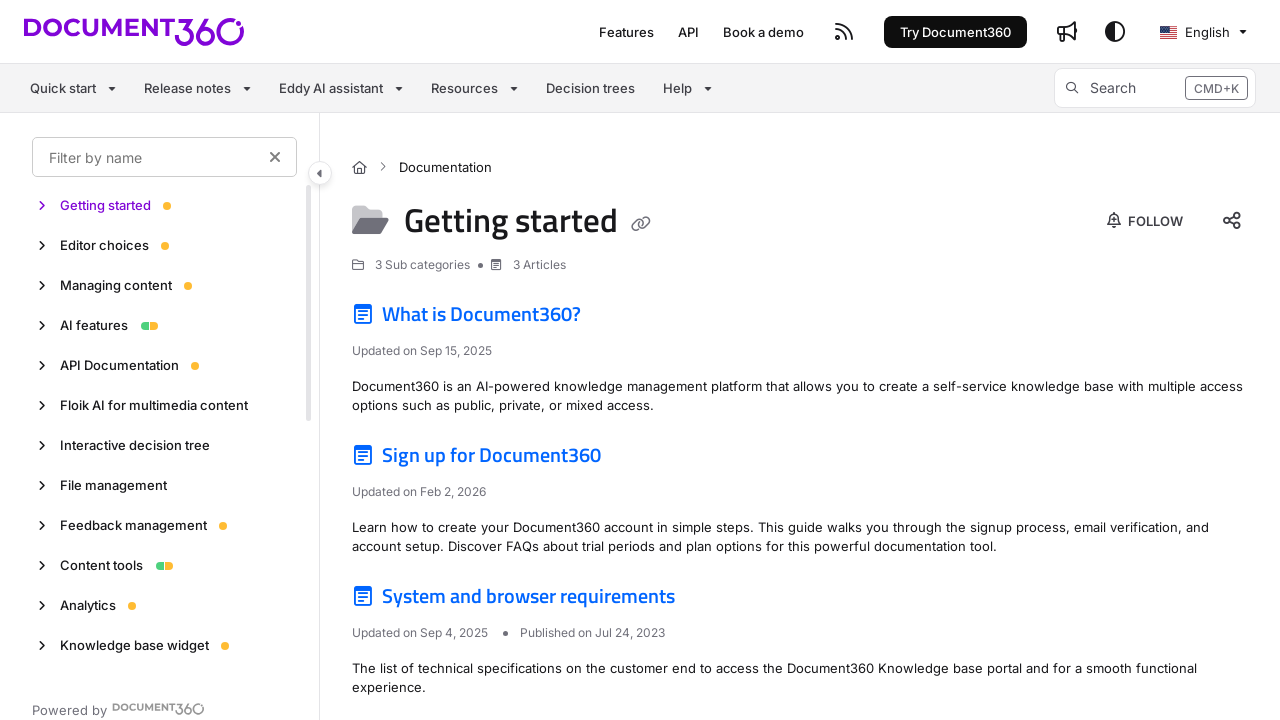

Located the tree view element in the sidebar
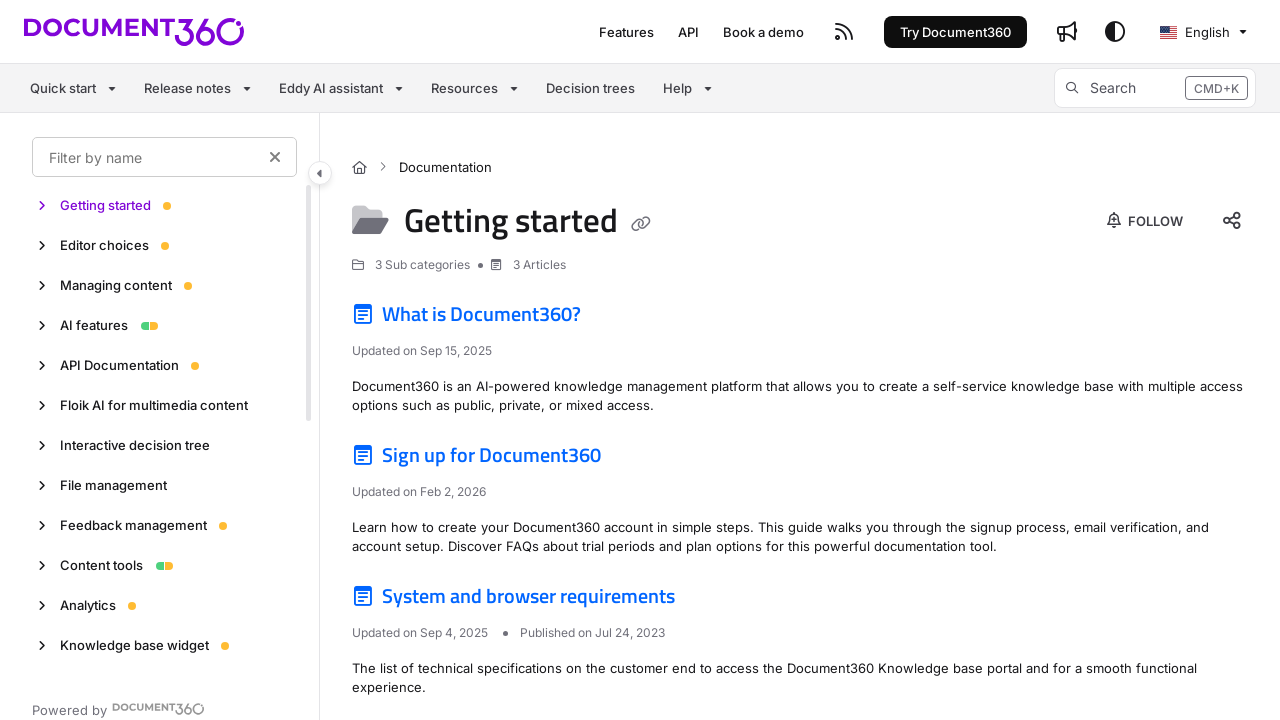

Scrolled tree view to load virtual scroll content (iteration 1)
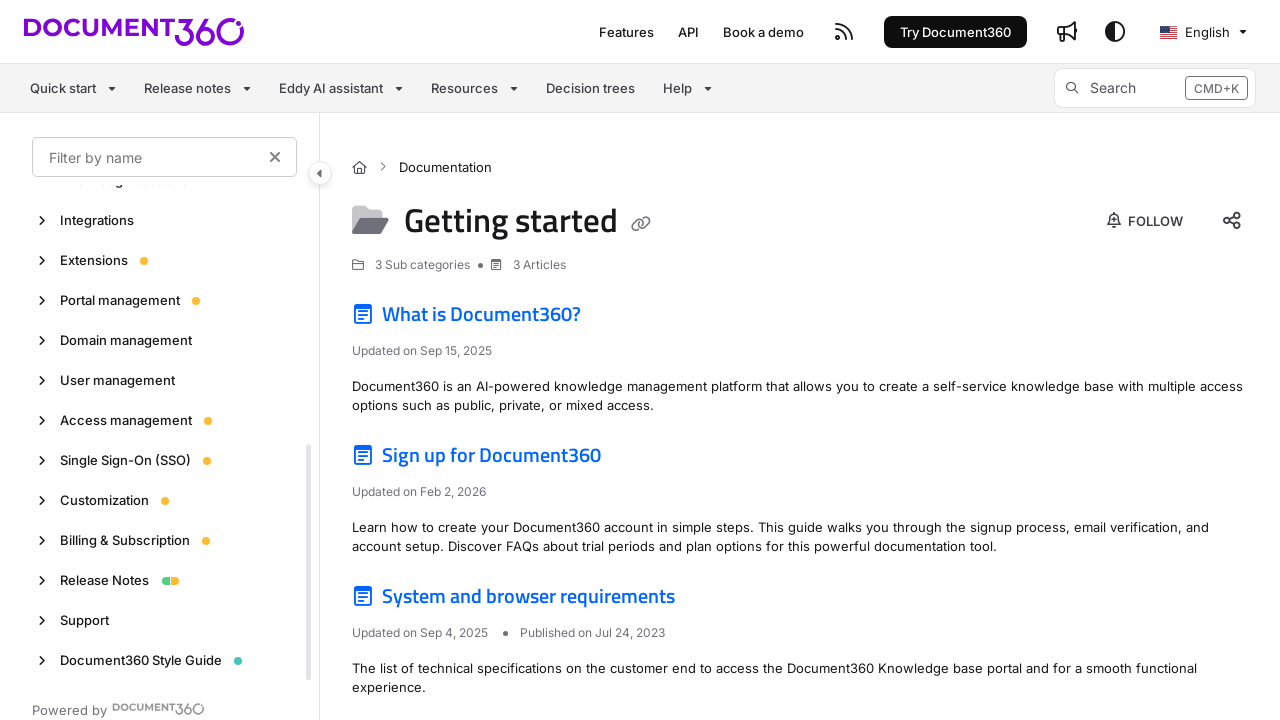

Clicked collapse/expand arrow icon to expand tree item
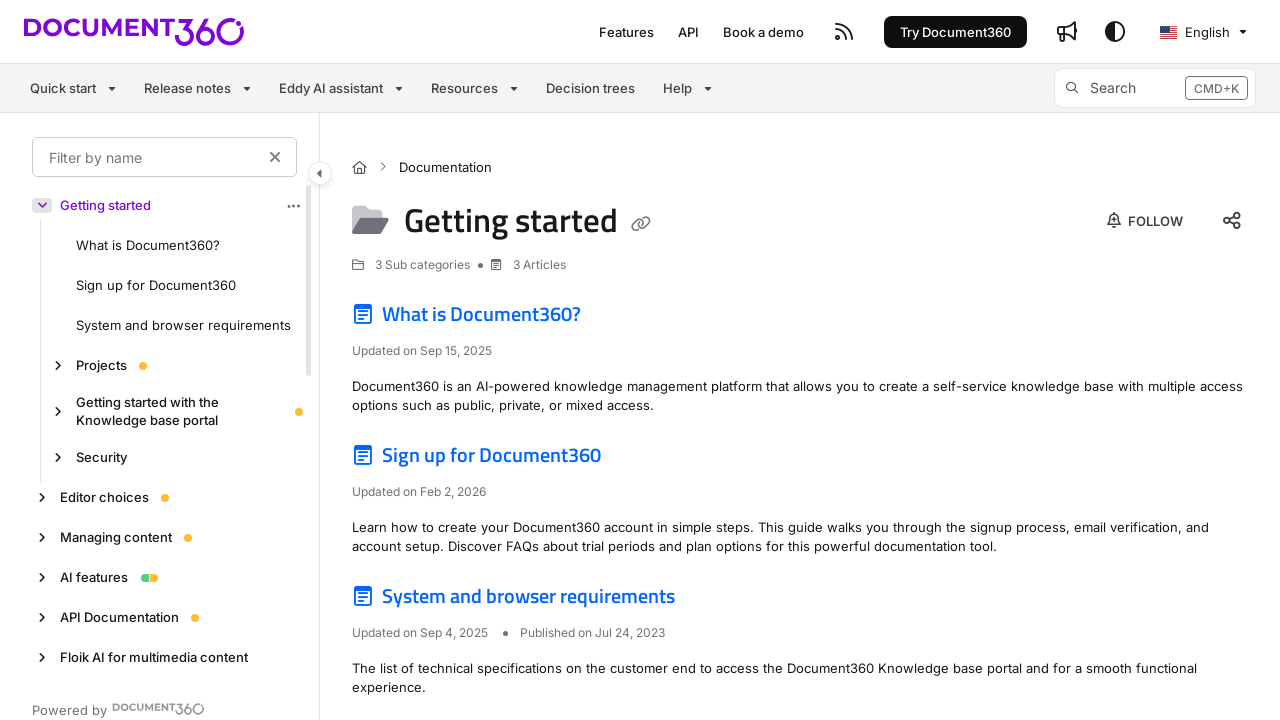

Clicked collapse/expand arrow icon to expand tree item
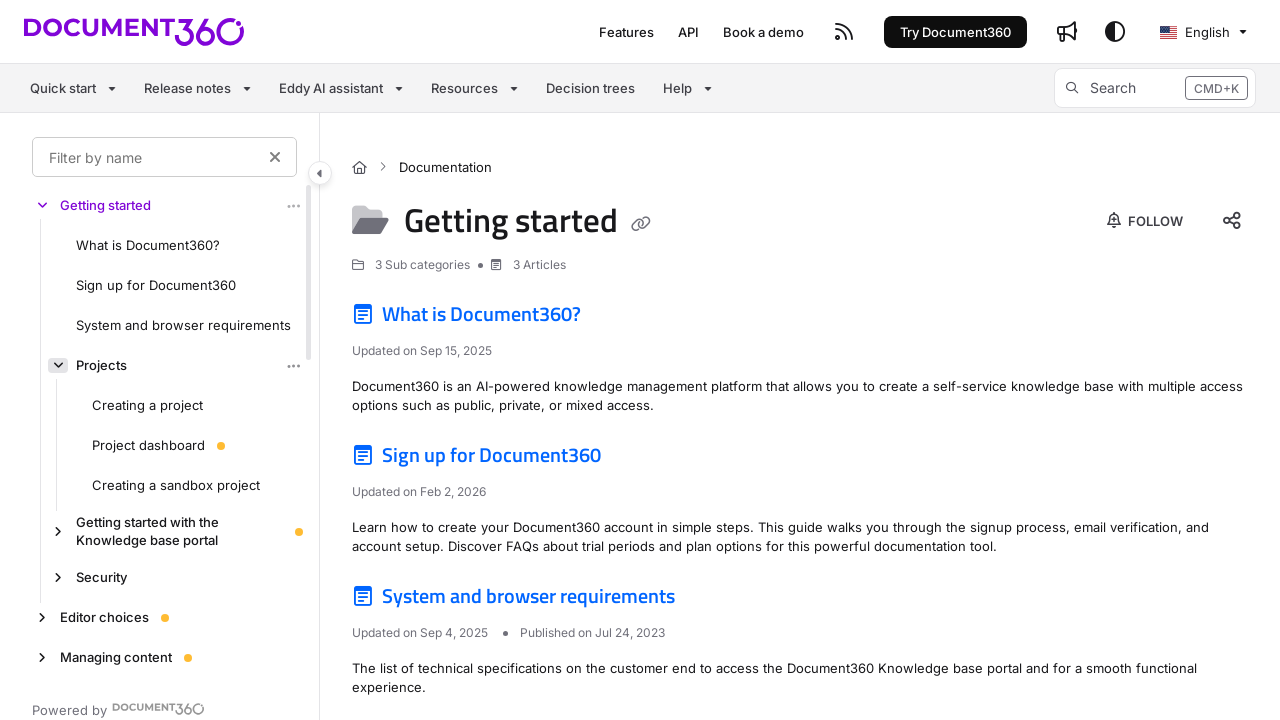

Clicked collapse/expand arrow icon to expand tree item
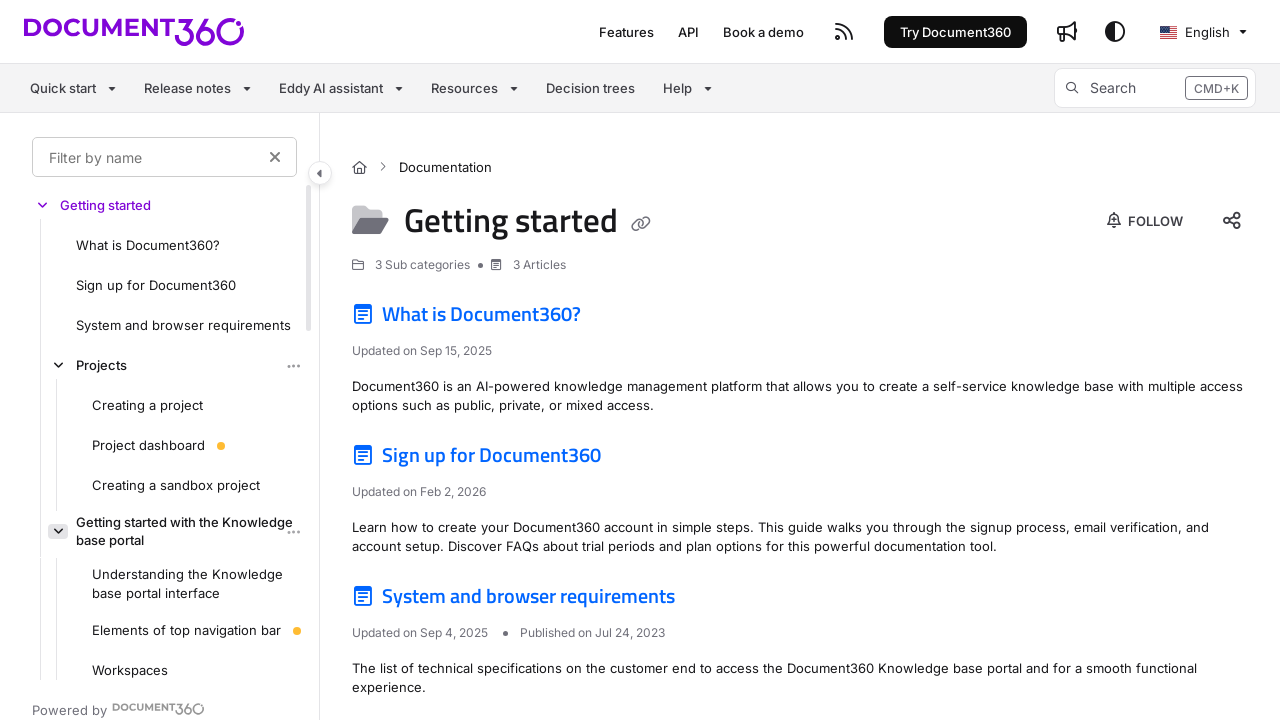

Clicked collapse/expand arrow icon to expand tree item
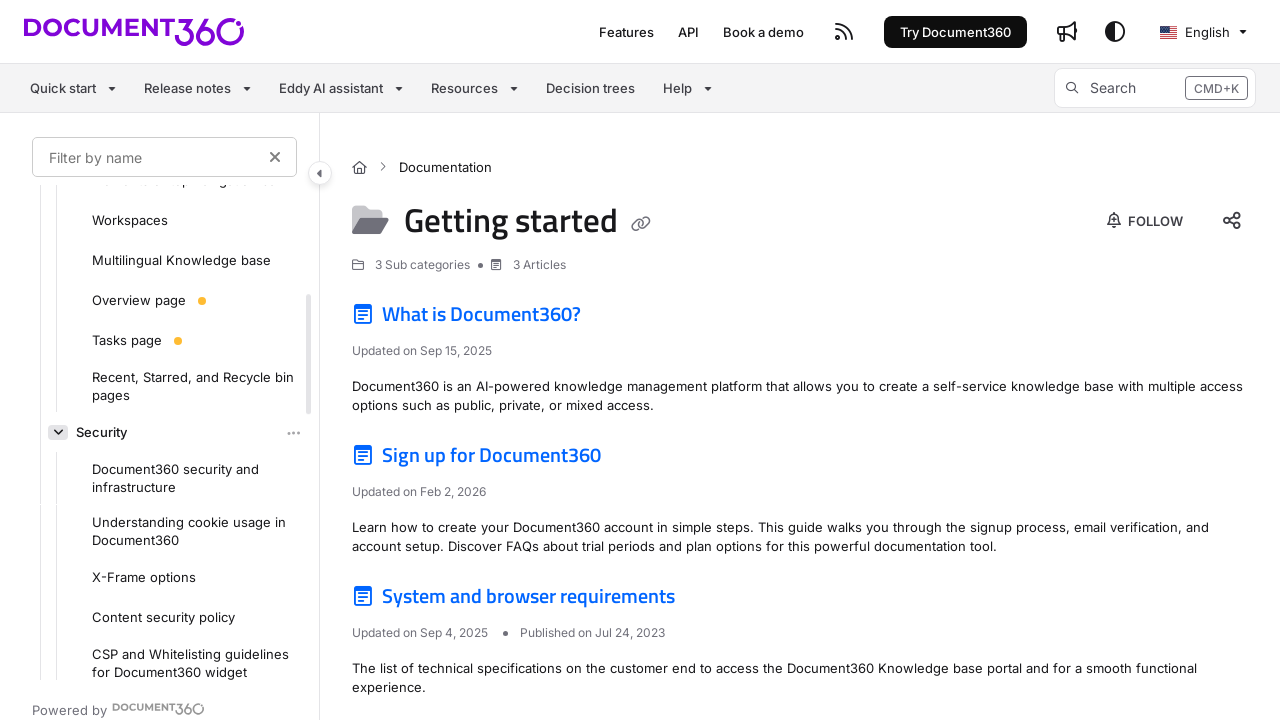

Scrolled tree view to load virtual scroll content (iteration 2)
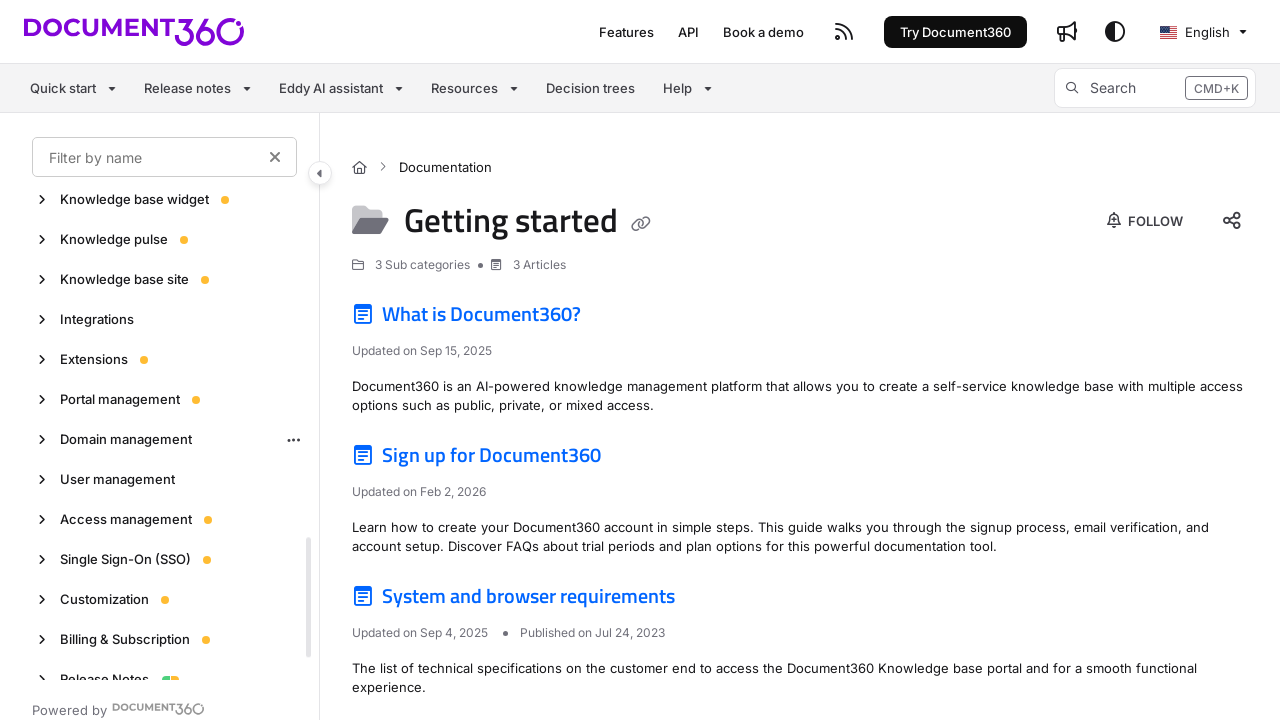

Clicked collapse/expand arrow icon to expand tree item
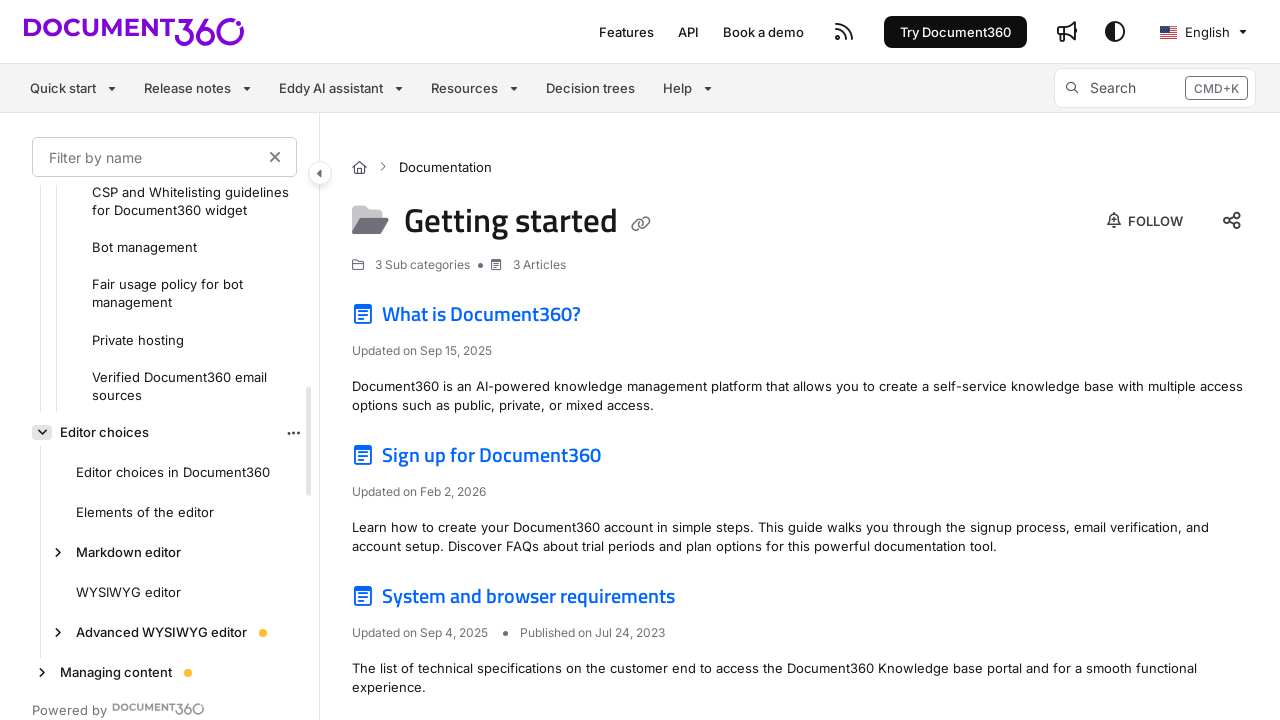

Clicked collapse/expand arrow icon to expand tree item
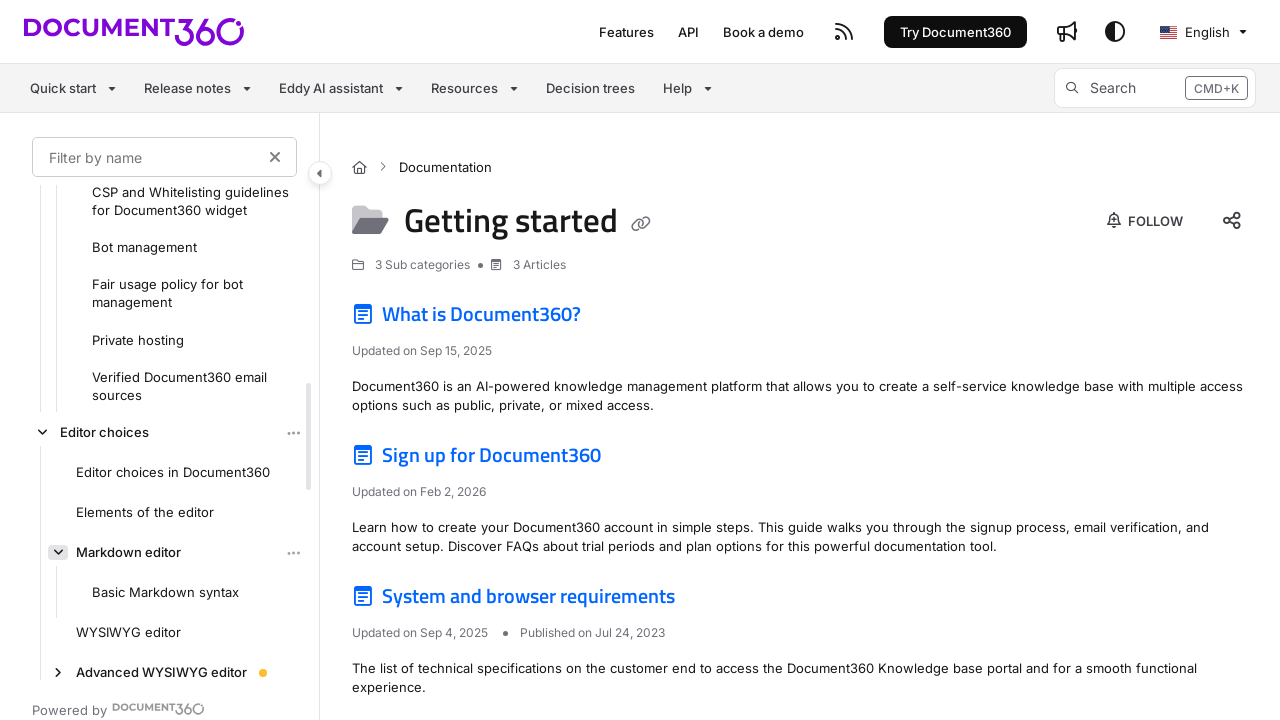

Clicked collapse/expand arrow icon to expand tree item
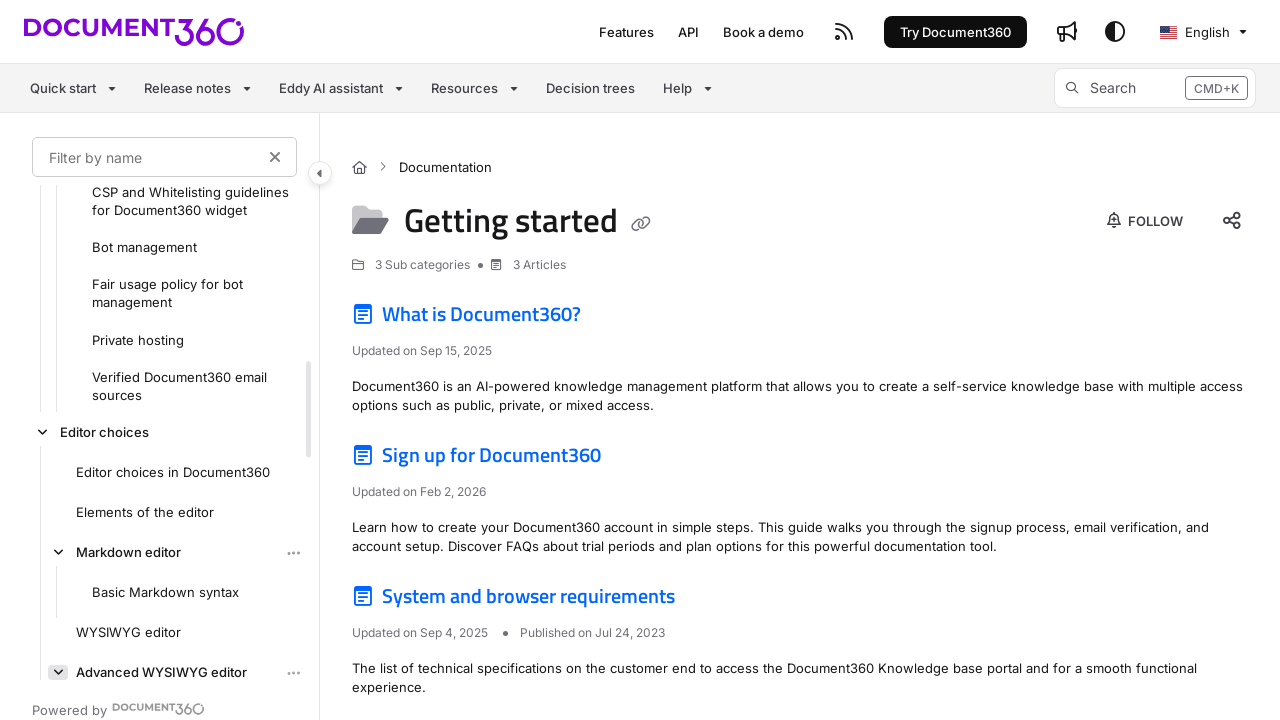

Clicked collapse/expand arrow icon to expand tree item
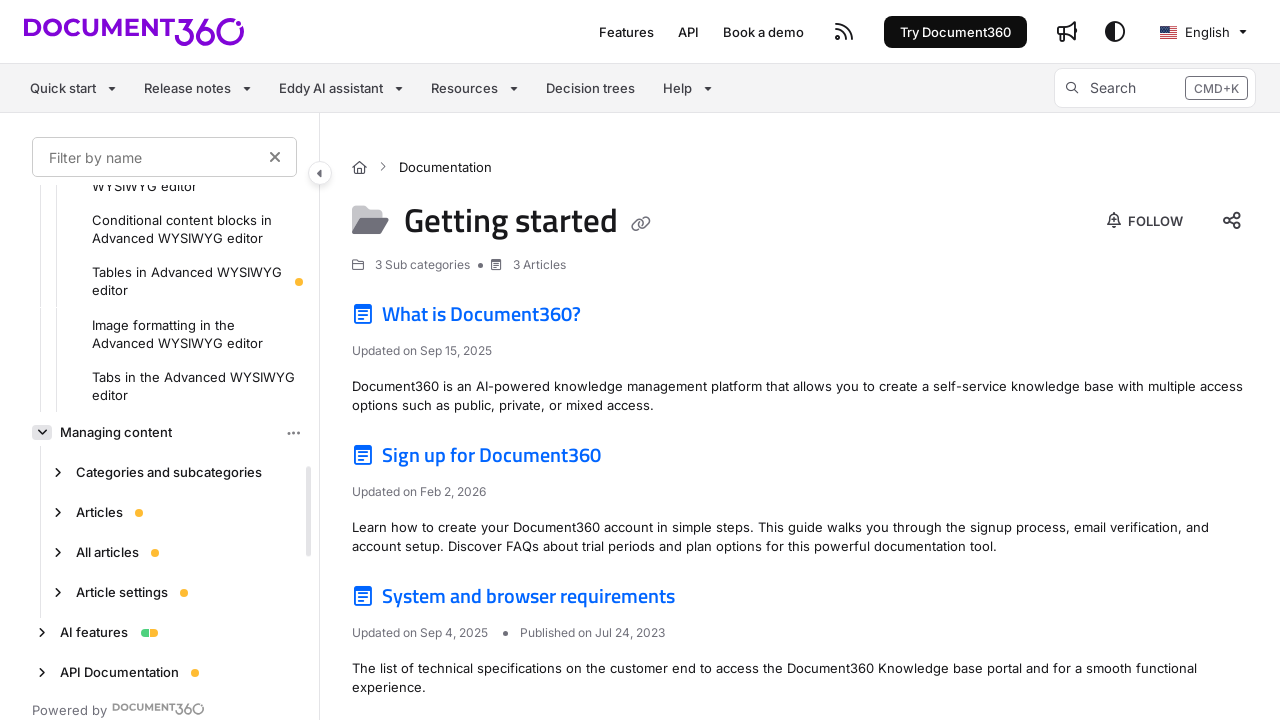

Clicked collapse/expand arrow icon to expand tree item
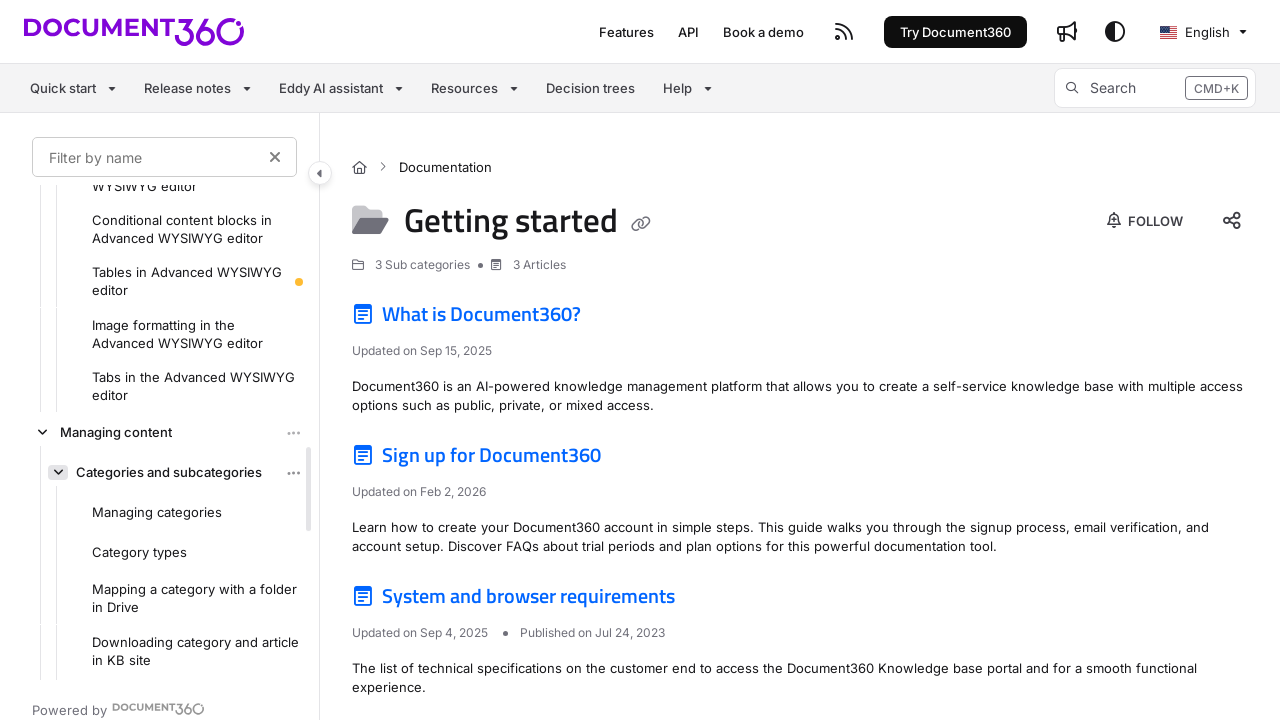

Clicked collapse/expand arrow icon to expand tree item
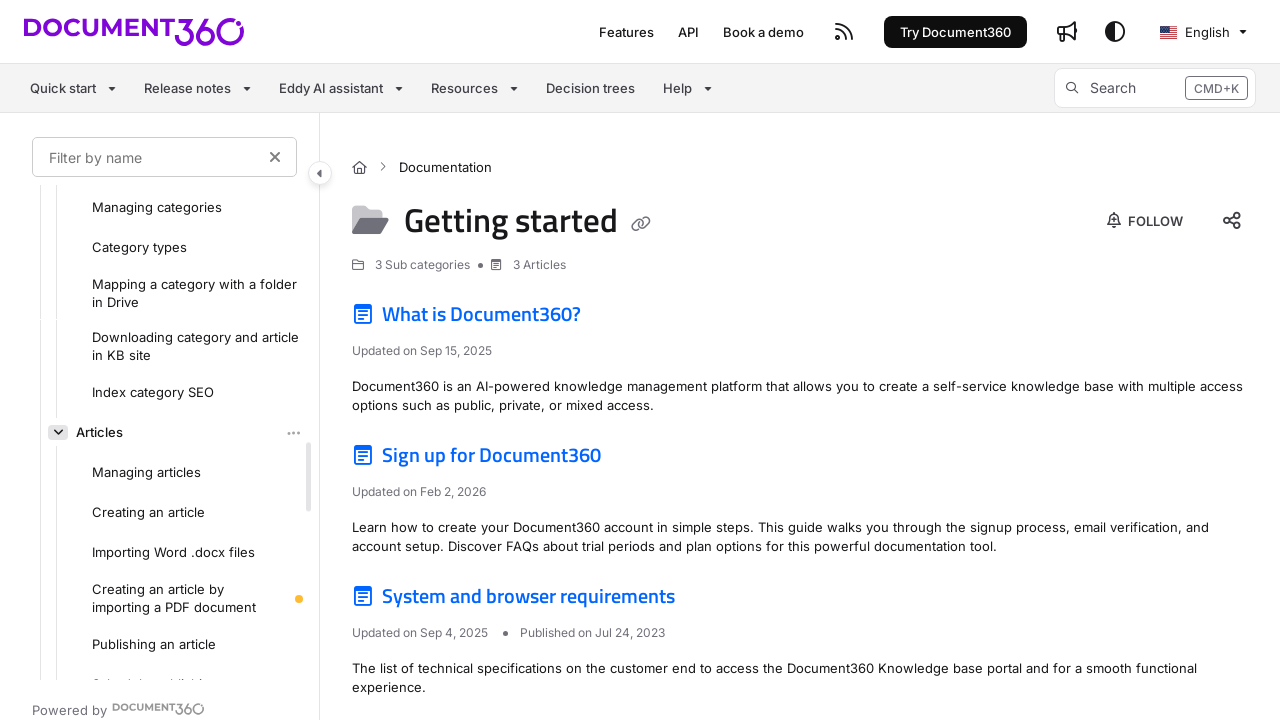

Scrolled tree view to load virtual scroll content (iteration 3)
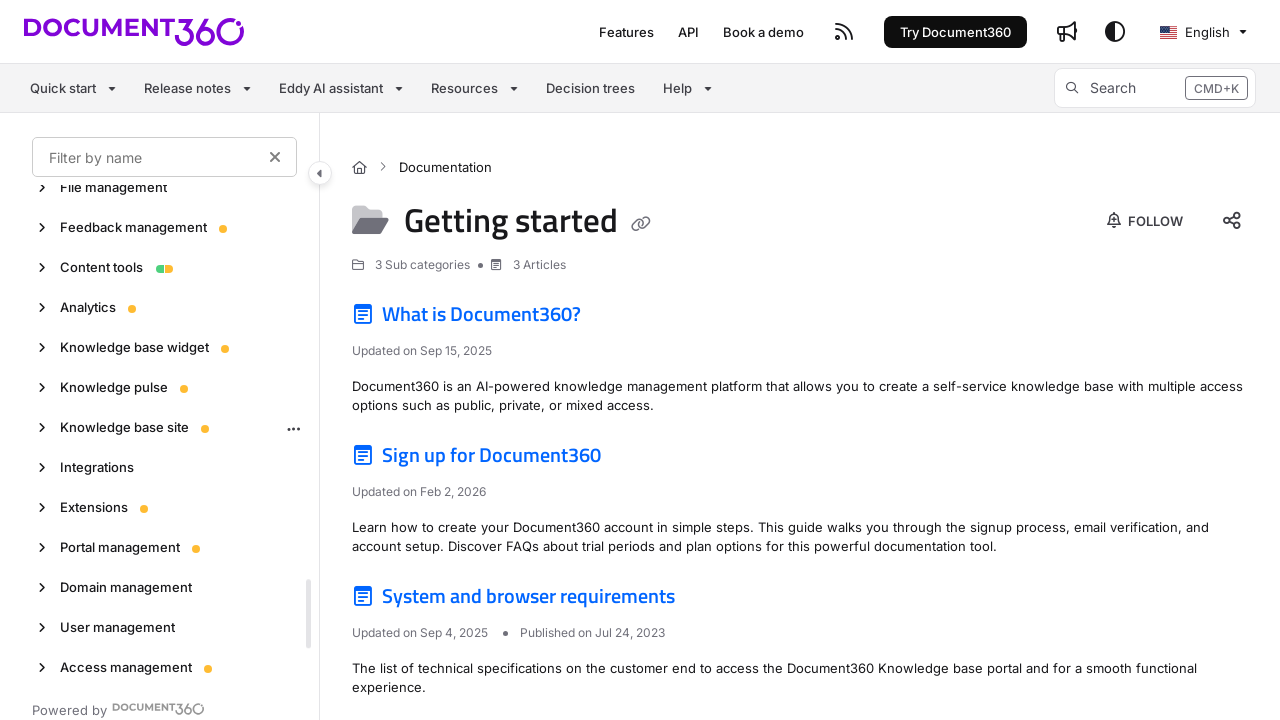

Clicked collapse/expand arrow icon to expand tree item
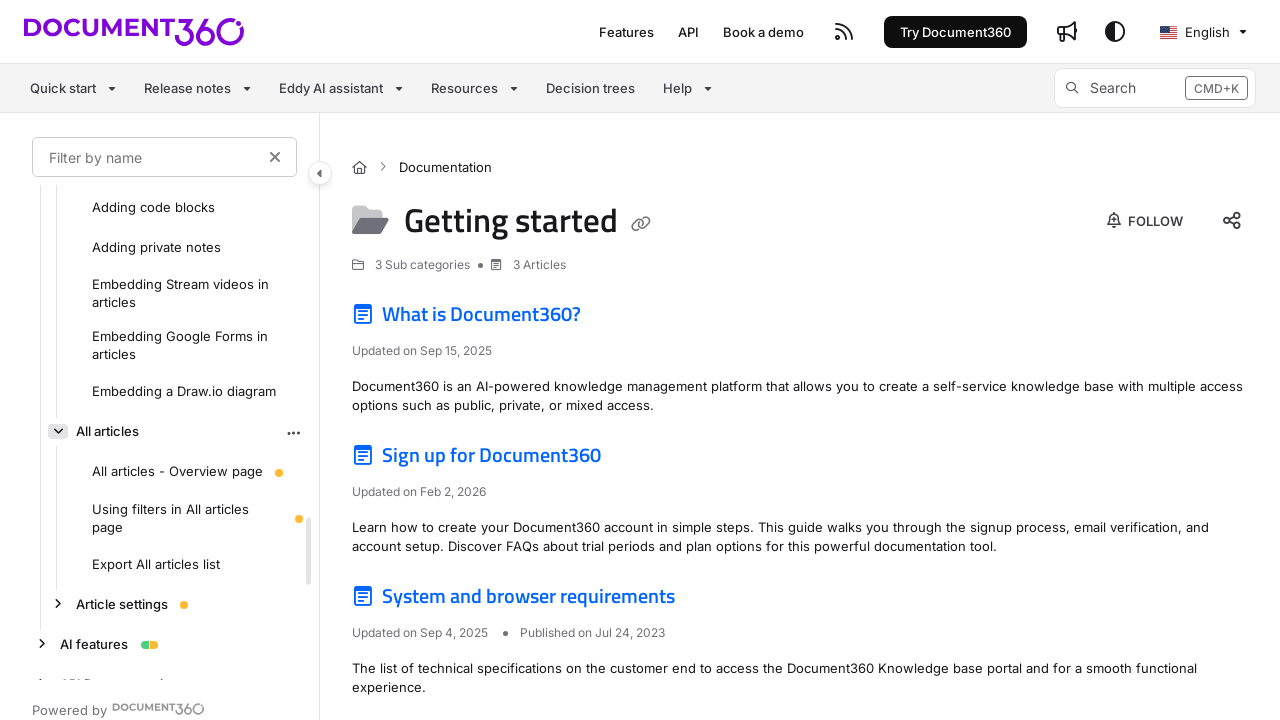

Clicked collapse/expand arrow icon to expand tree item
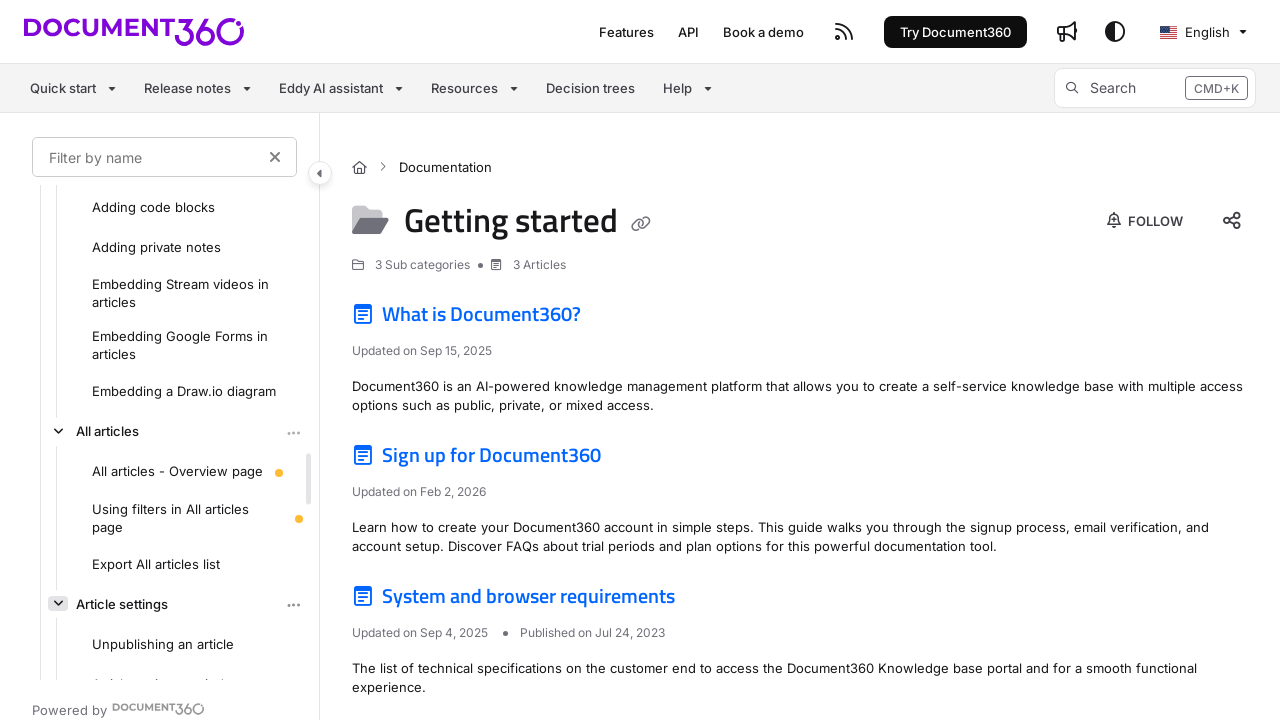

Scrolled tree view to load virtual scroll content (iteration 4)
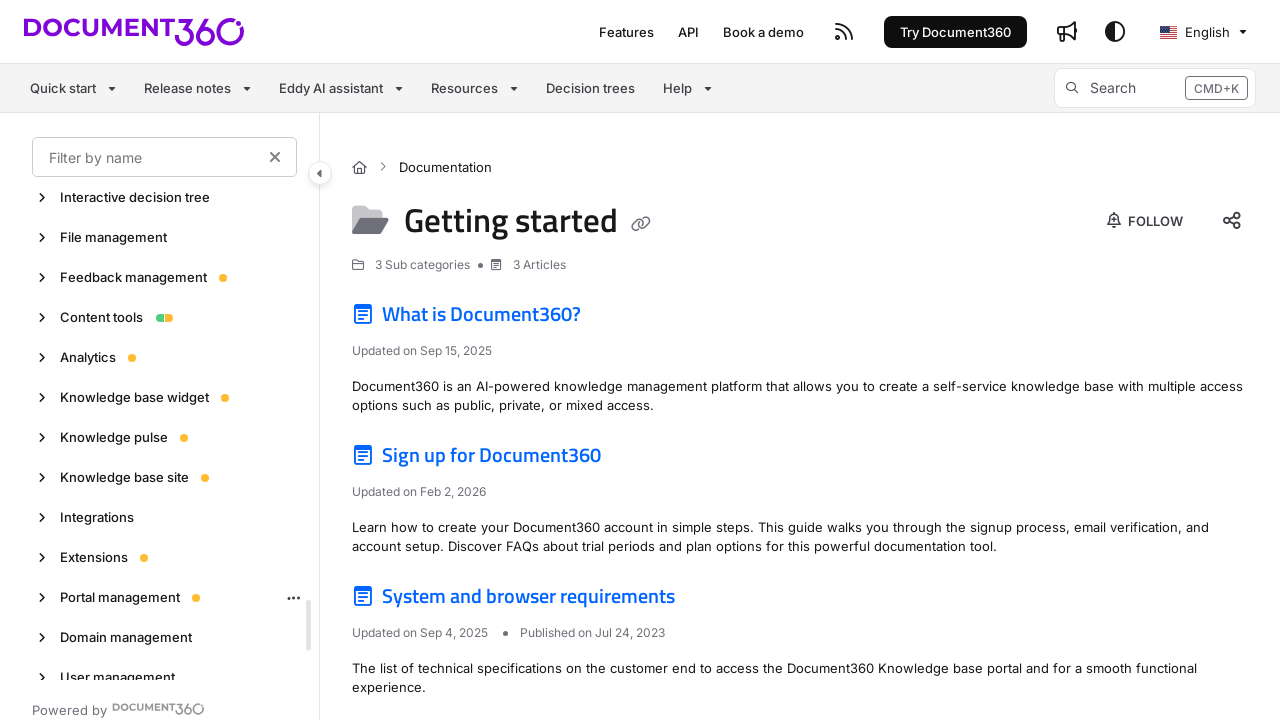

Clicked collapse/expand arrow icon to expand tree item
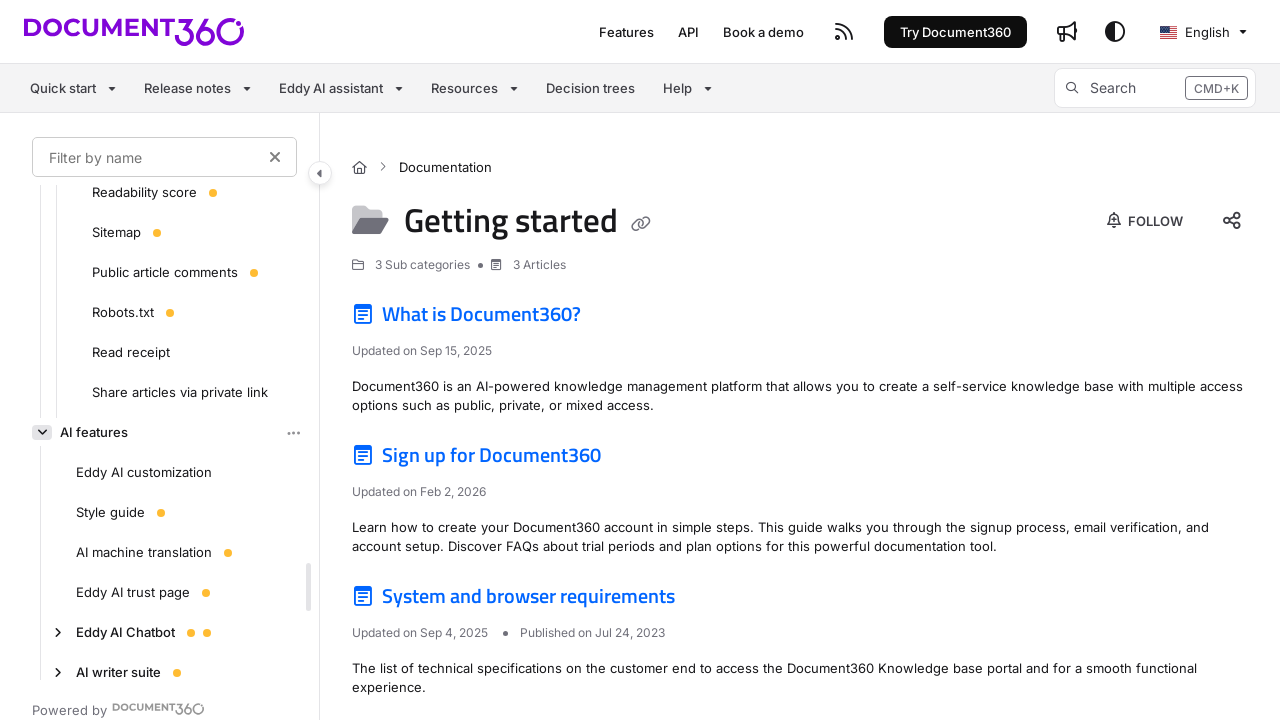

Clicked collapse/expand arrow icon to expand tree item
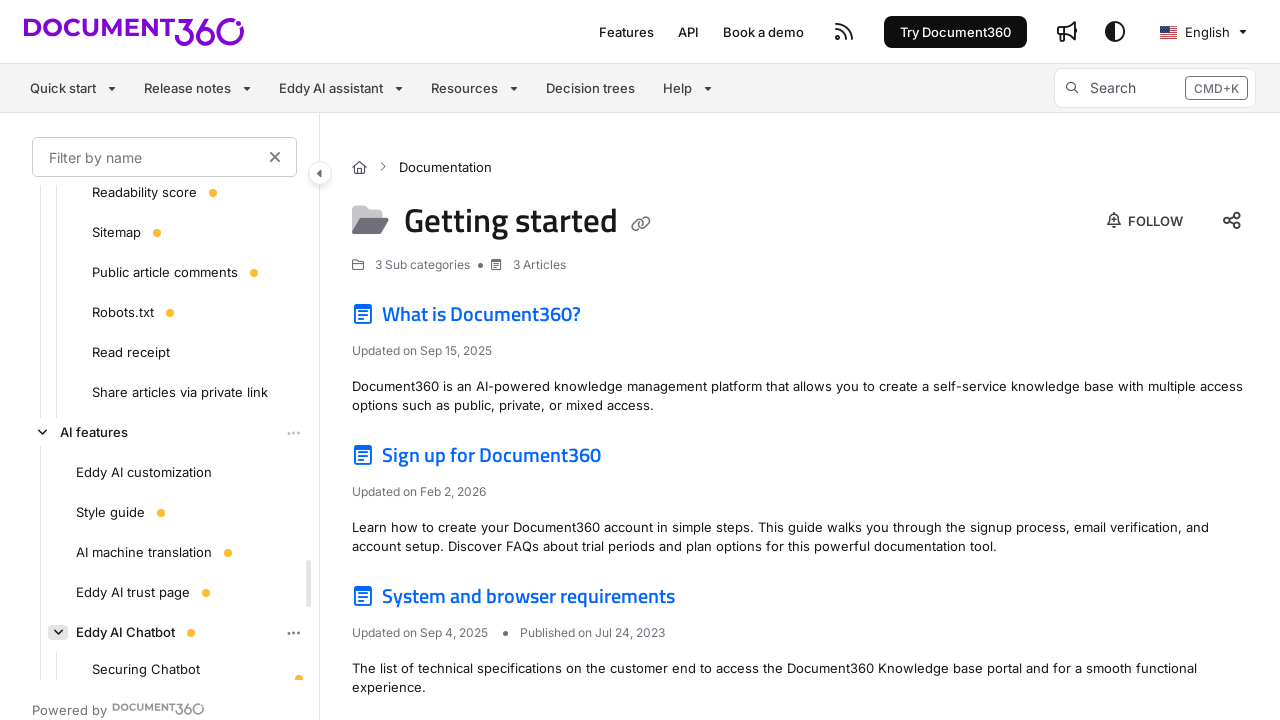

Clicked collapse/expand arrow icon to expand tree item
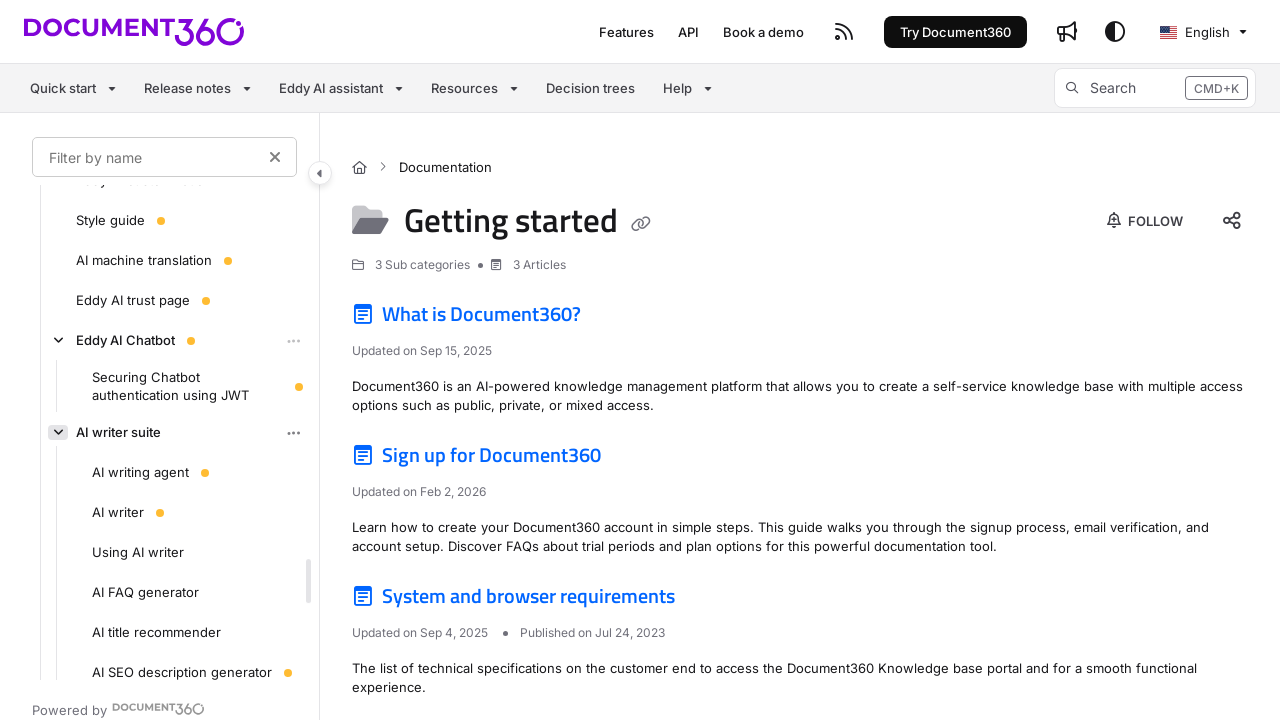

Clicked collapse/expand arrow icon to expand tree item
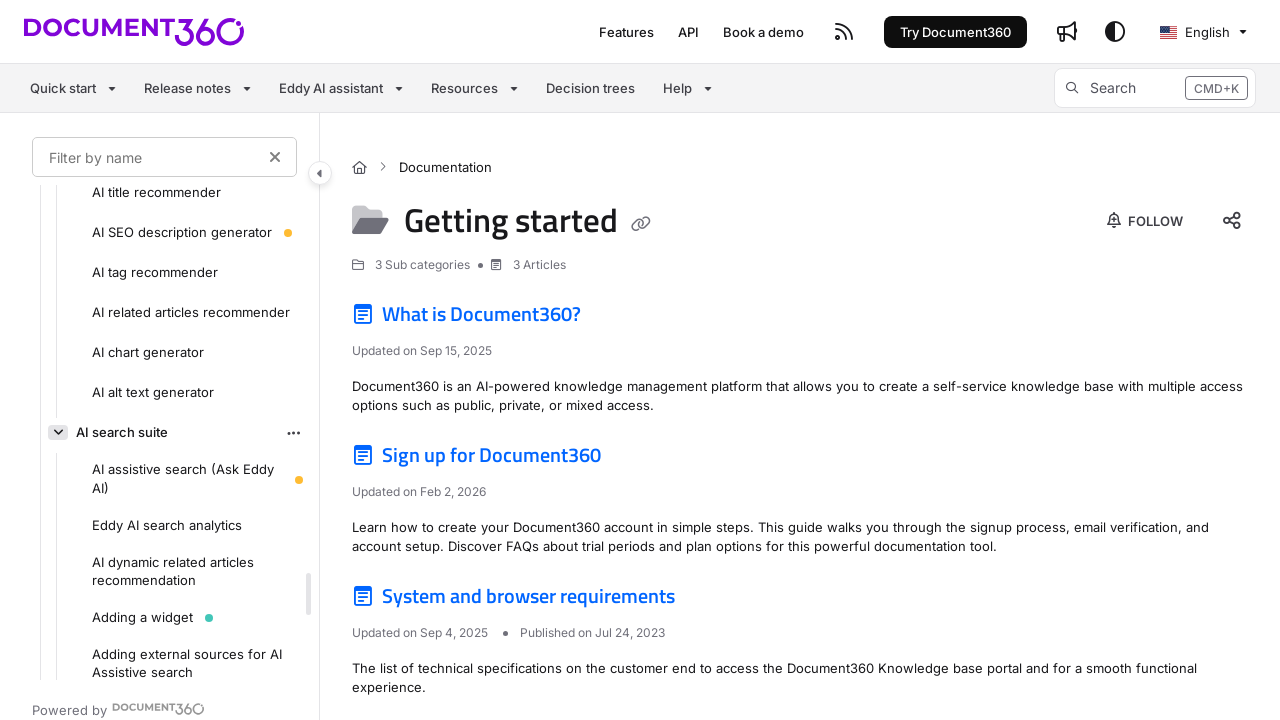

Scrolled tree view to load virtual scroll content (iteration 5)
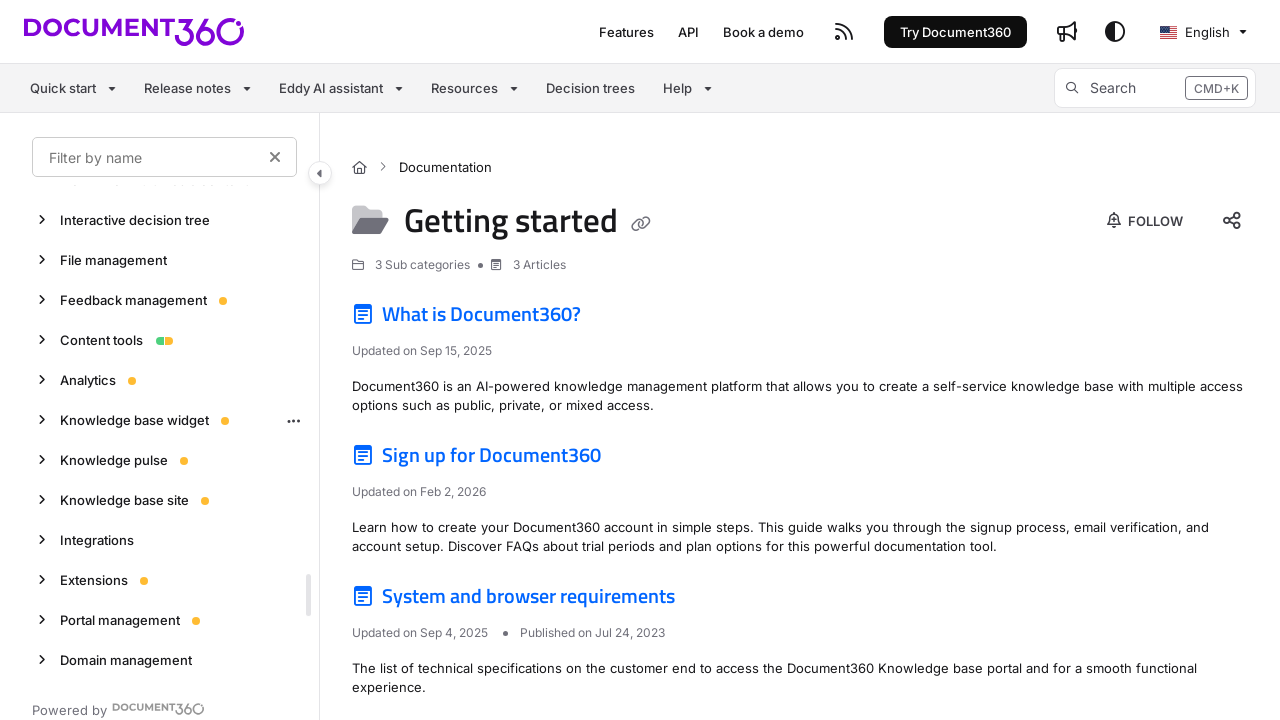

Clicked collapse/expand arrow icon to expand tree item
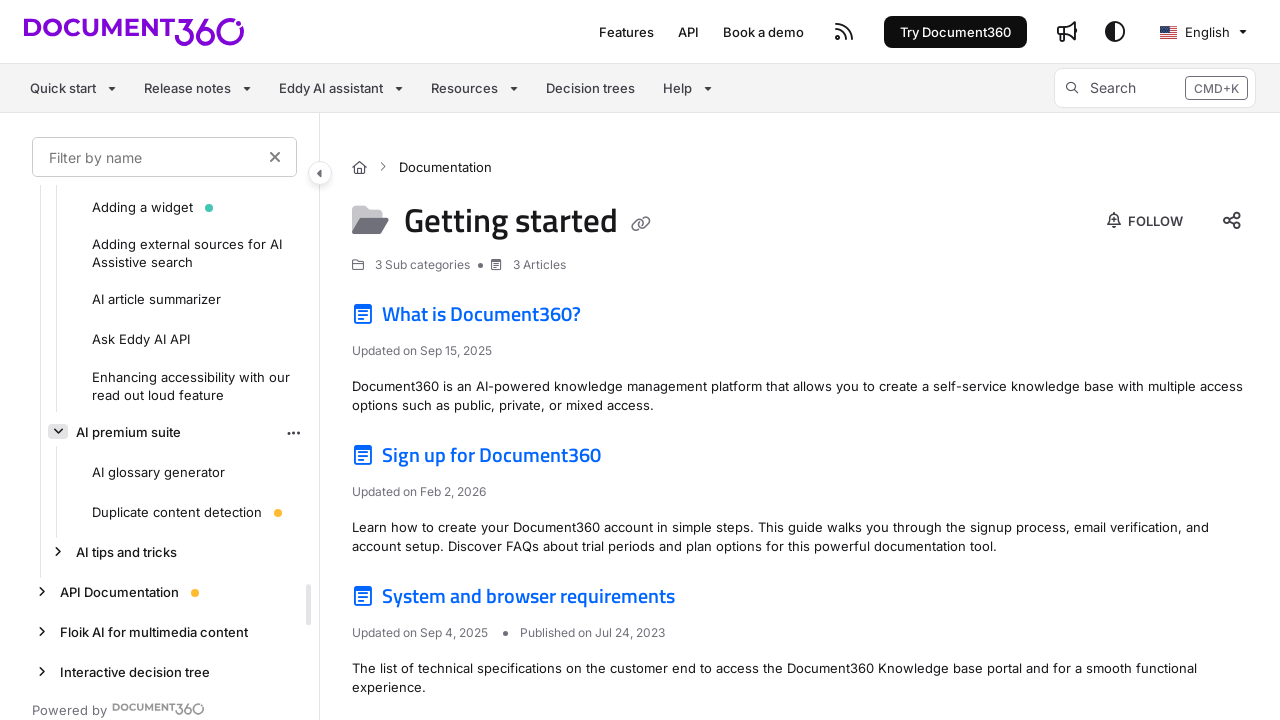

Clicked collapse/expand arrow icon to expand tree item
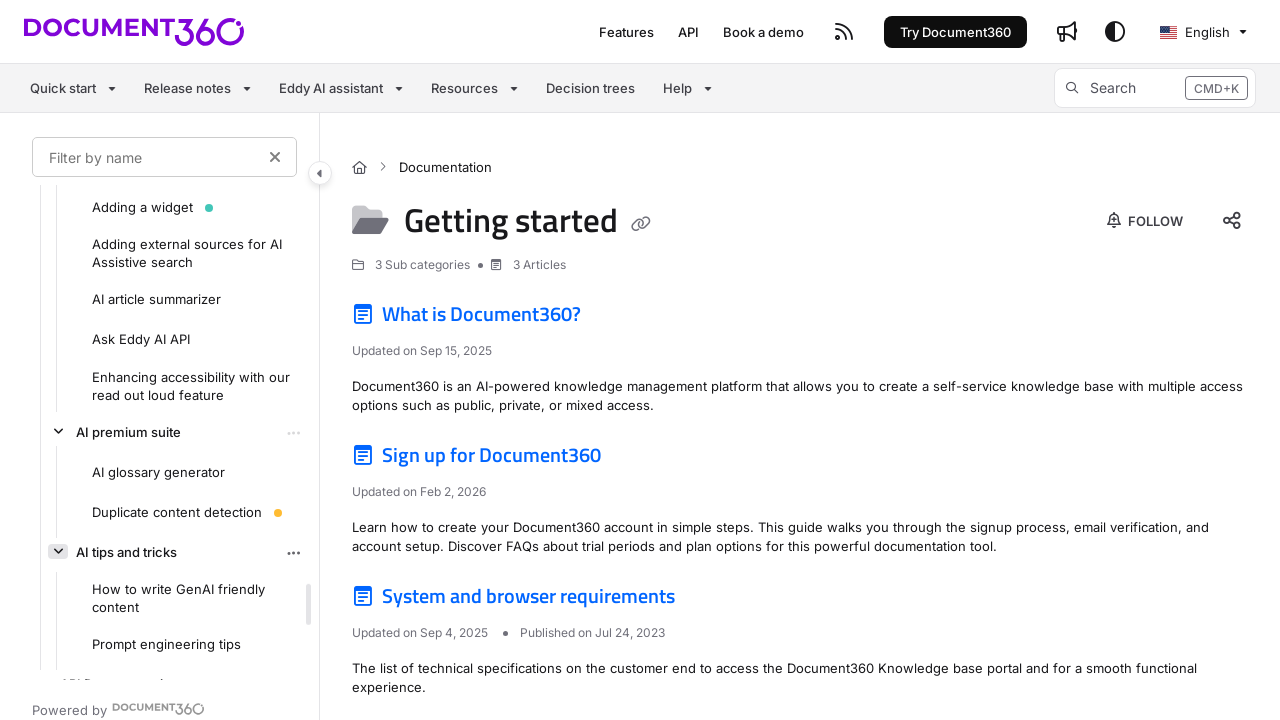

Clicked collapse/expand arrow icon to expand tree item
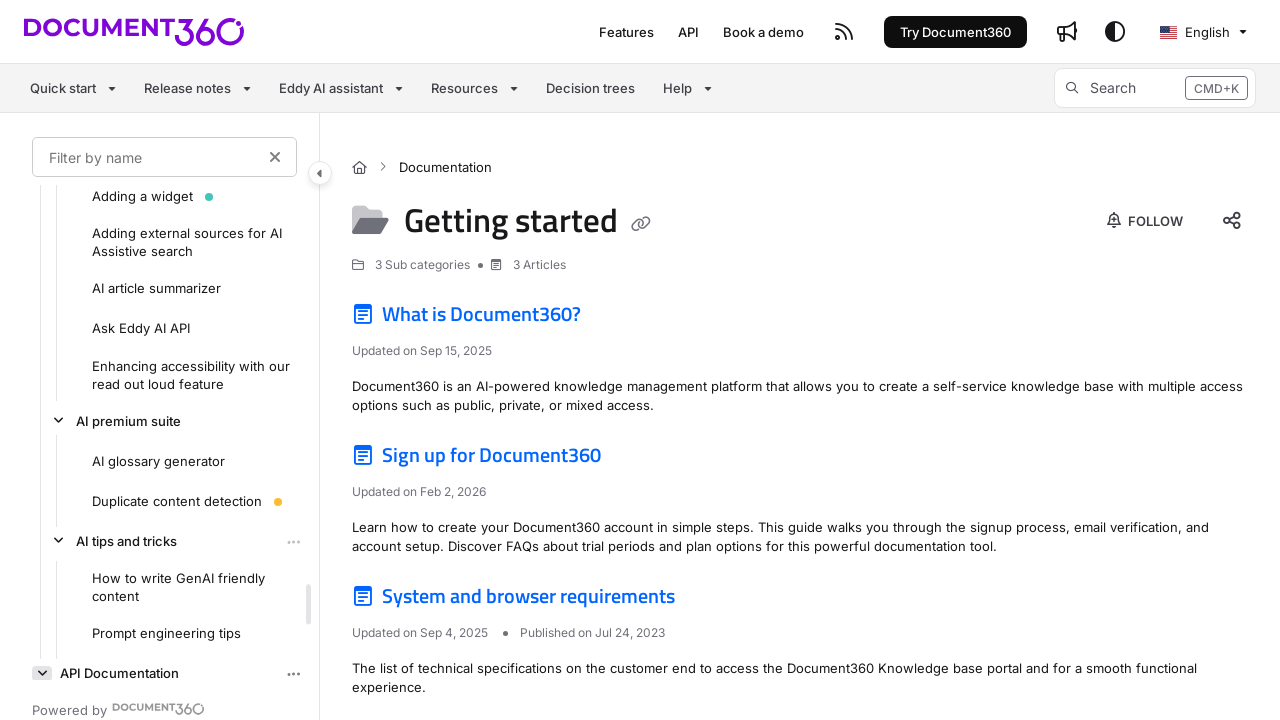

Clicked collapse/expand arrow icon to expand tree item
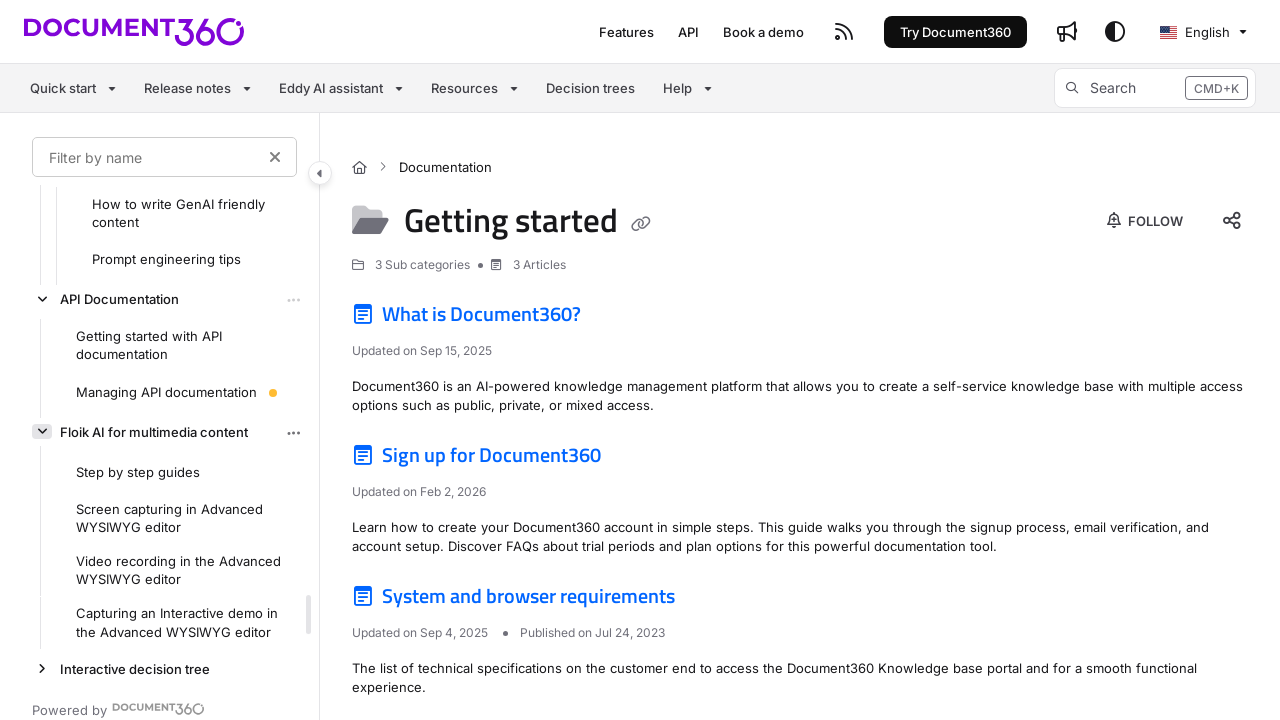

Clicked collapse/expand arrow icon to expand tree item
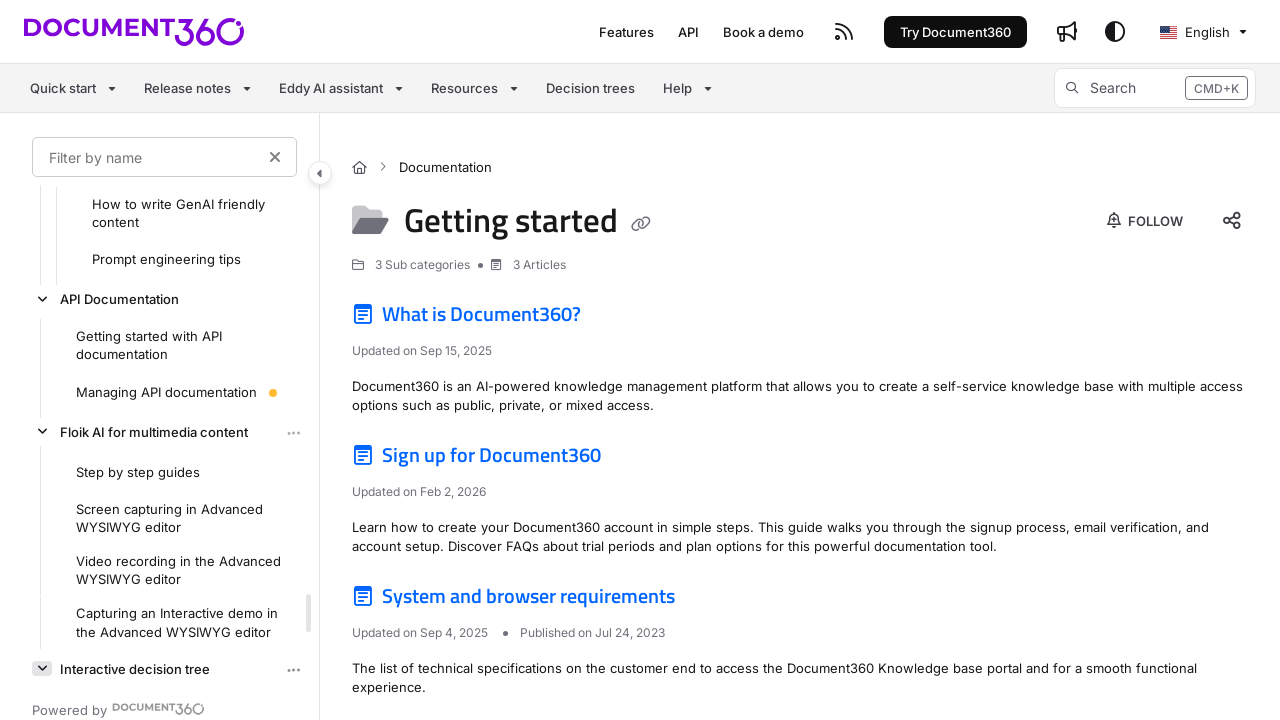

Clicked collapse/expand arrow icon to expand tree item
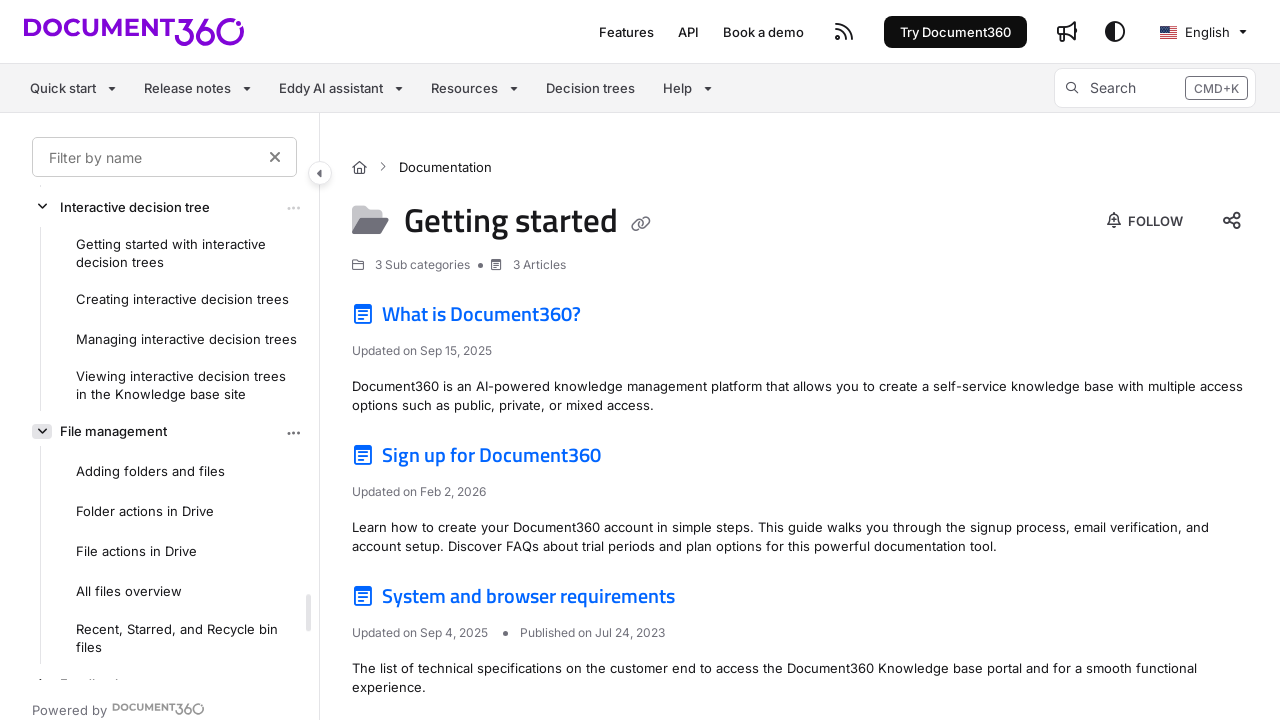

Scrolled tree view to load virtual scroll content (iteration 6)
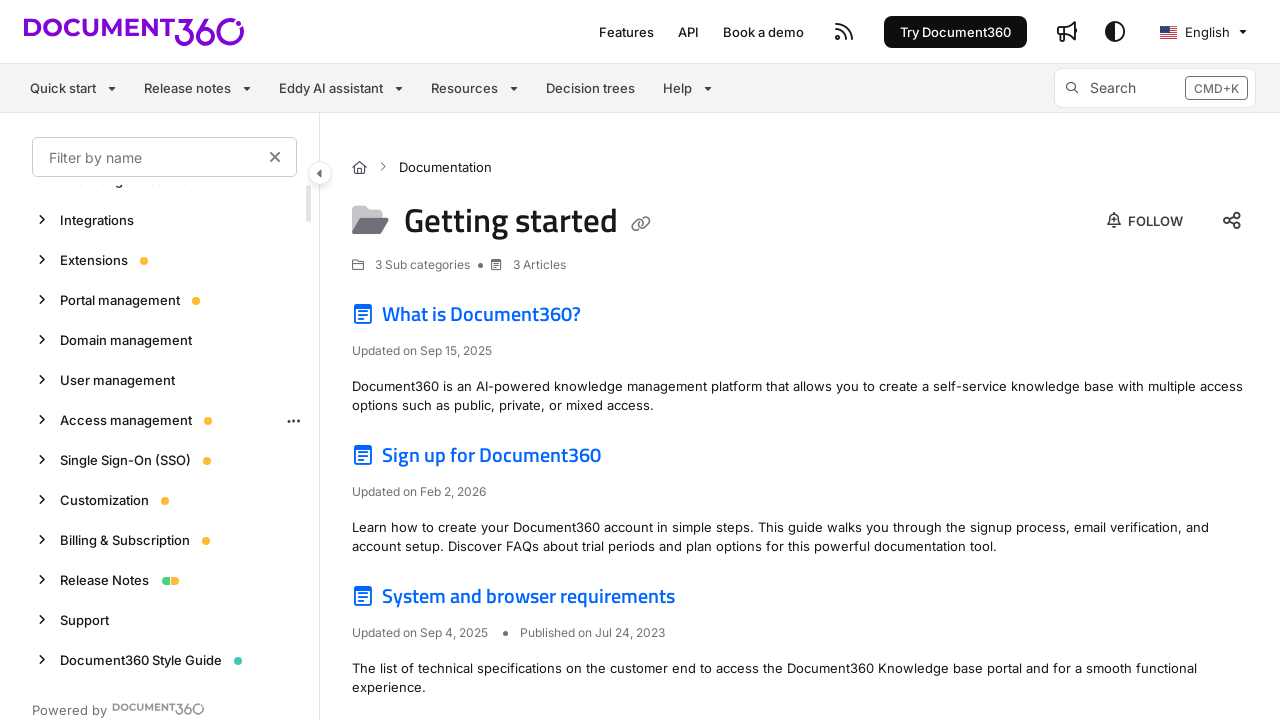

Clicked collapse/expand arrow icon to expand tree item
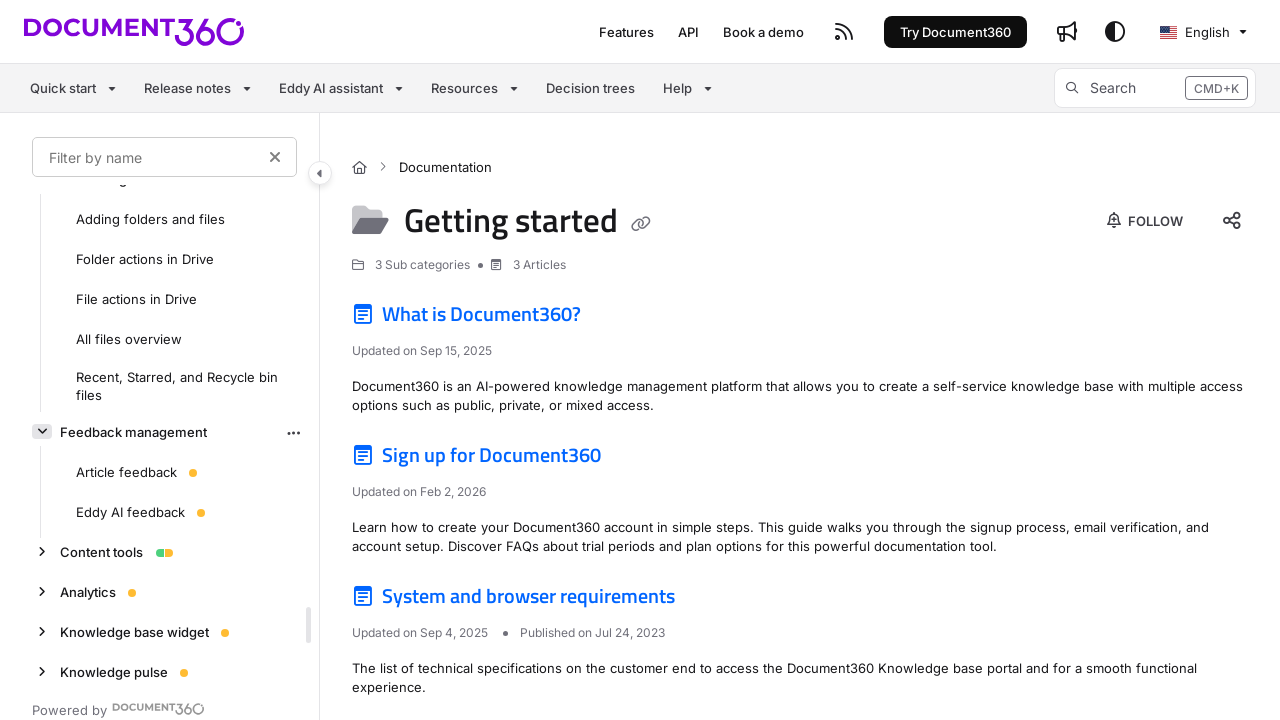

Clicked collapse/expand arrow icon to expand tree item
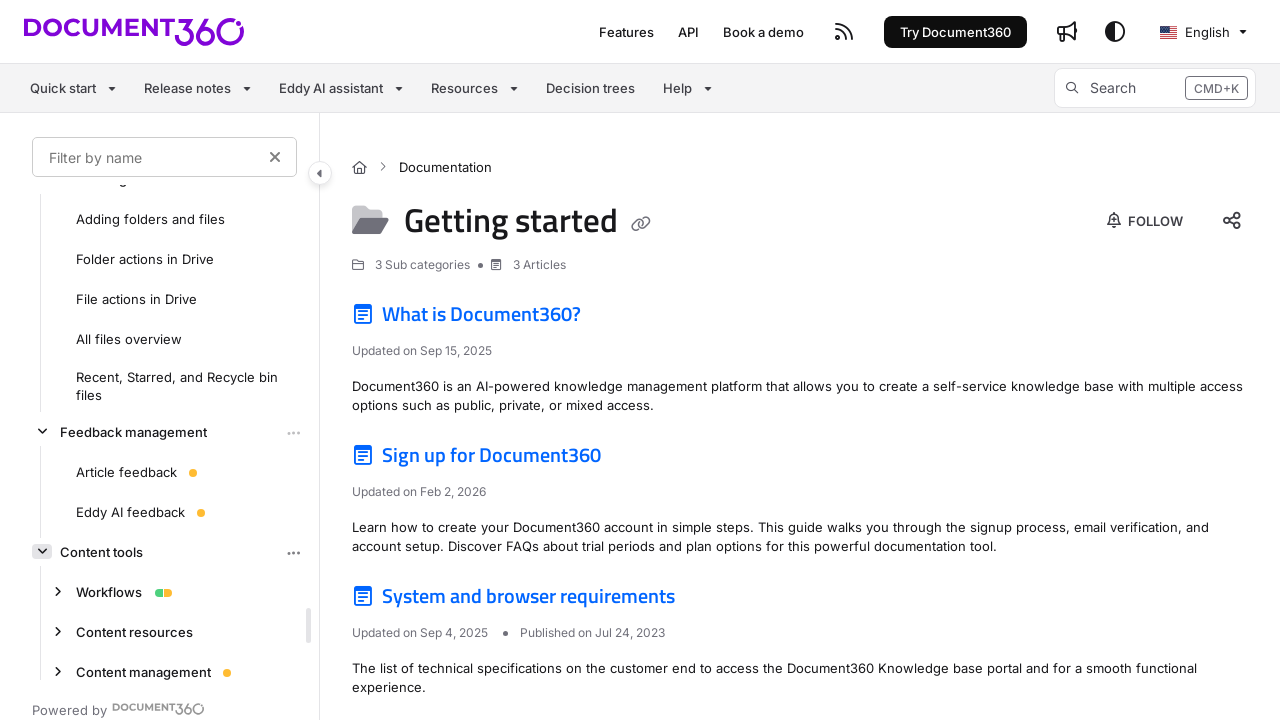

Clicked collapse/expand arrow icon to expand tree item
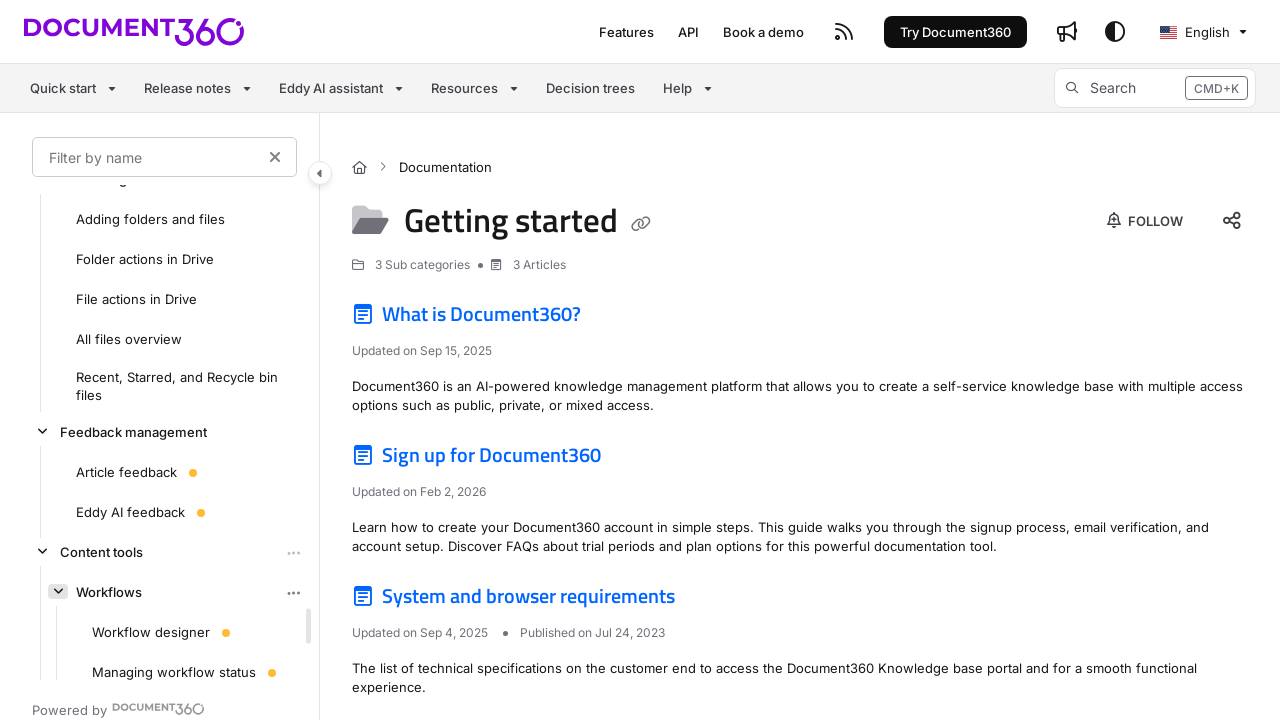

Clicked collapse/expand arrow icon to expand tree item
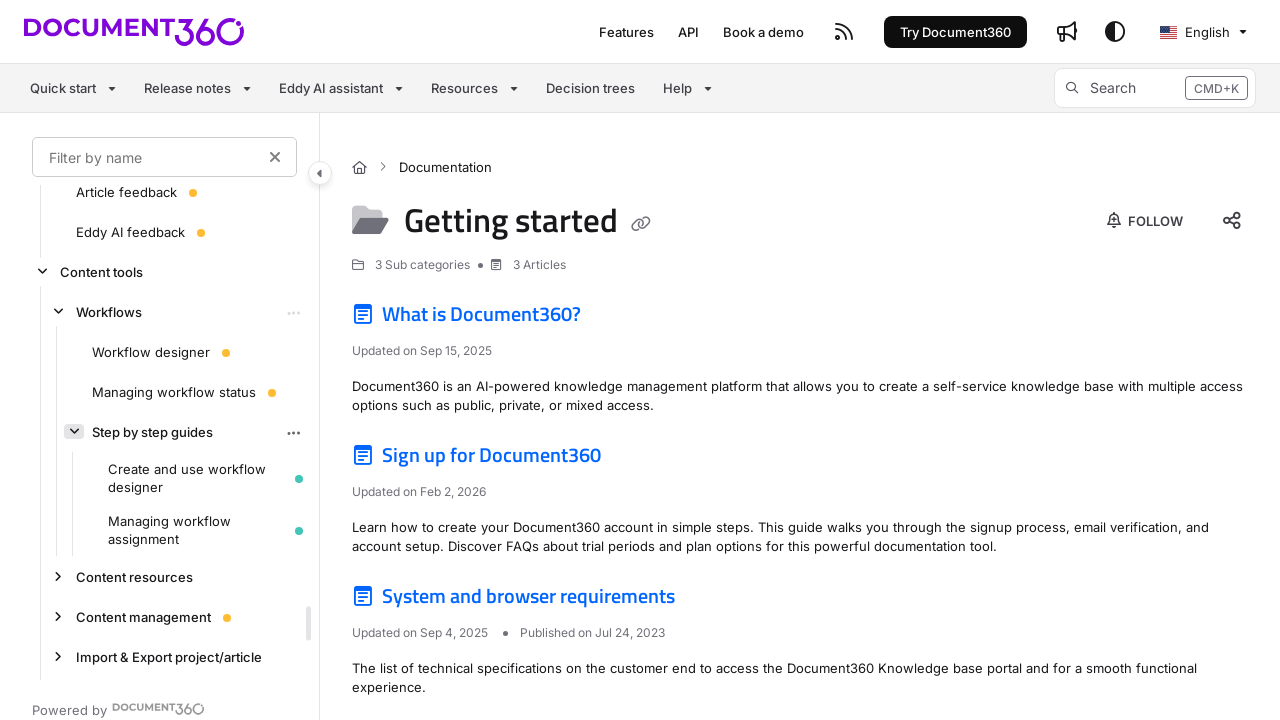

Clicked collapse/expand arrow icon to expand tree item
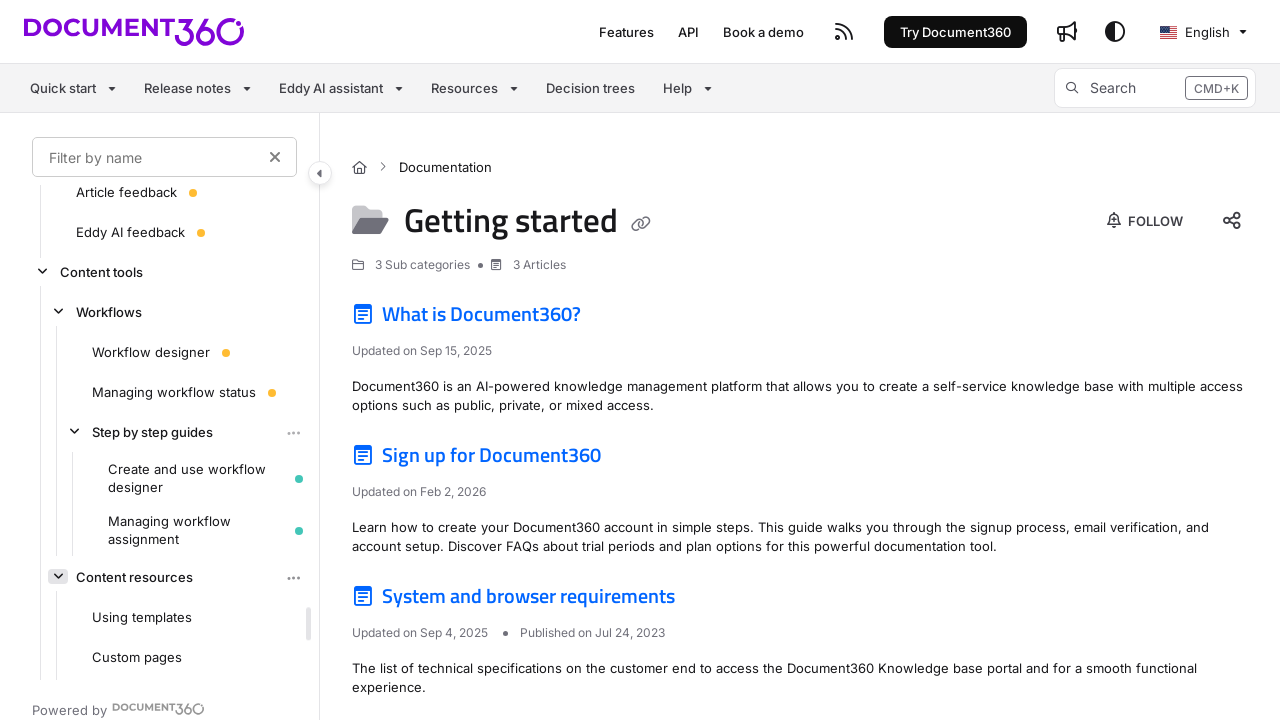

Clicked collapse/expand arrow icon to expand tree item
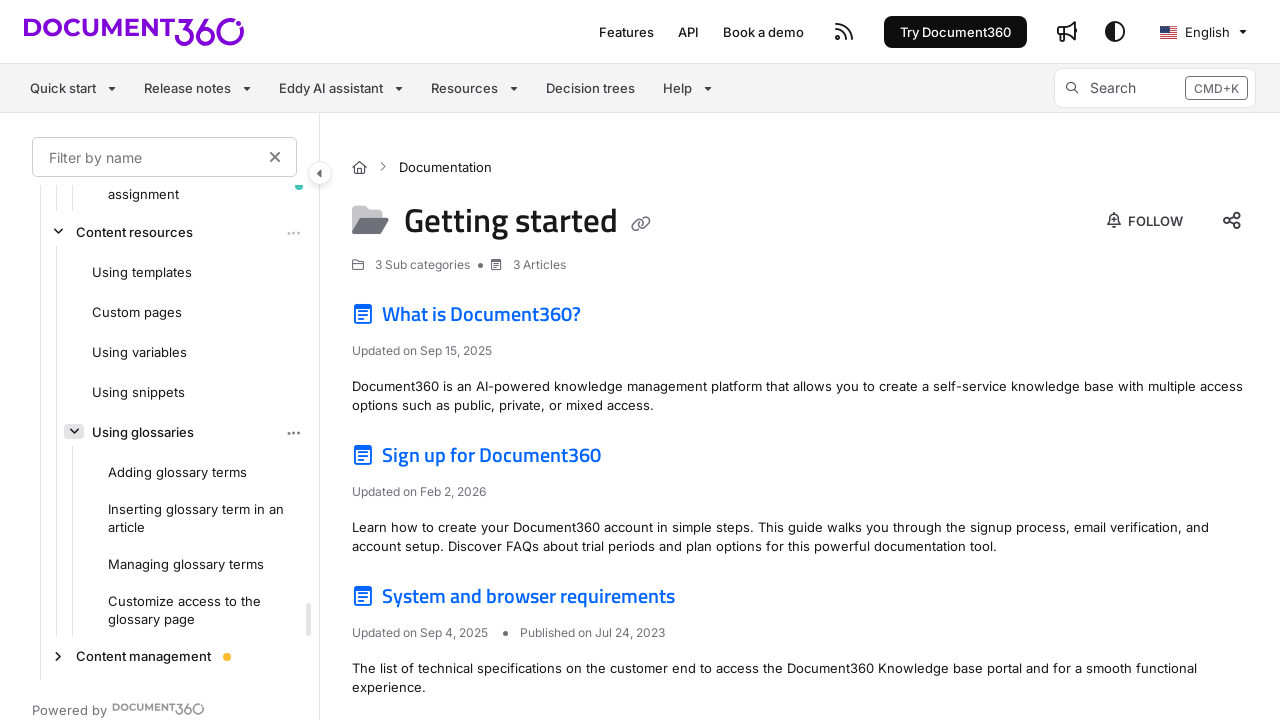

Scrolled tree view to load virtual scroll content (iteration 7)
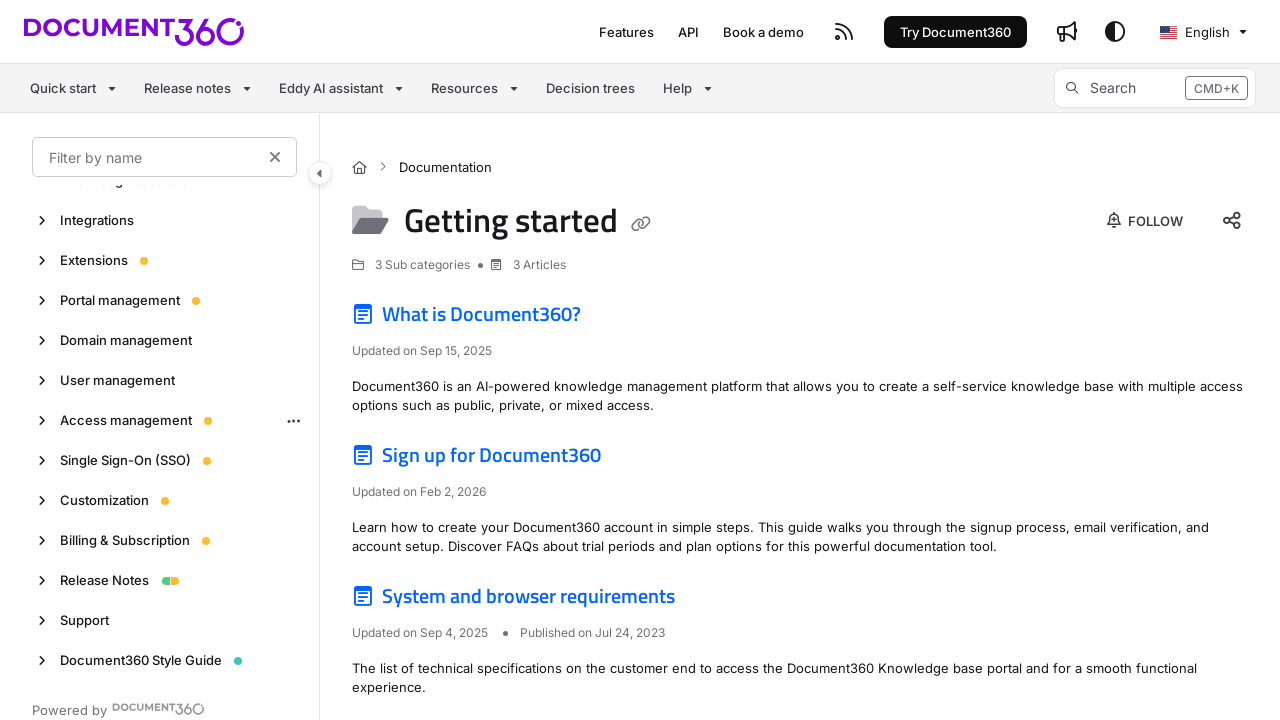

Clicked collapse/expand arrow icon to expand tree item
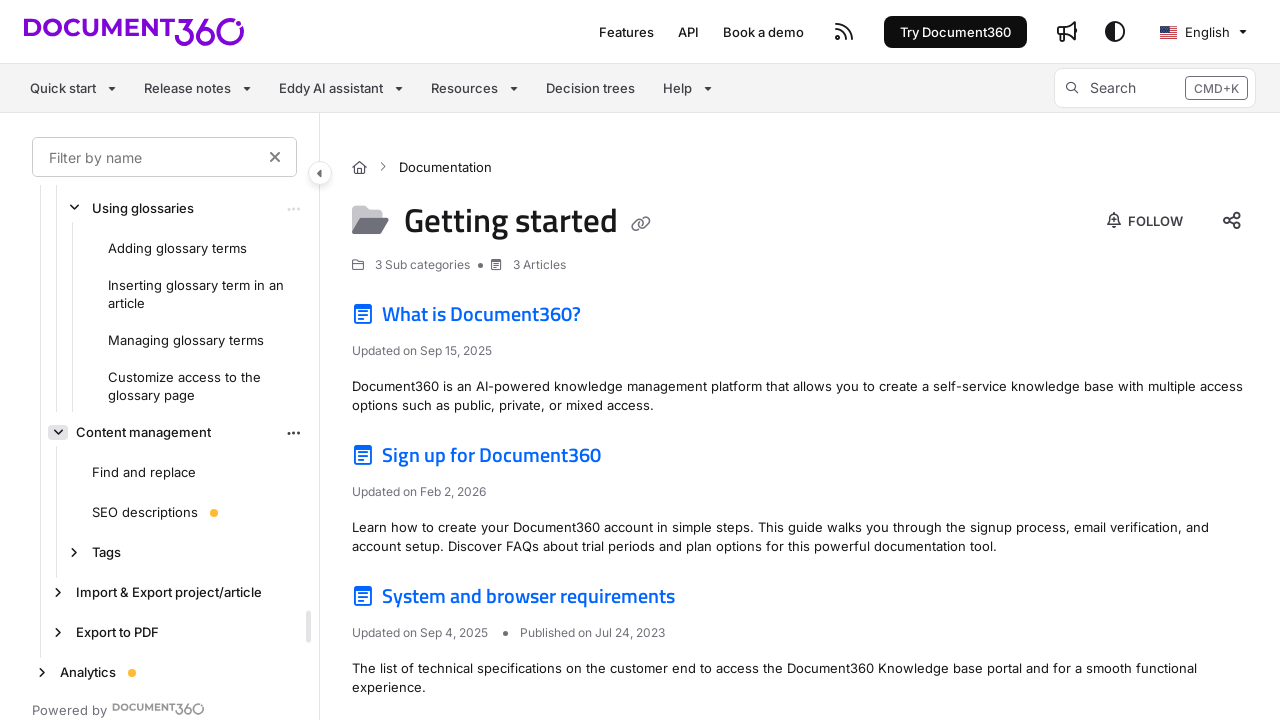

Clicked collapse/expand arrow icon to expand tree item
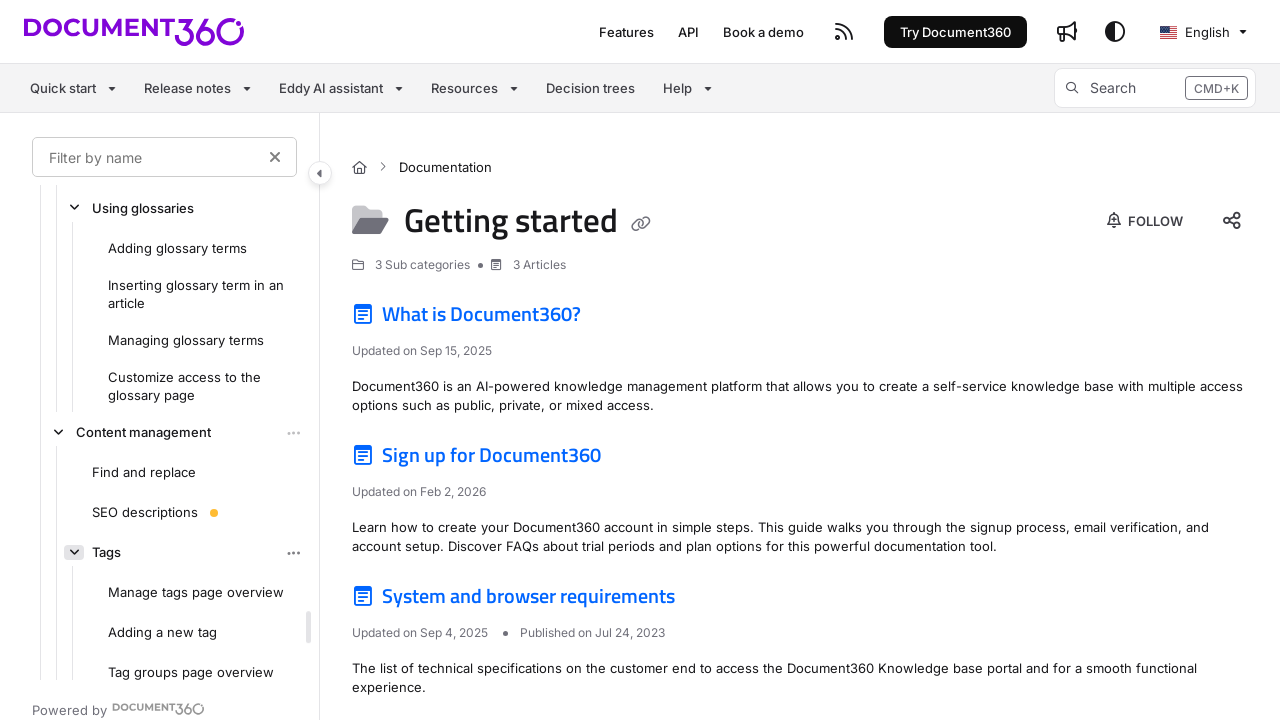

Clicked collapse/expand arrow icon to expand tree item
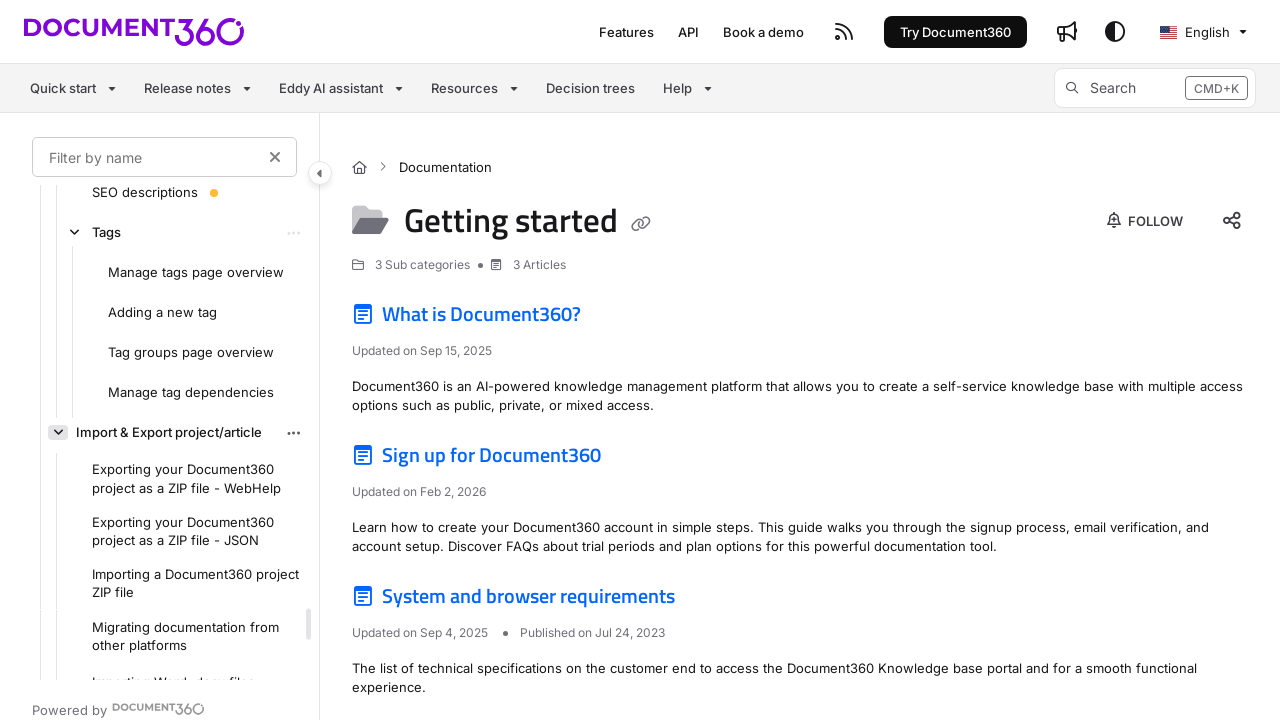

Clicked collapse/expand arrow icon to expand tree item
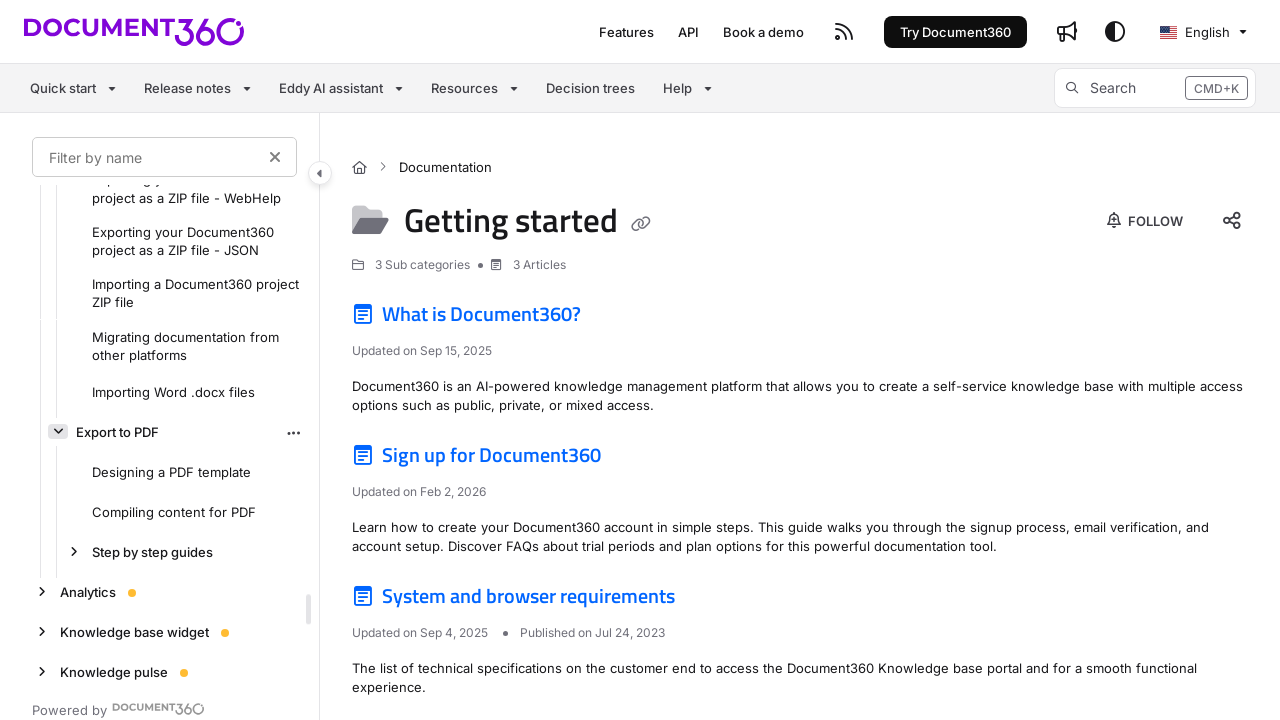

Clicked collapse/expand arrow icon to expand tree item
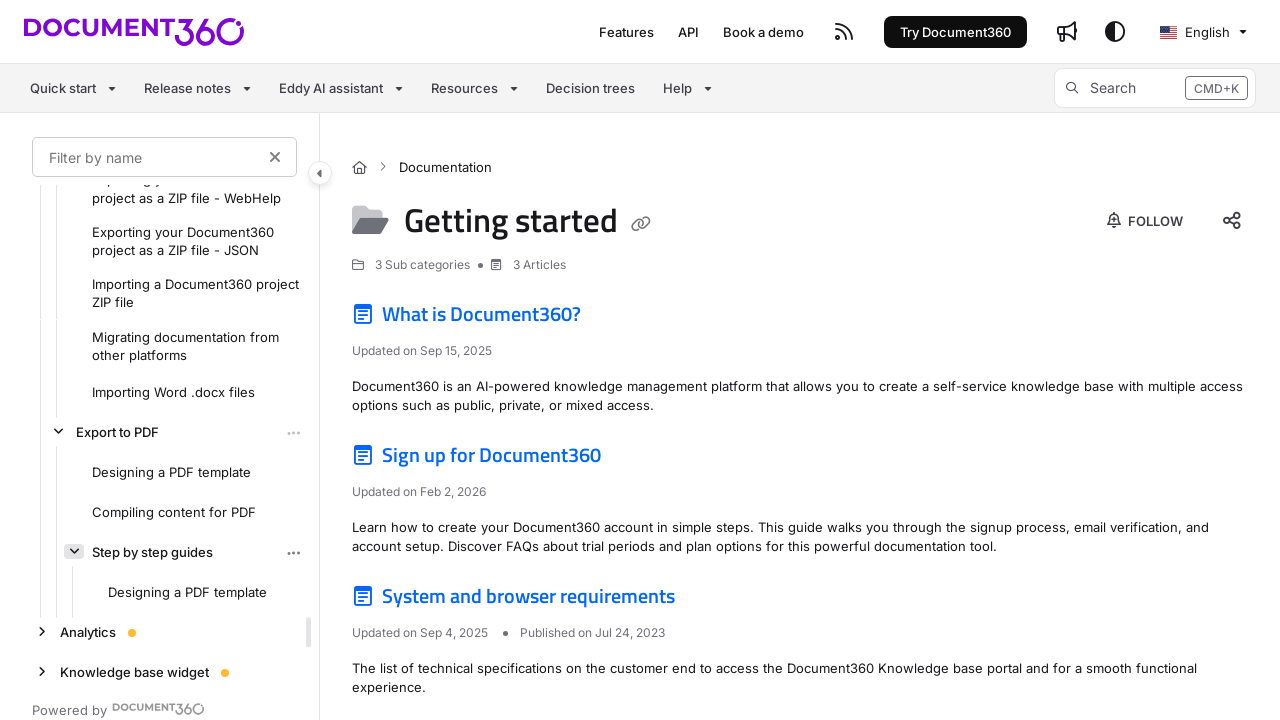

Scrolled tree view to load virtual scroll content (iteration 8)
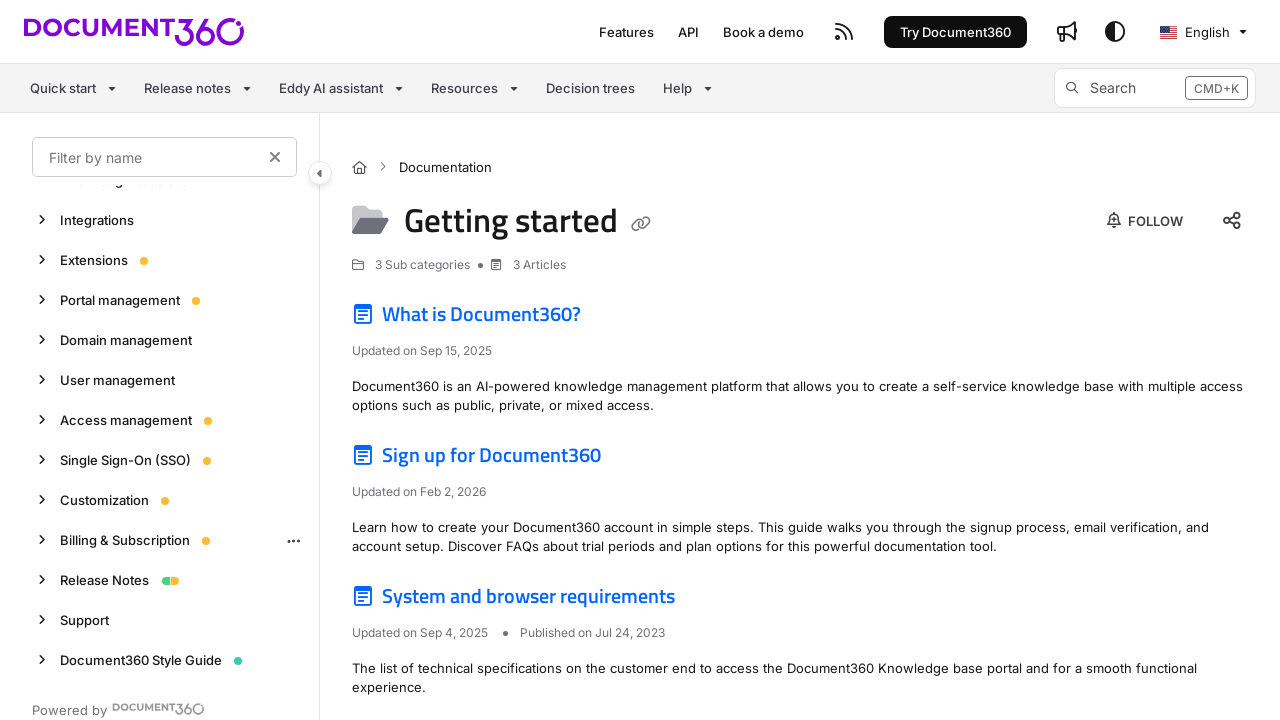

Clicked collapse/expand arrow icon to expand tree item
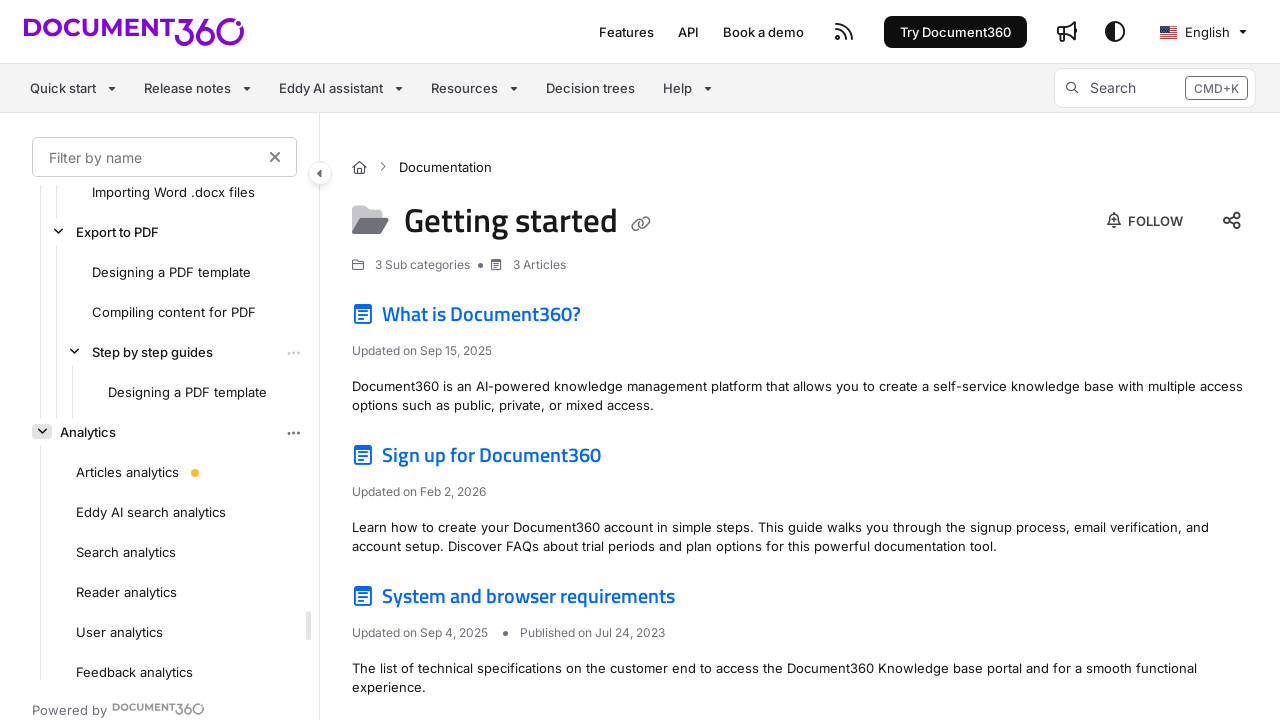

Clicked collapse/expand arrow icon to expand tree item
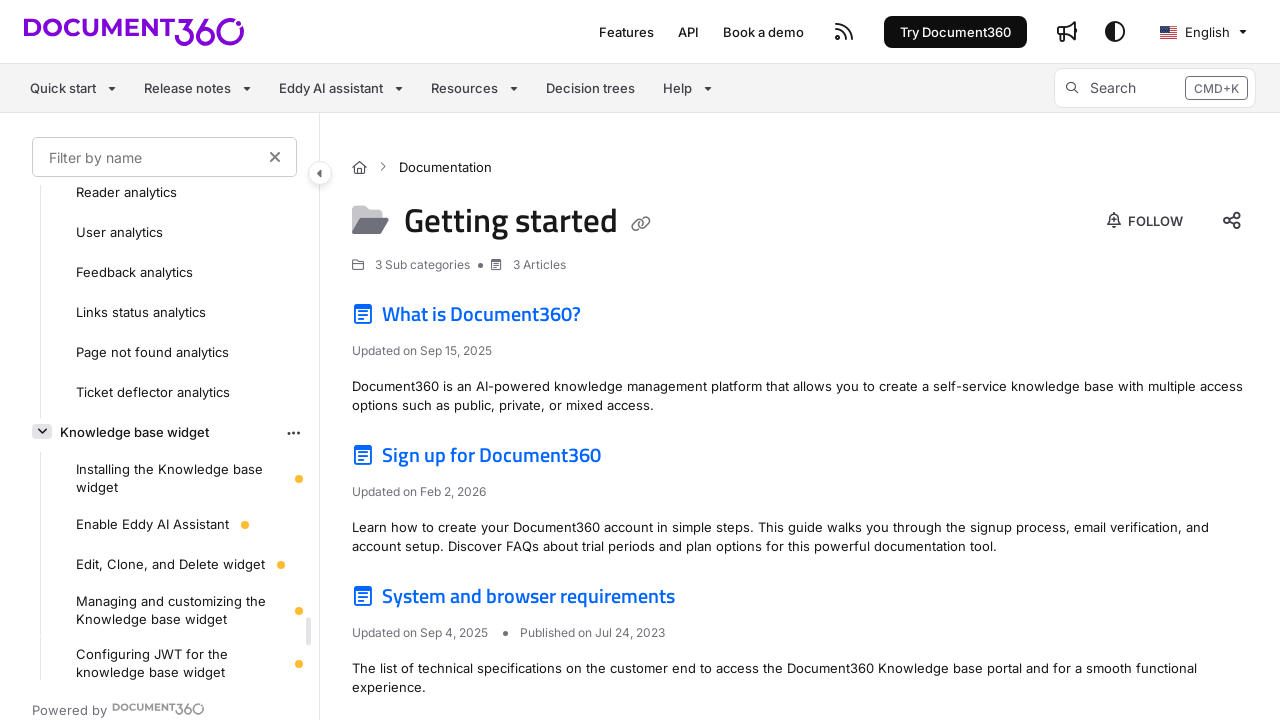

Scrolled tree view to load virtual scroll content (iteration 9)
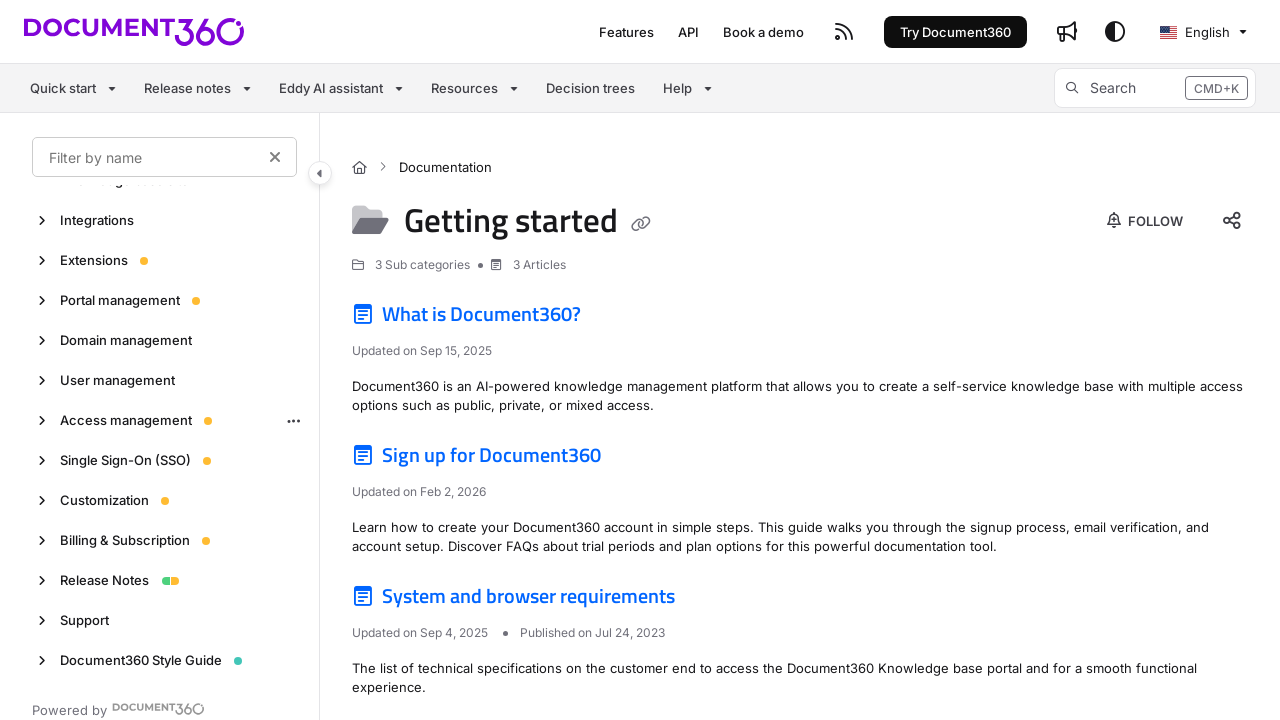

Clicked collapse/expand arrow icon to expand tree item
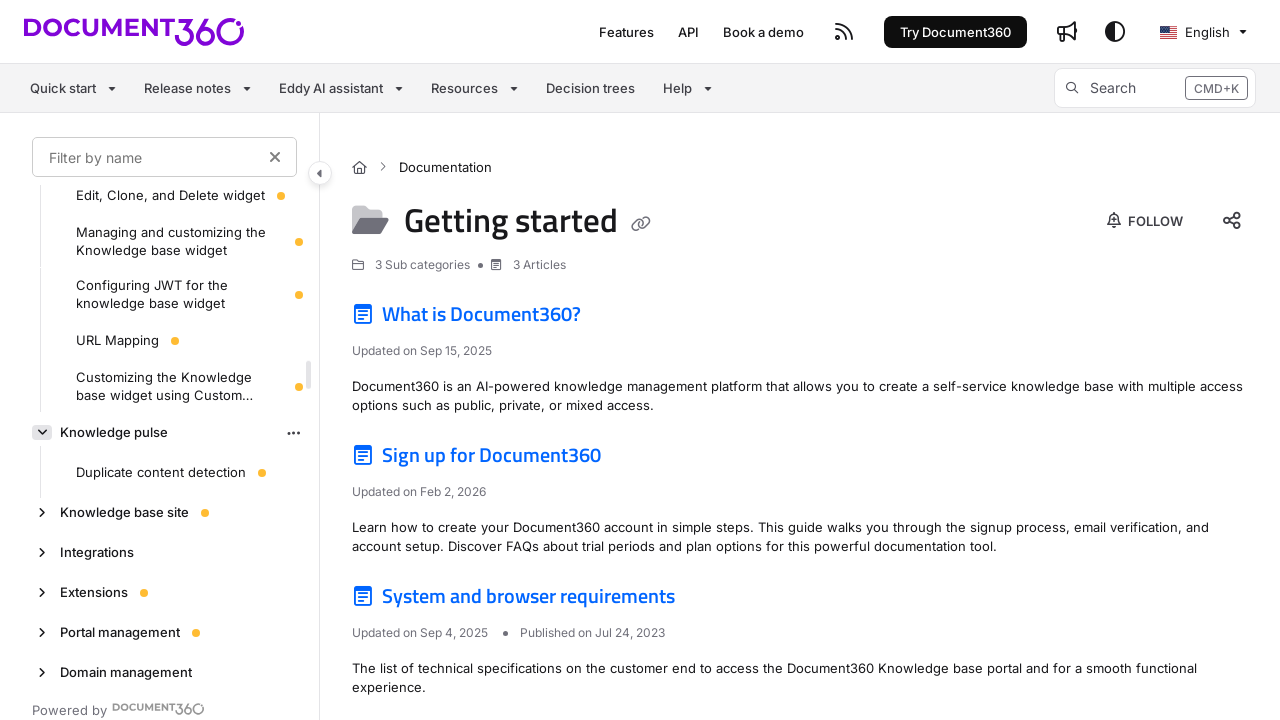

Clicked collapse/expand arrow icon to expand tree item
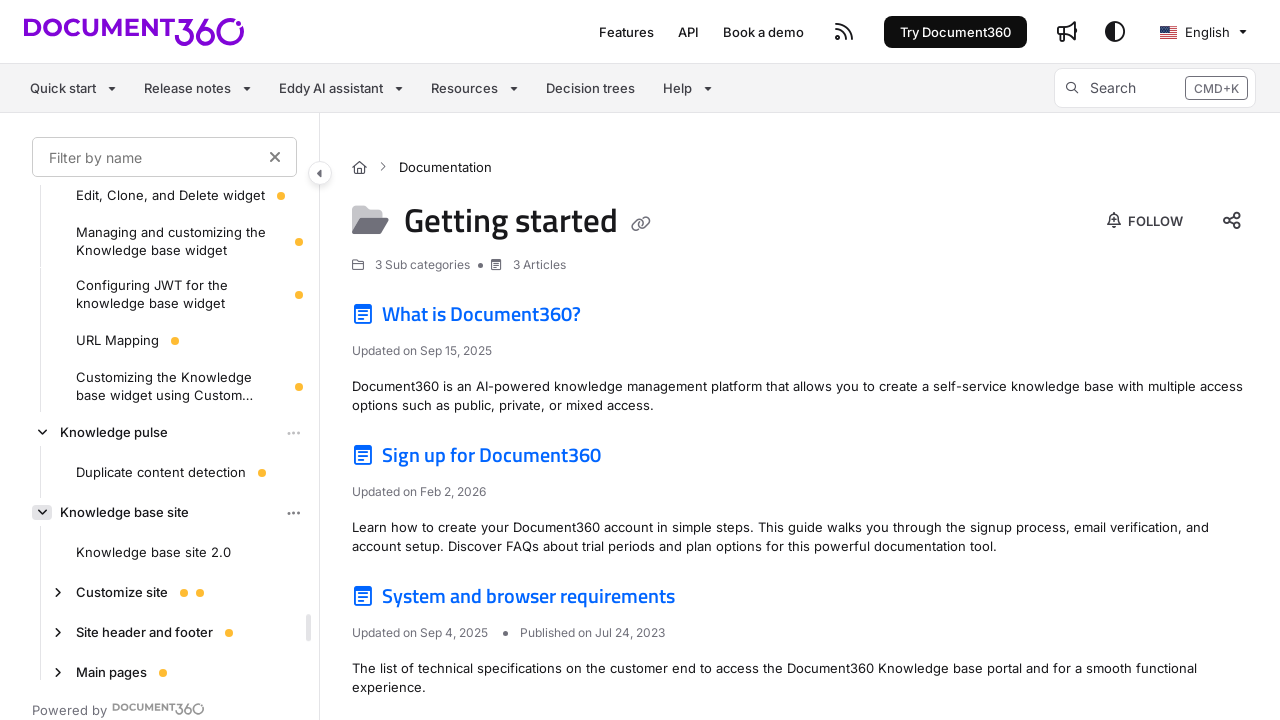

Clicked collapse/expand arrow icon to expand tree item
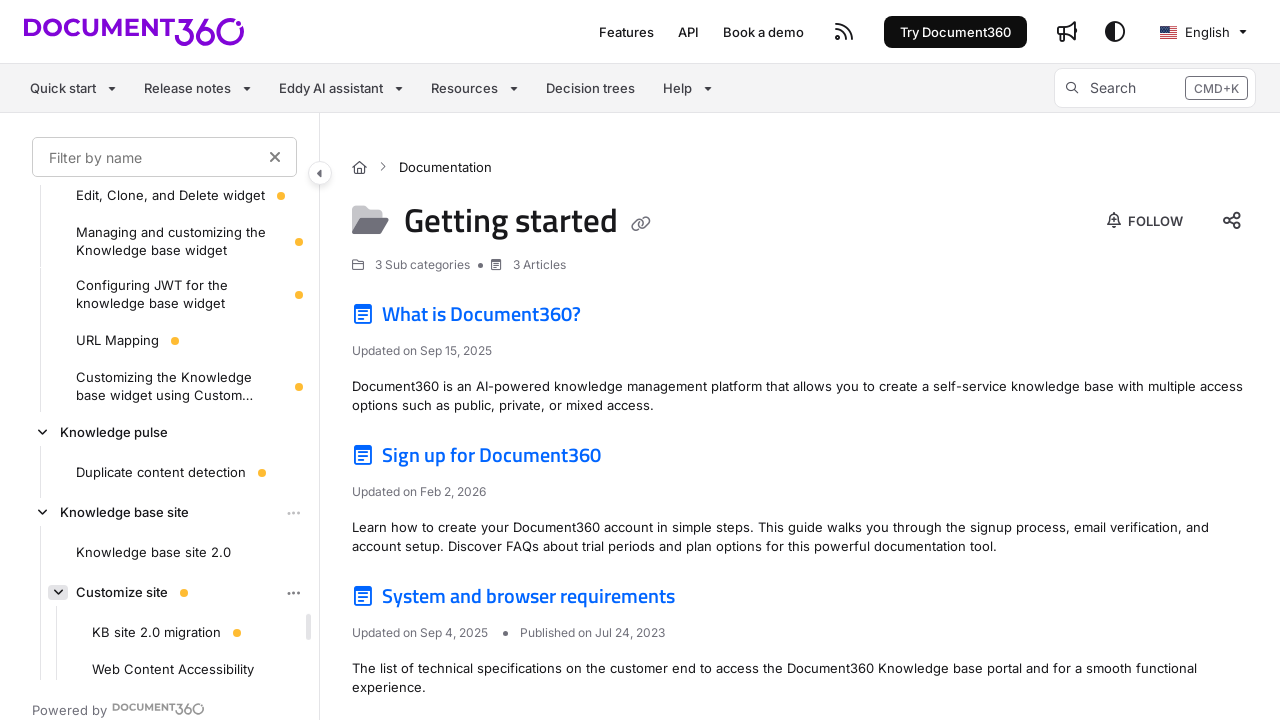

Clicked collapse/expand arrow icon to expand tree item
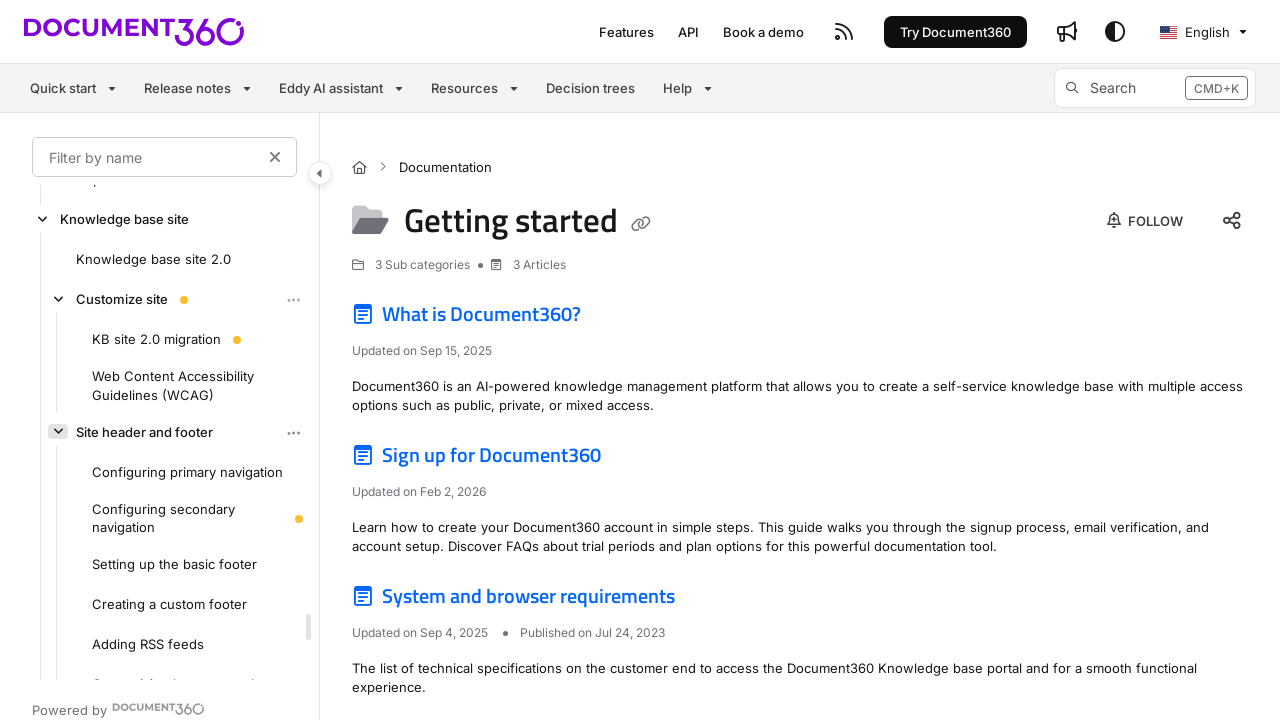

Scrolled tree view to load virtual scroll content (iteration 10)
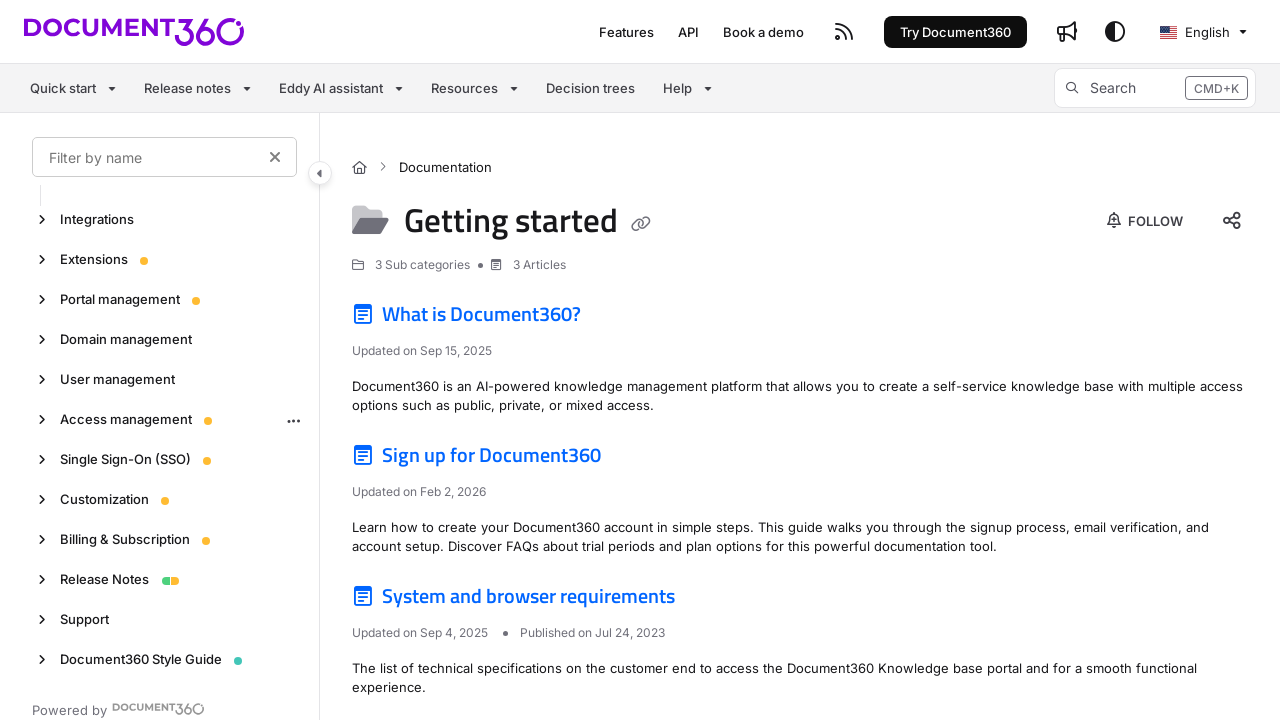

Clicked collapse/expand arrow icon to expand tree item
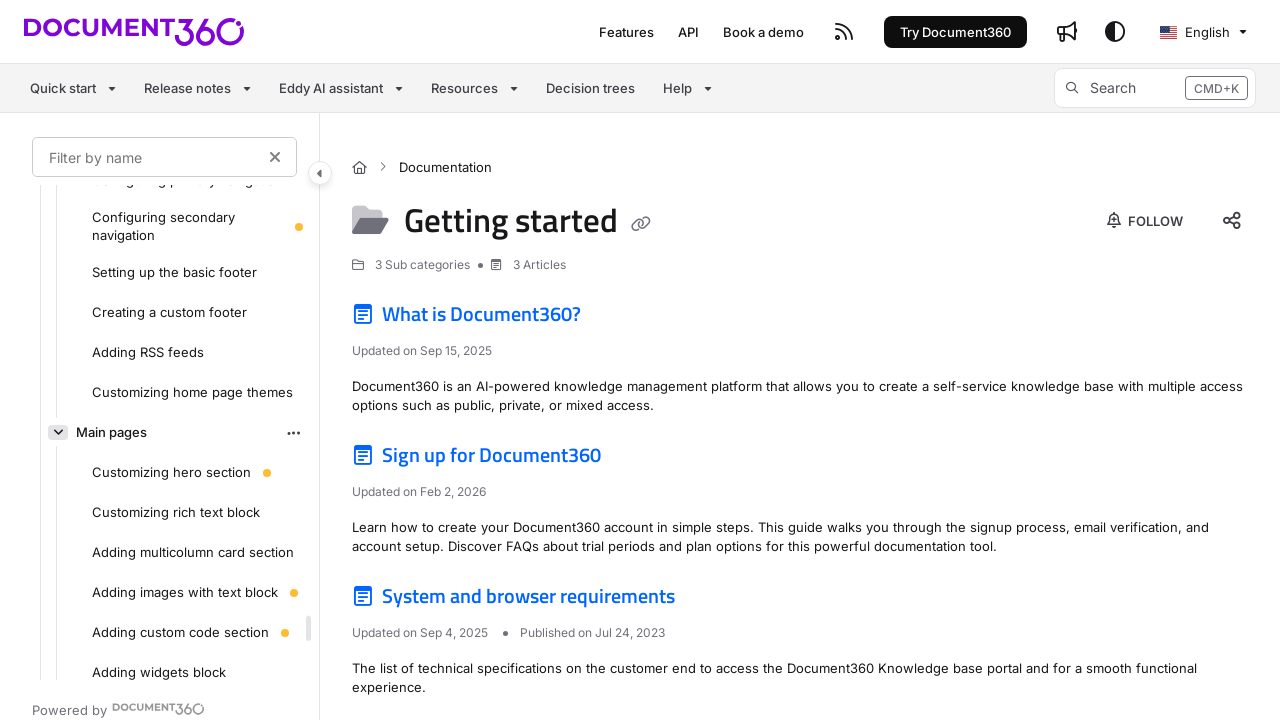

Clicked collapse/expand arrow icon to expand tree item
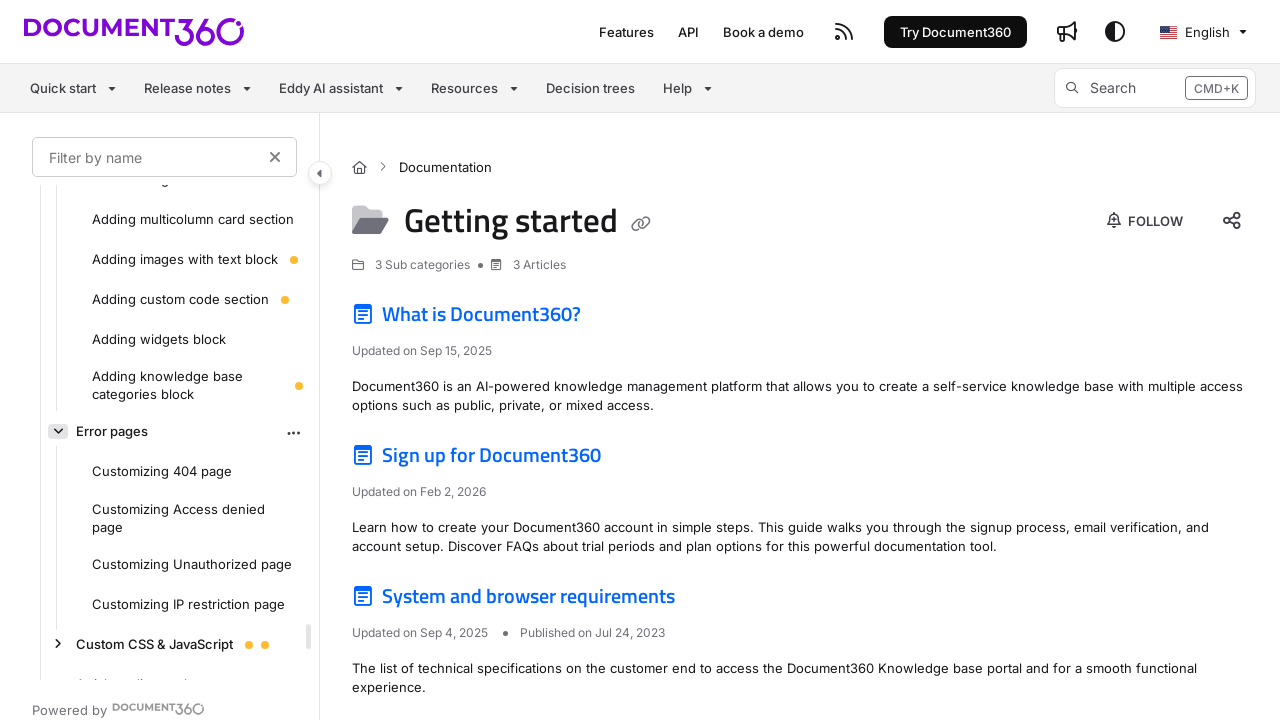

Clicked collapse/expand arrow icon to expand tree item
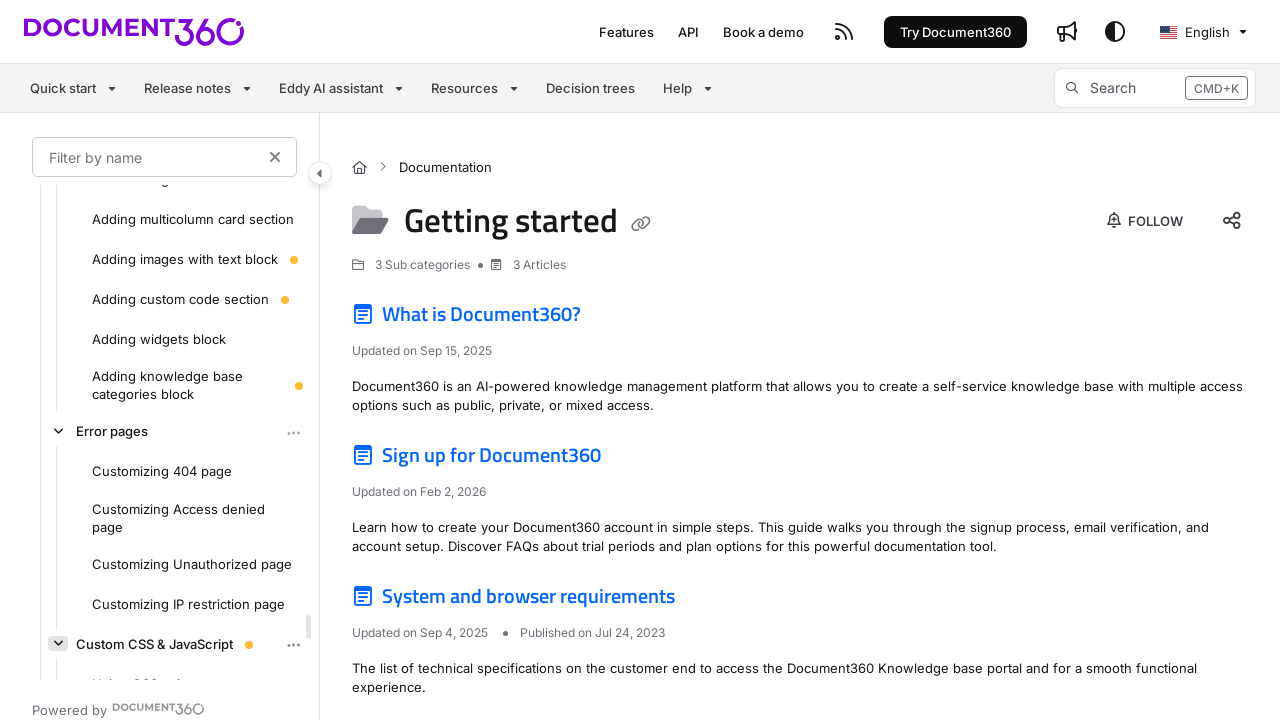

Scrolled tree view to load virtual scroll content (iteration 11)
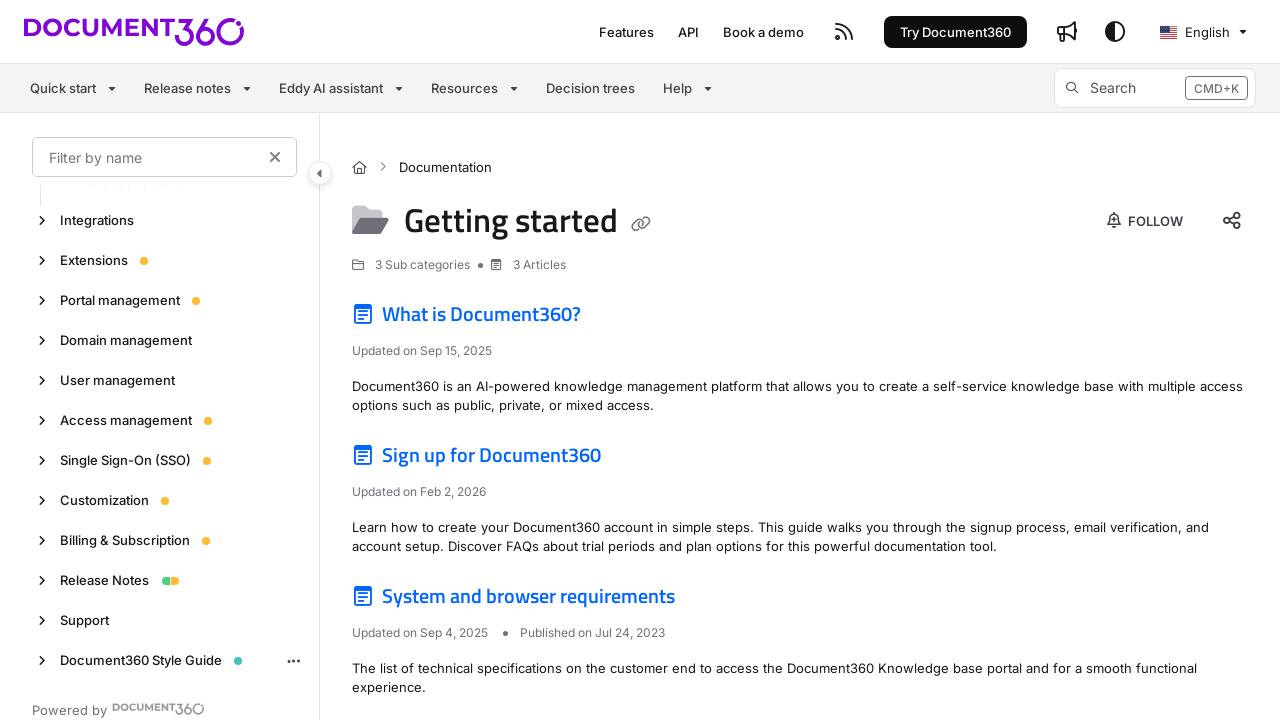

Clicked collapse/expand arrow icon to expand tree item
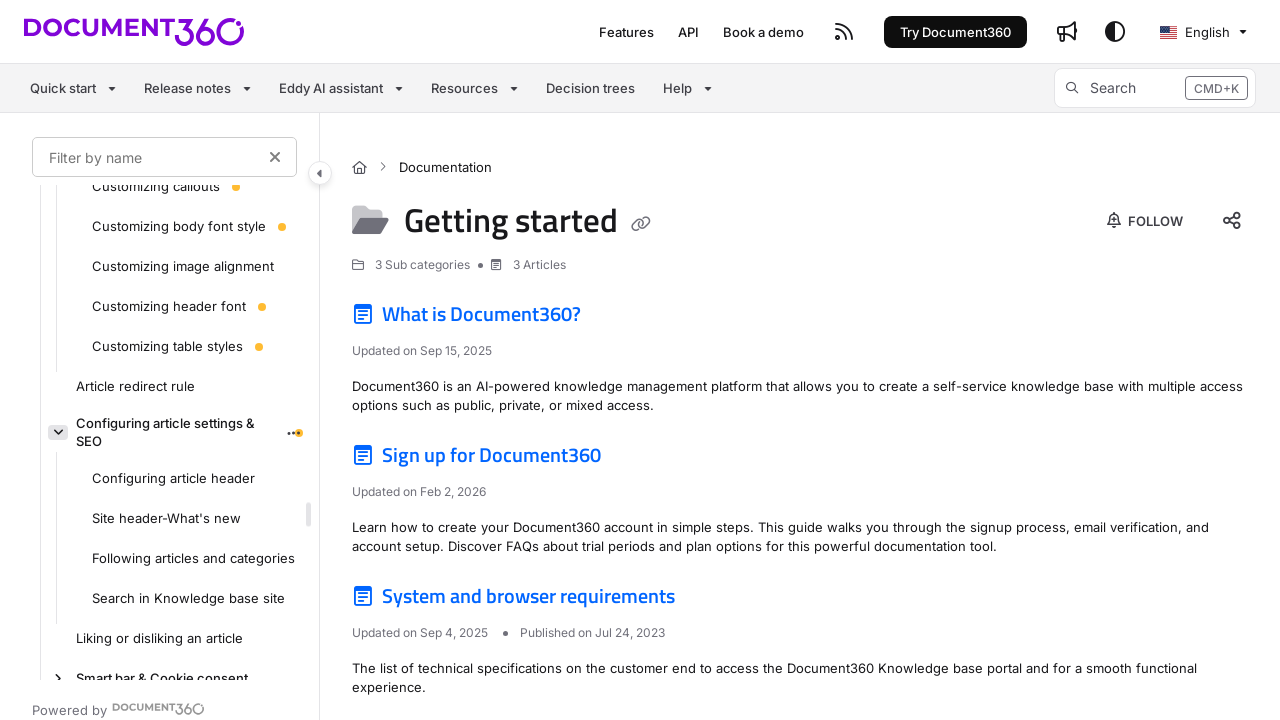

Clicked collapse/expand arrow icon to expand tree item
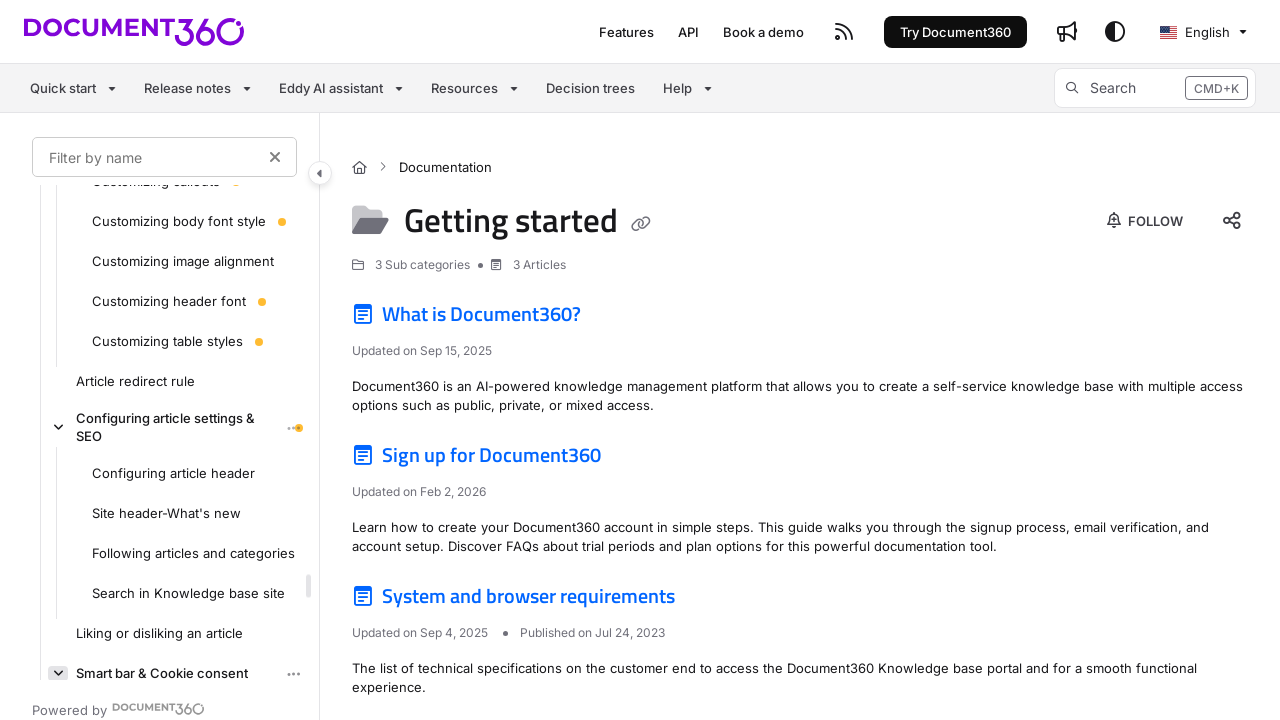

Clicked collapse/expand arrow icon to expand tree item
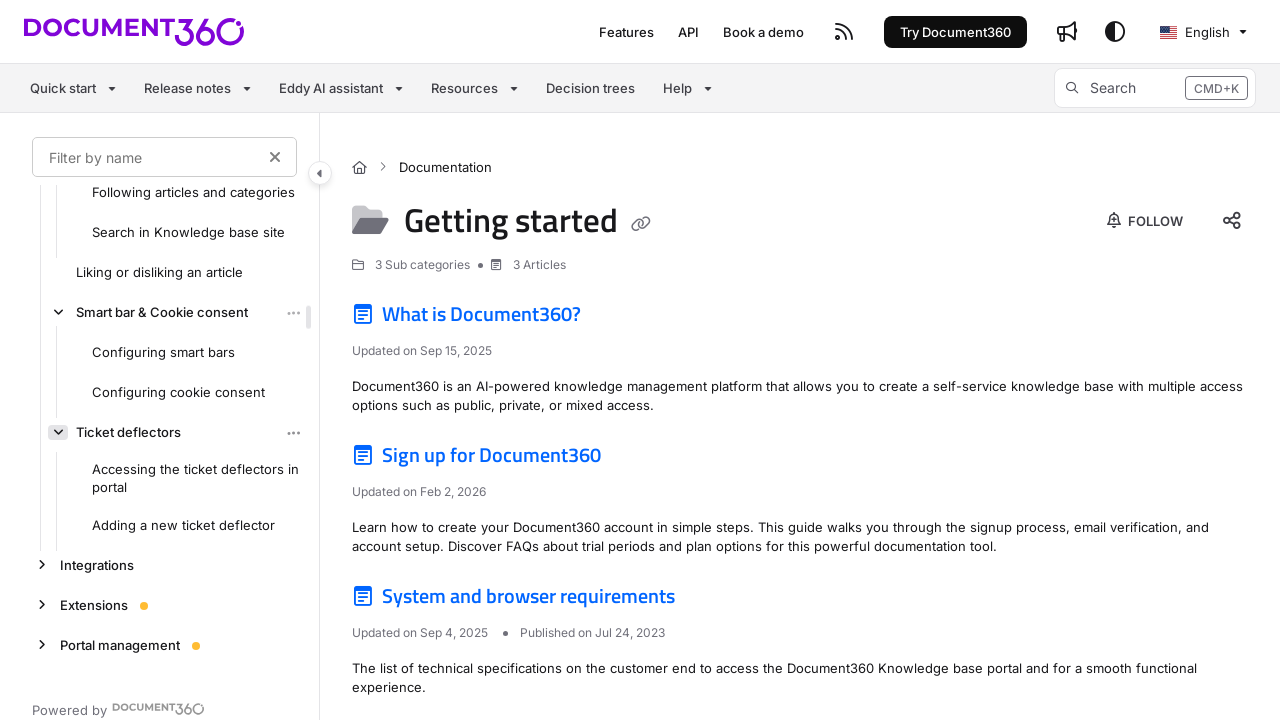

Clicked collapse/expand arrow icon to expand tree item
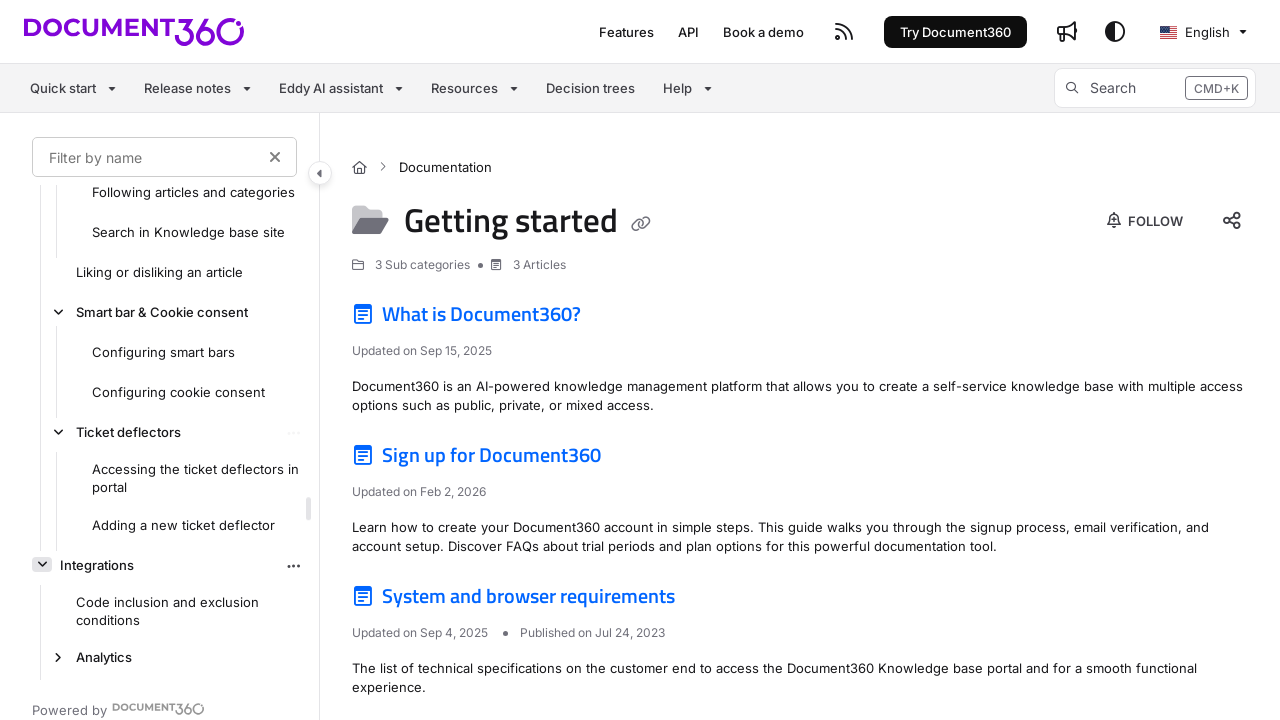

Clicked collapse/expand arrow icon to expand tree item
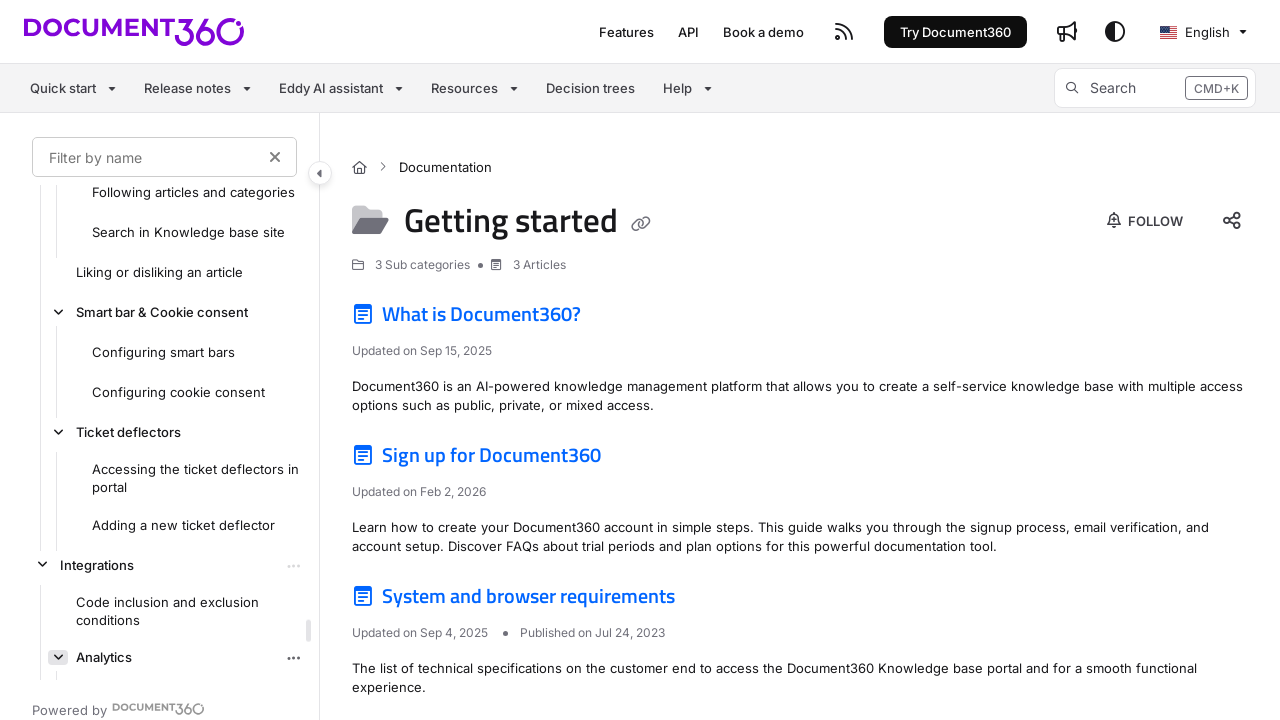

Scrolled tree view to load virtual scroll content (iteration 12)
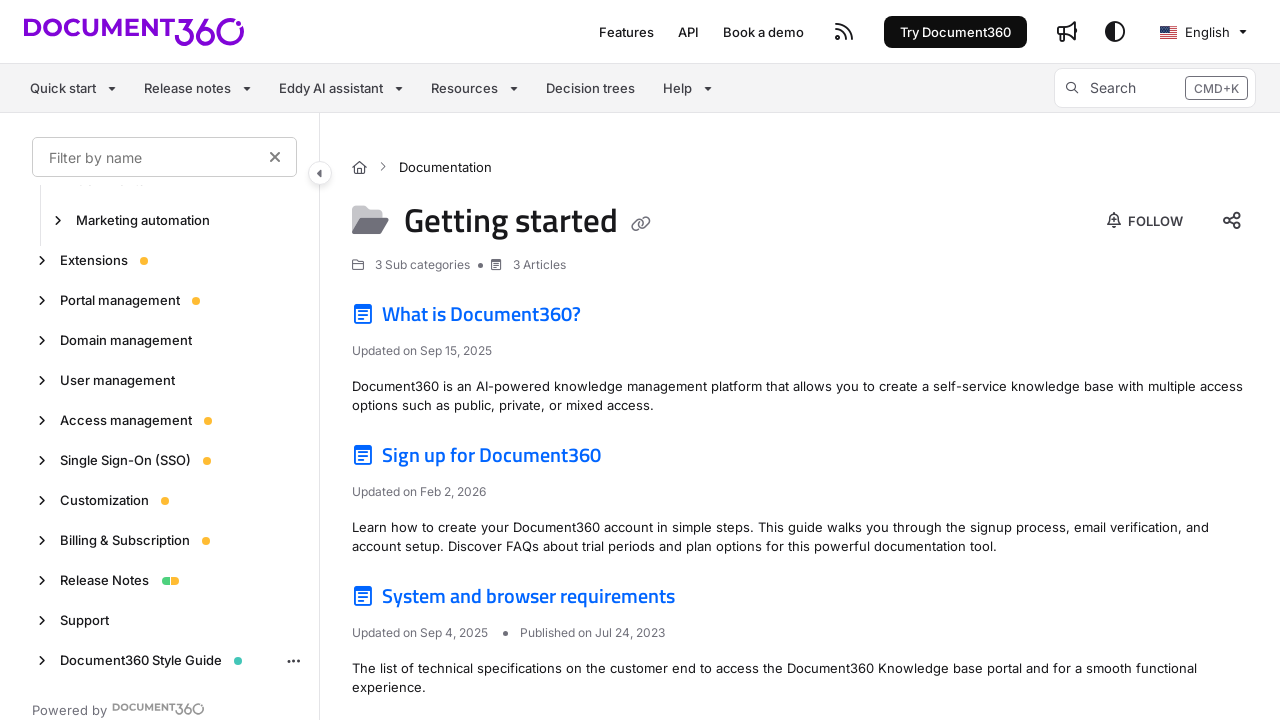

Clicked collapse/expand arrow icon to expand tree item
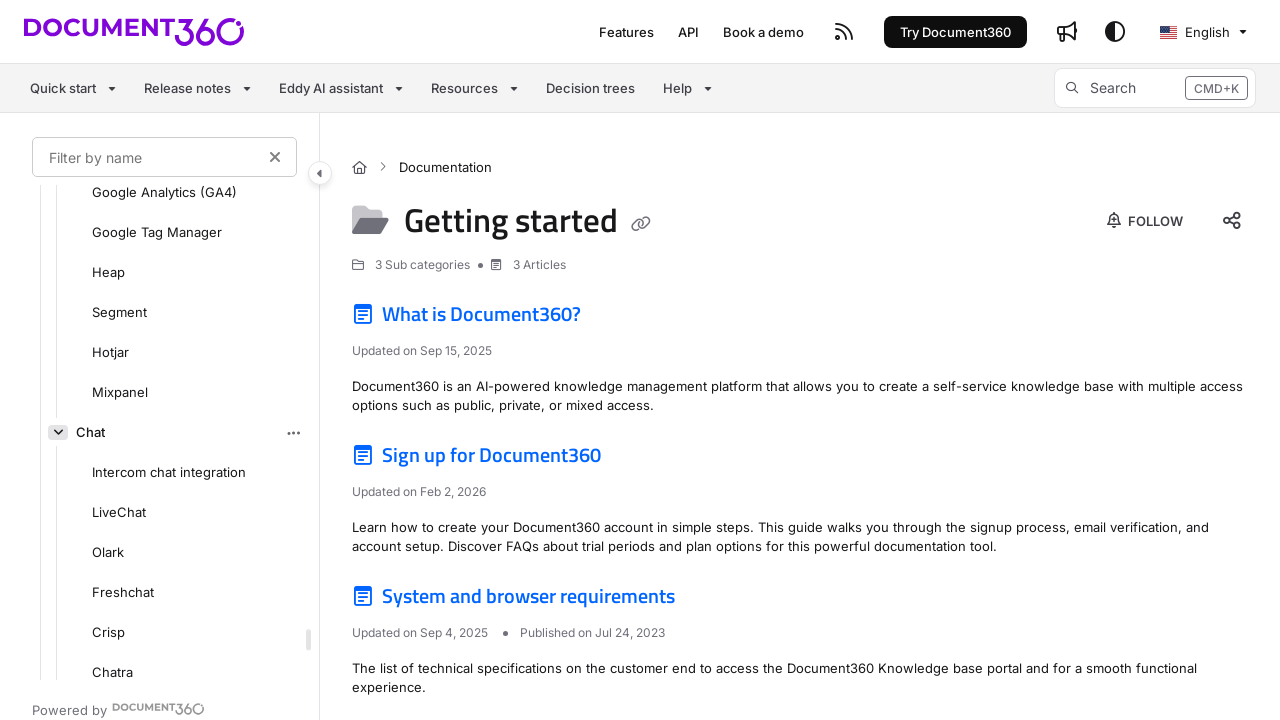

Clicked collapse/expand arrow icon to expand tree item
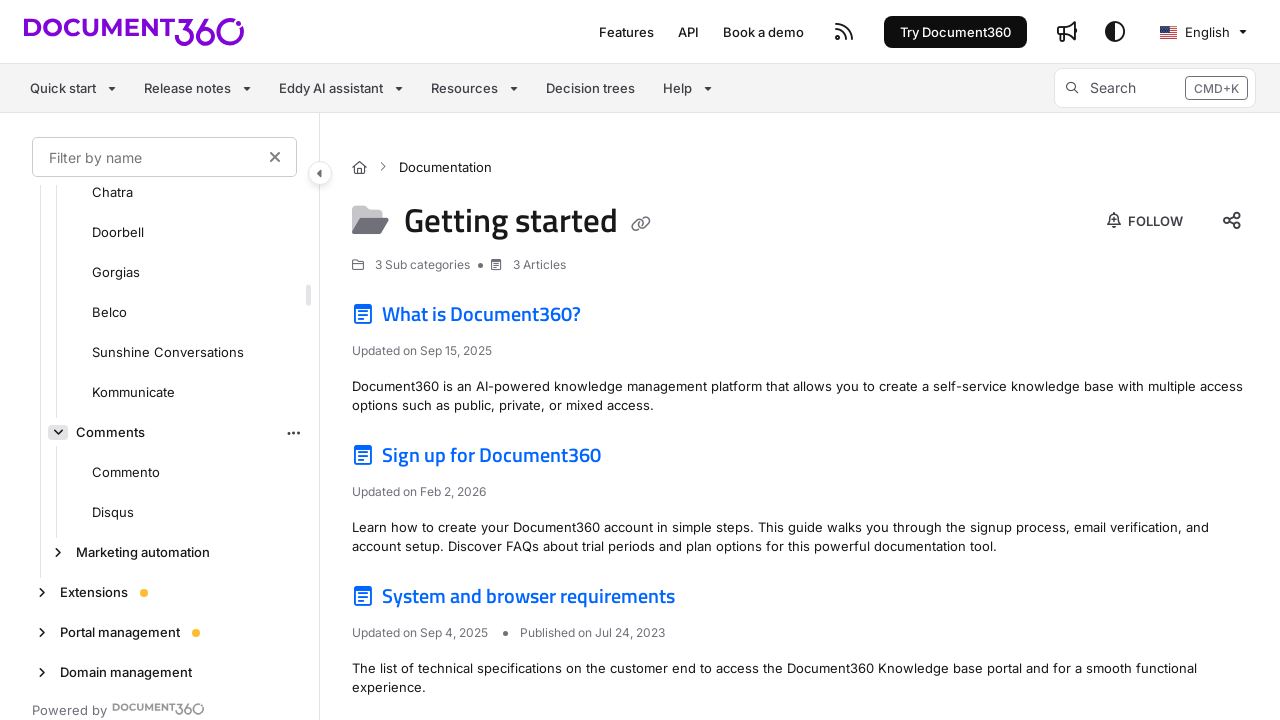

Scrolled tree view to load virtual scroll content (iteration 13)
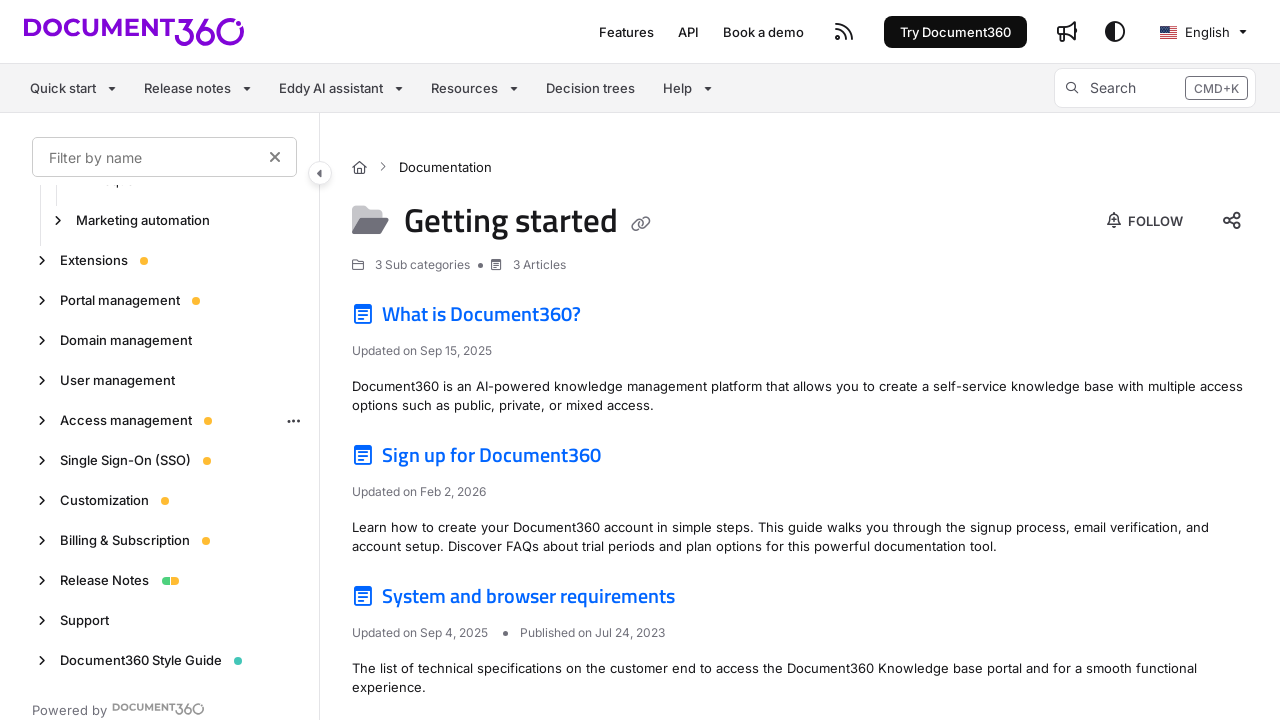

Clicked collapse/expand arrow icon to expand tree item
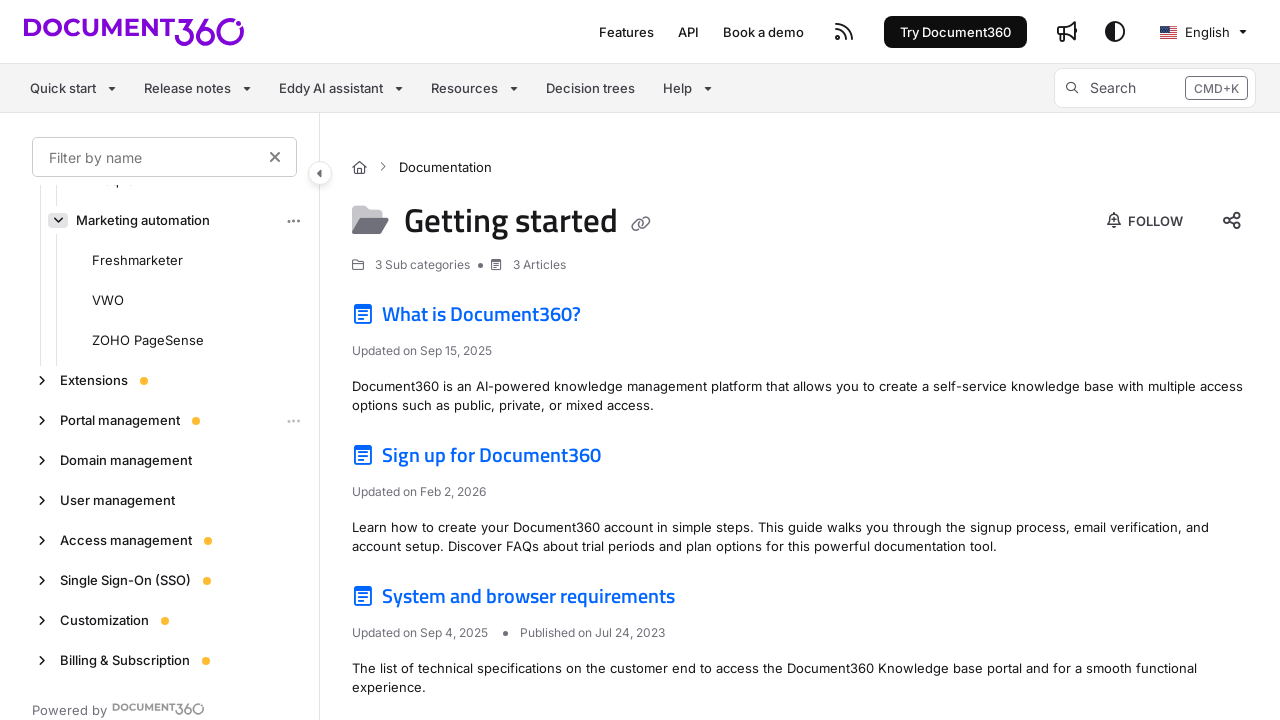

Clicked collapse/expand arrow icon to expand tree item
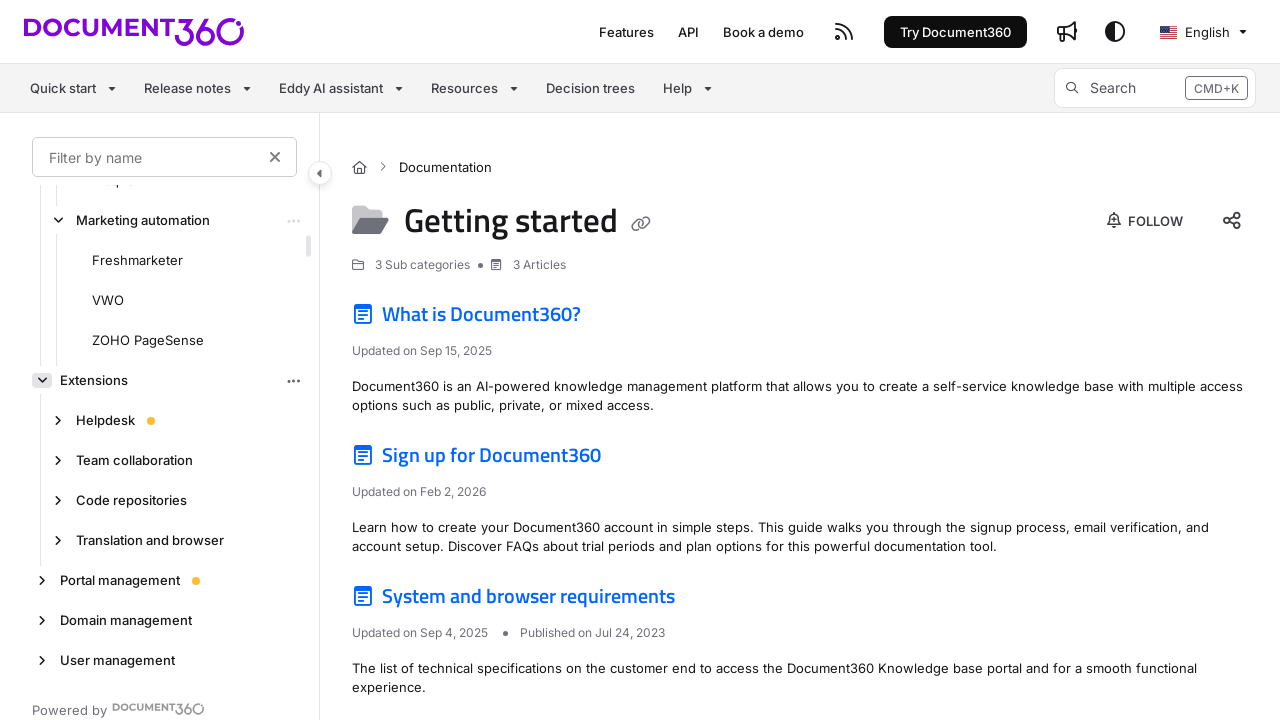

Clicked collapse/expand arrow icon to expand tree item
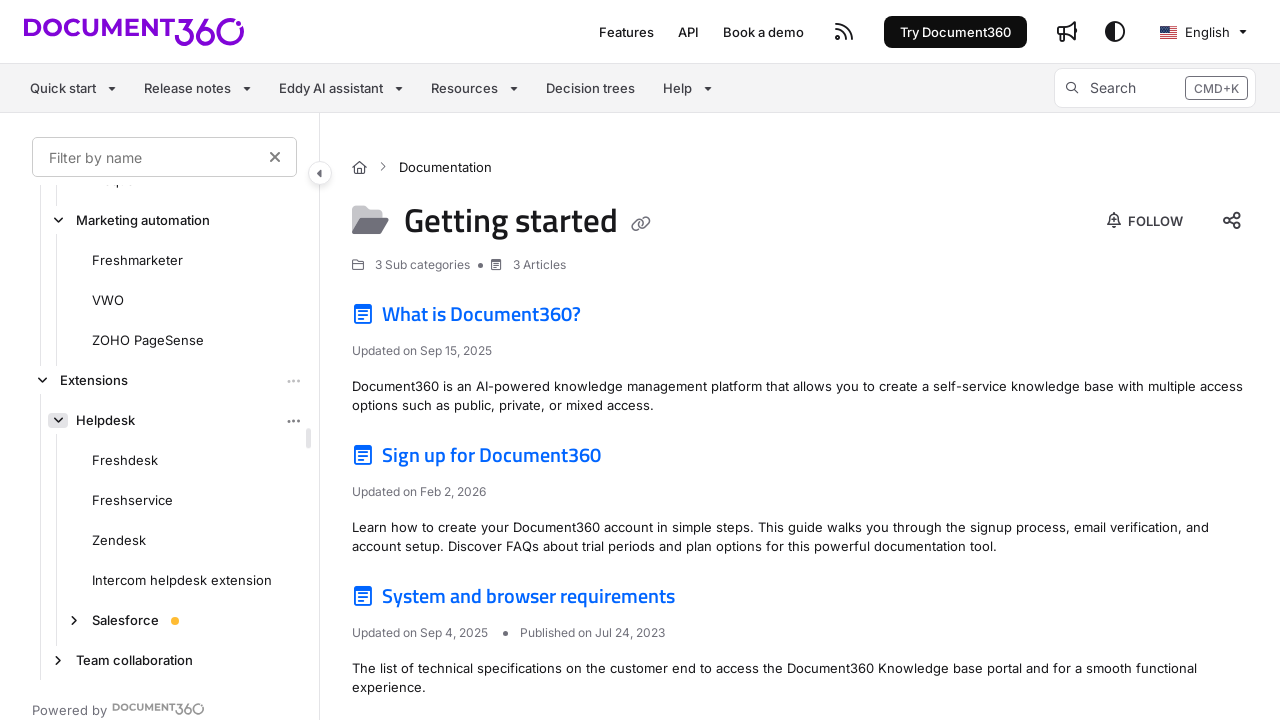

Clicked collapse/expand arrow icon to expand tree item
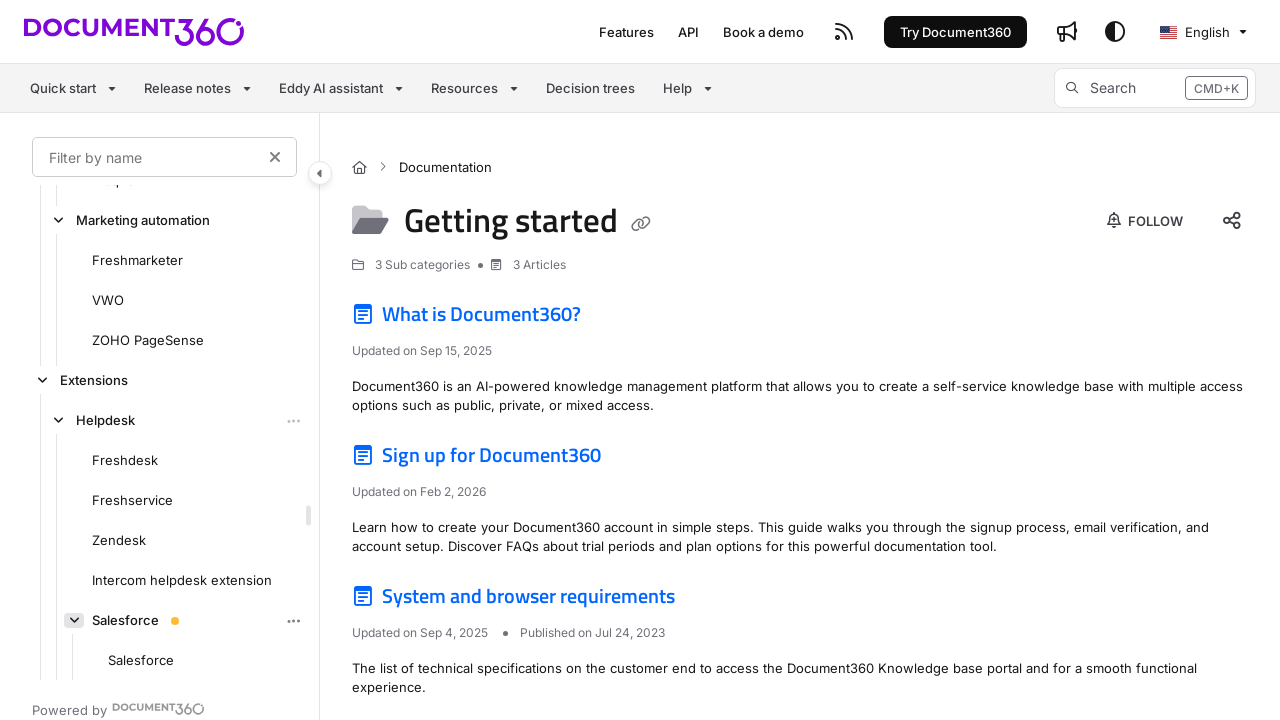

Scrolled tree view to load virtual scroll content (iteration 14)
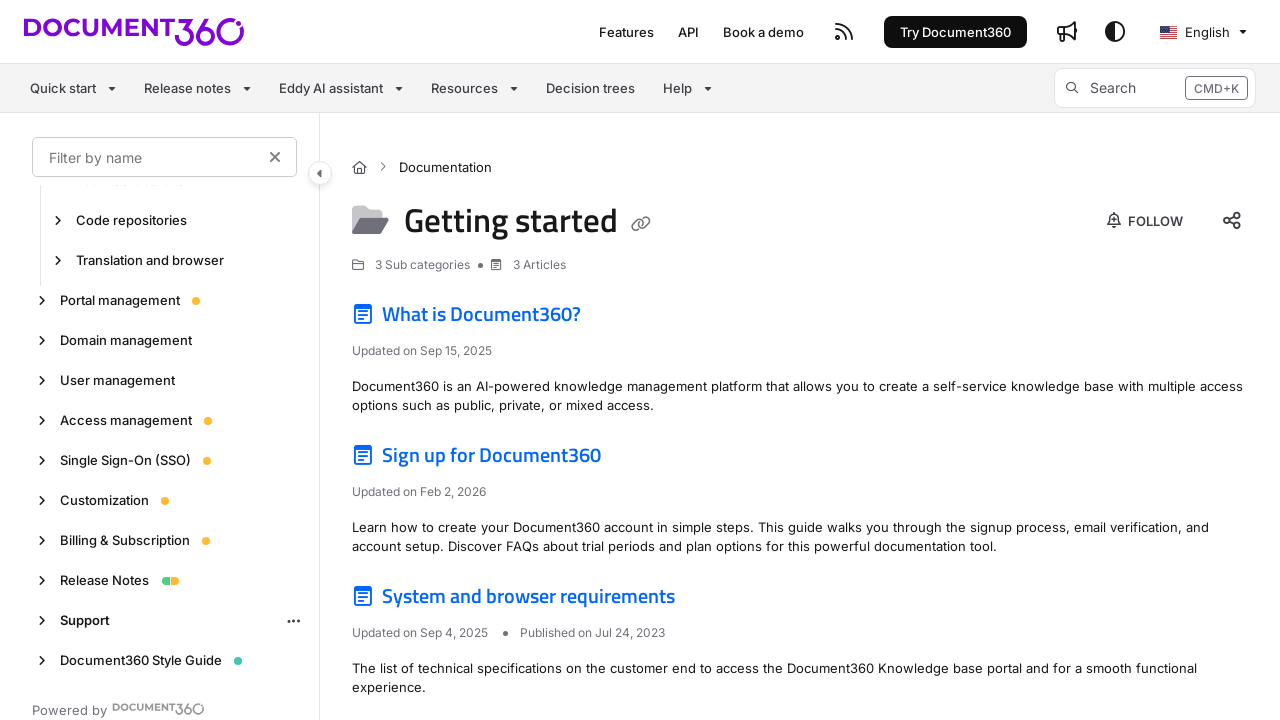

Clicked collapse/expand arrow icon to expand tree item
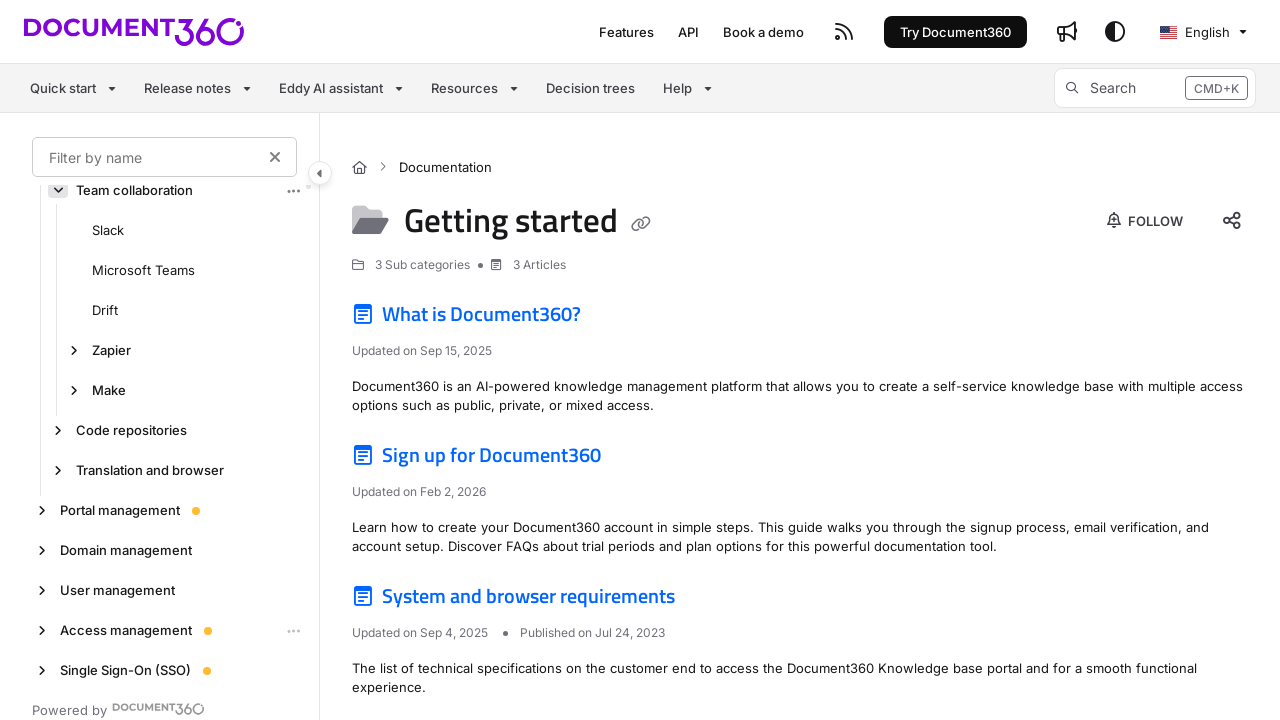

Clicked collapse/expand arrow icon to expand tree item
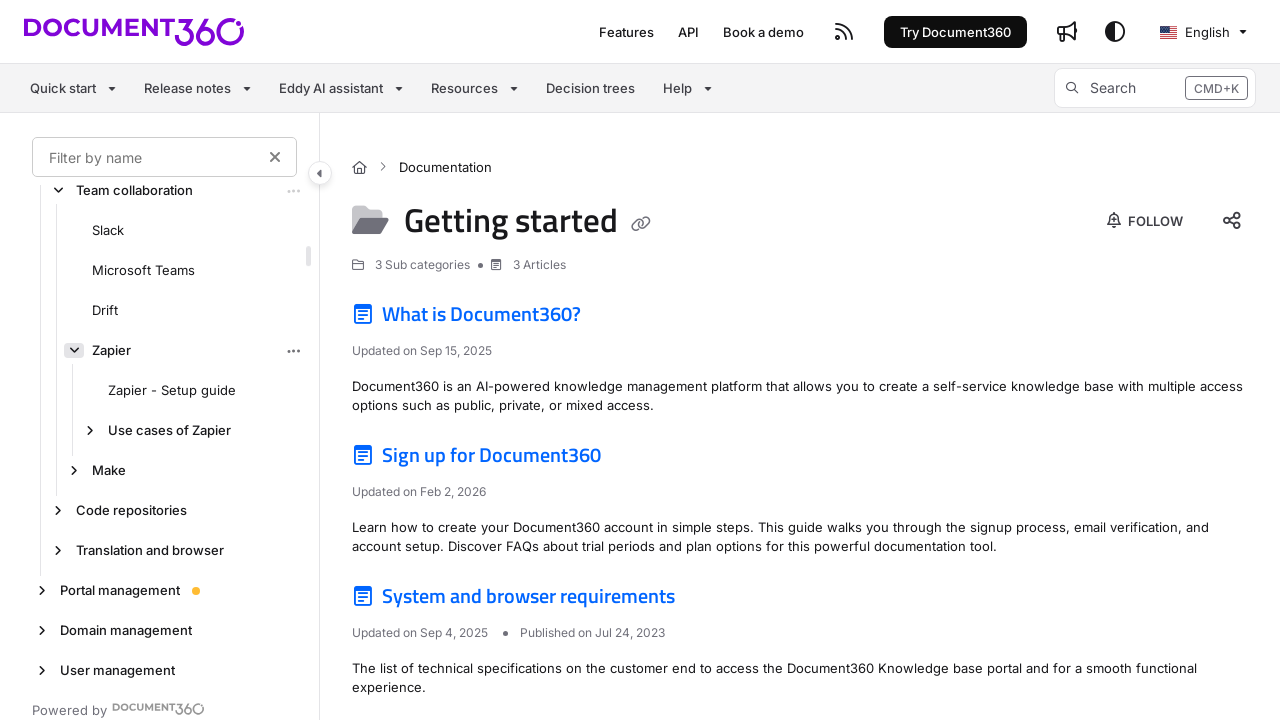

Clicked collapse/expand arrow icon to expand tree item
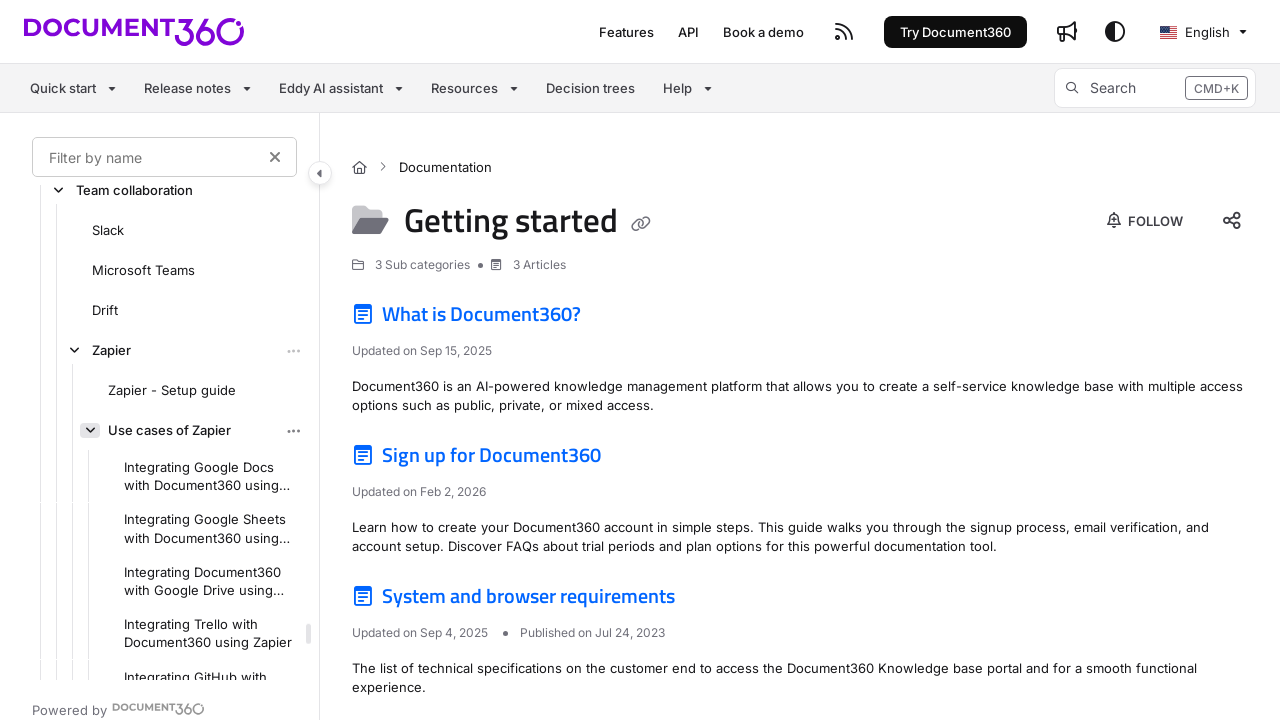

Scrolled tree view to load virtual scroll content (iteration 15)
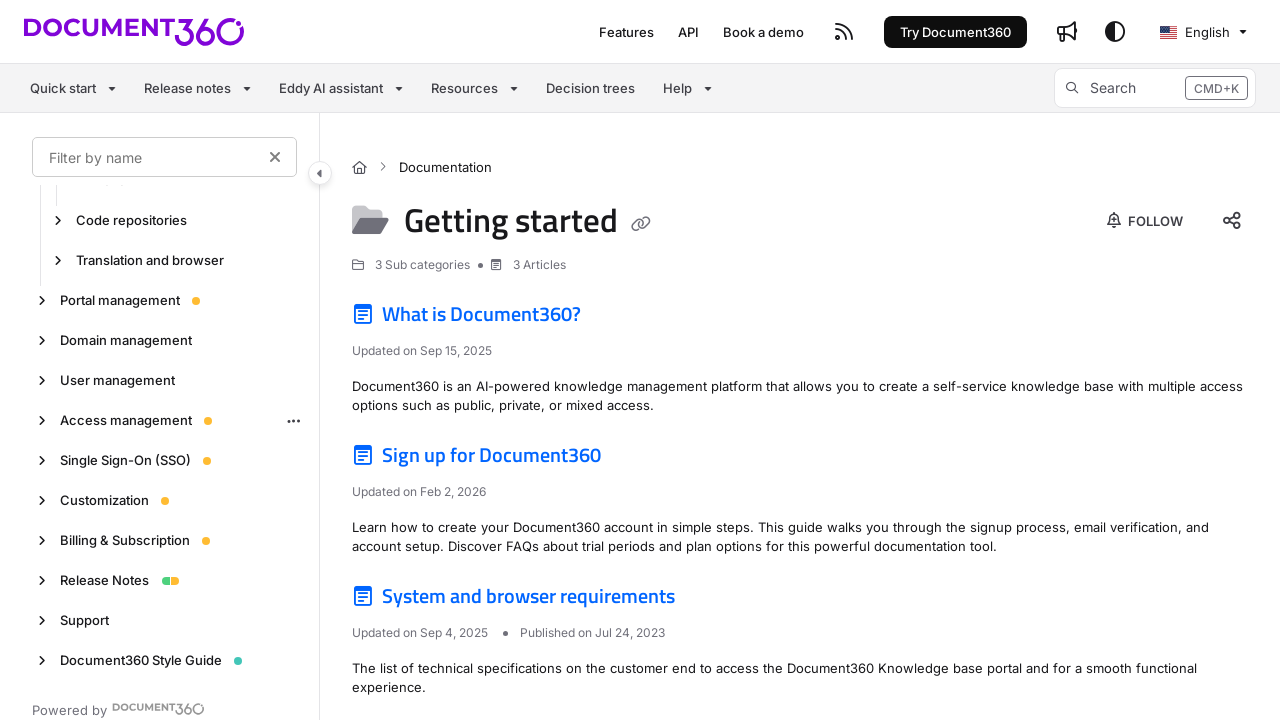

Clicked collapse/expand arrow icon to expand tree item
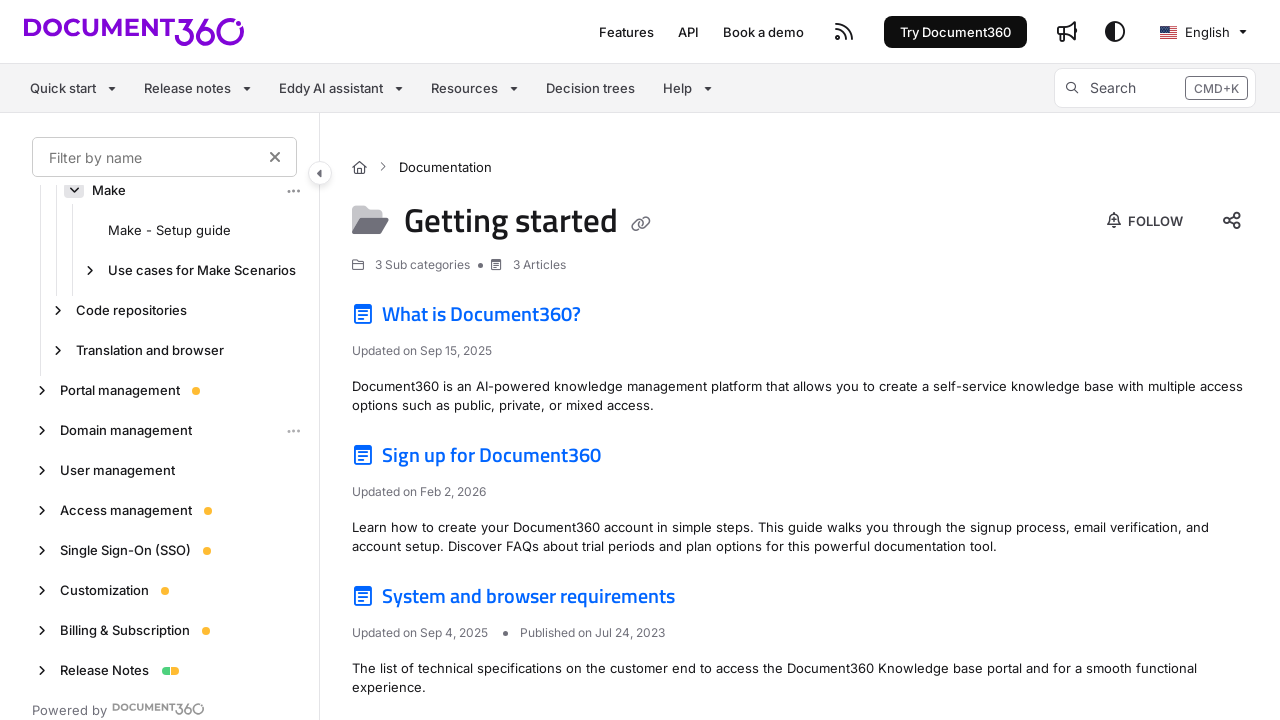

Clicked collapse/expand arrow icon to expand tree item
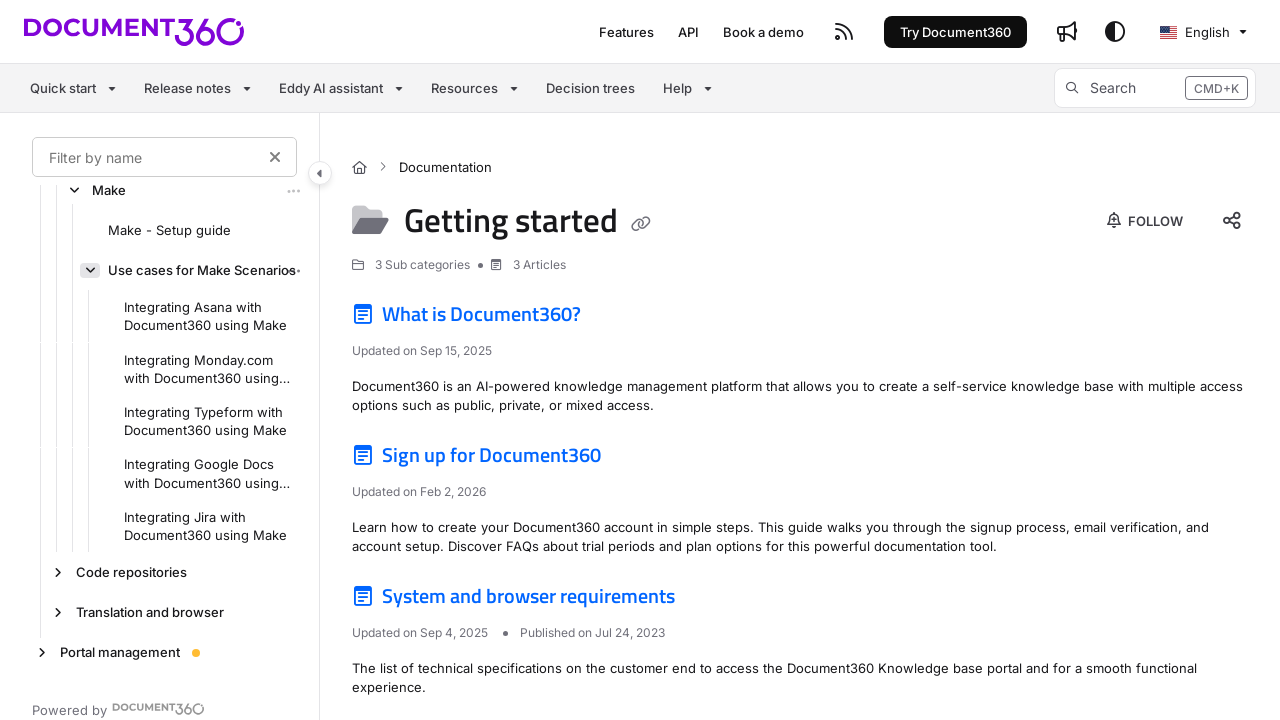

Clicked collapse/expand arrow icon to expand tree item
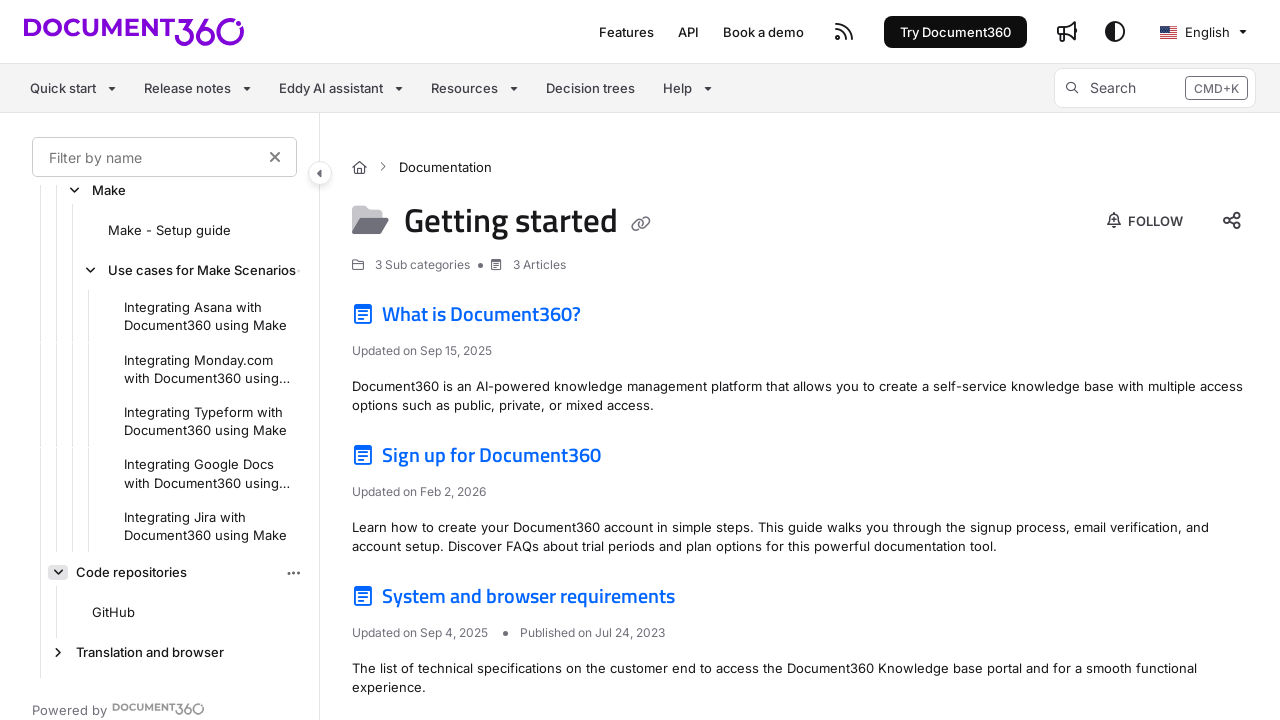

Clicked collapse/expand arrow icon to expand tree item
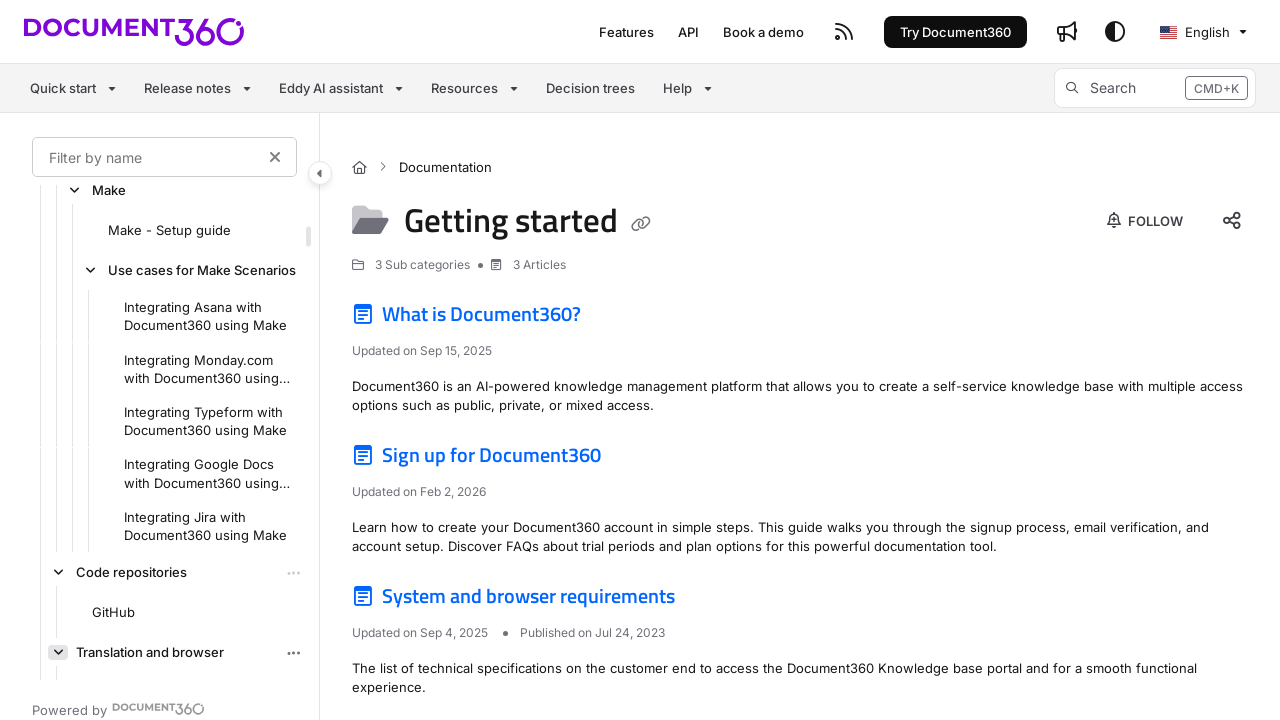

Scrolled tree view to load virtual scroll content (iteration 16)
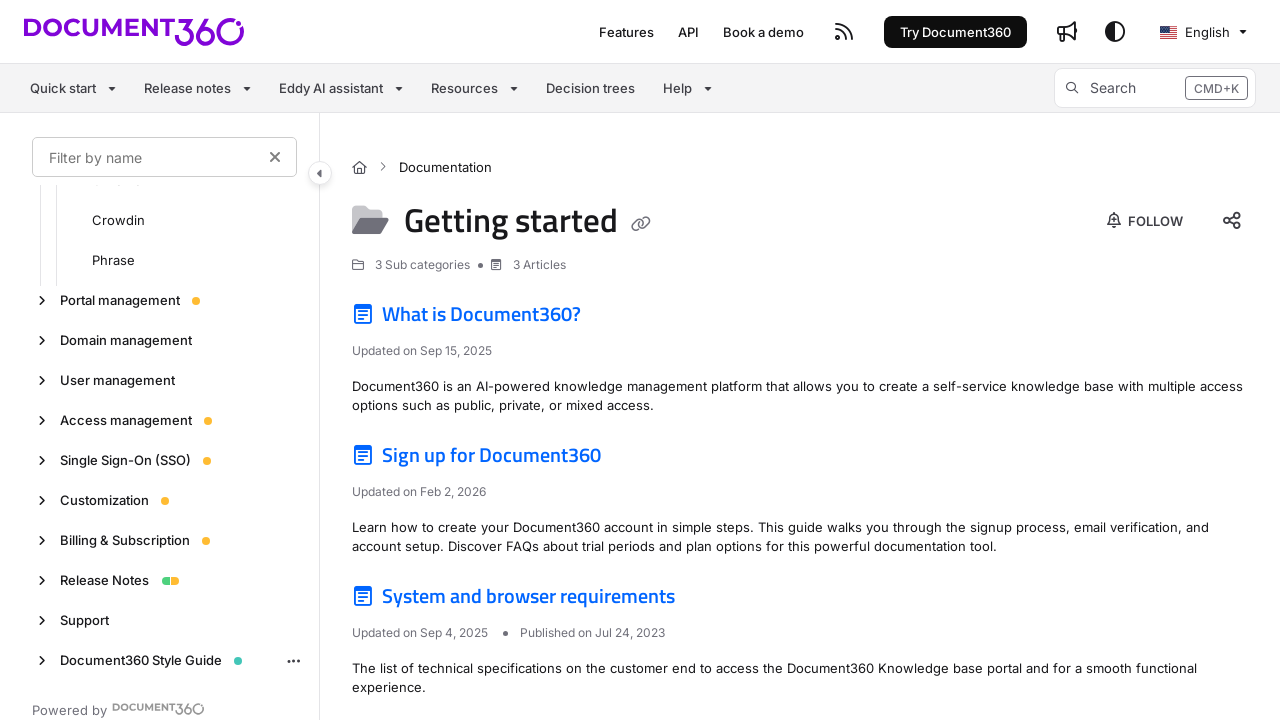

Clicked collapse/expand arrow icon to expand tree item
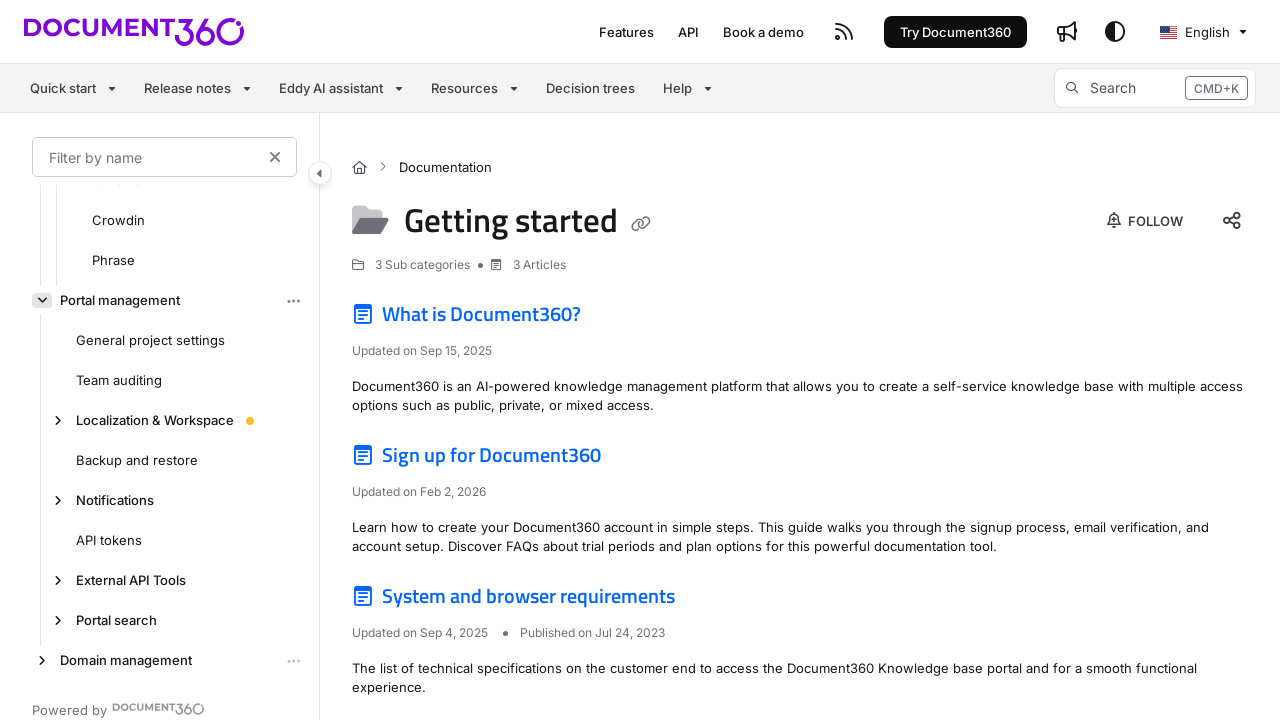

Clicked collapse/expand arrow icon to expand tree item
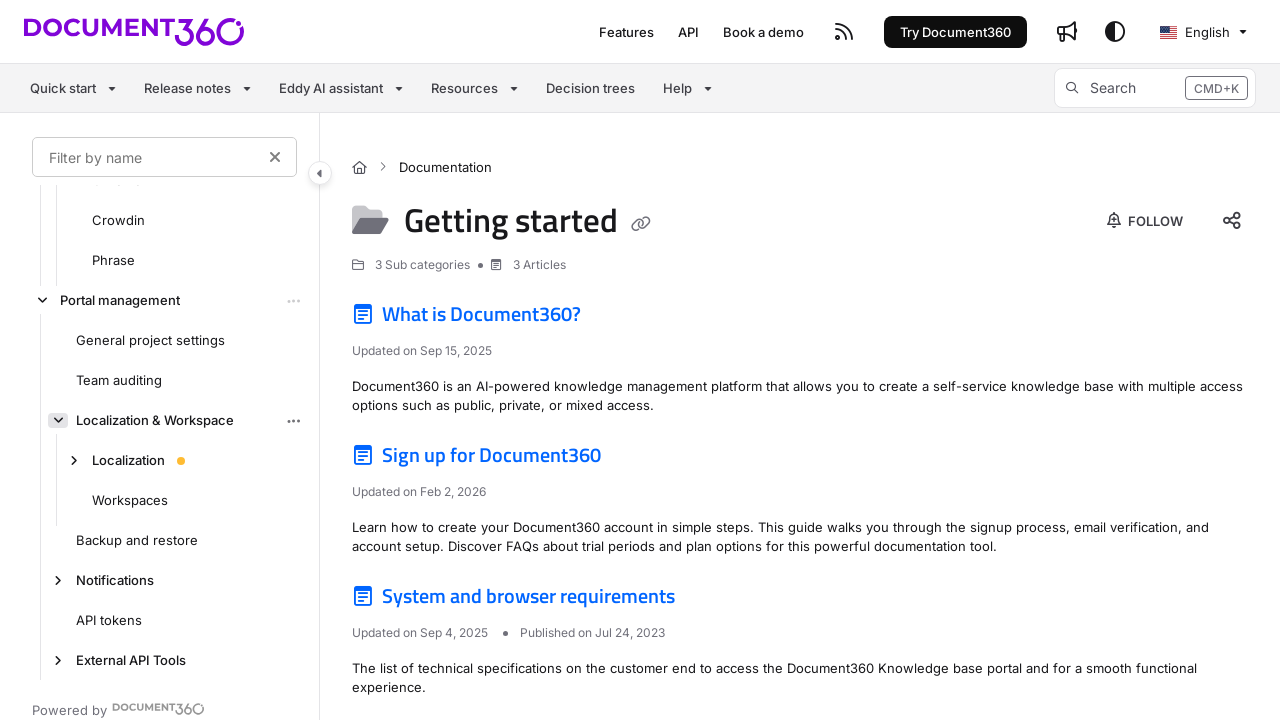

Clicked collapse/expand arrow icon to expand tree item
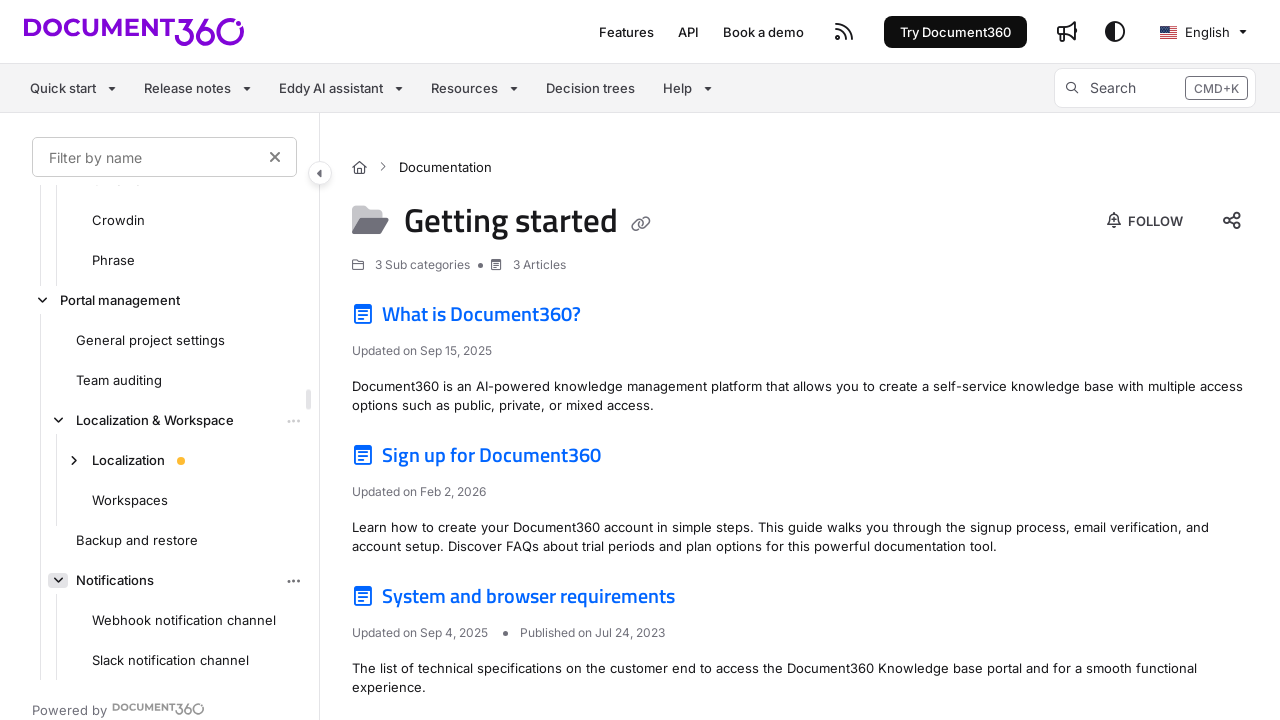

Scrolled tree view to load virtual scroll content (iteration 17)
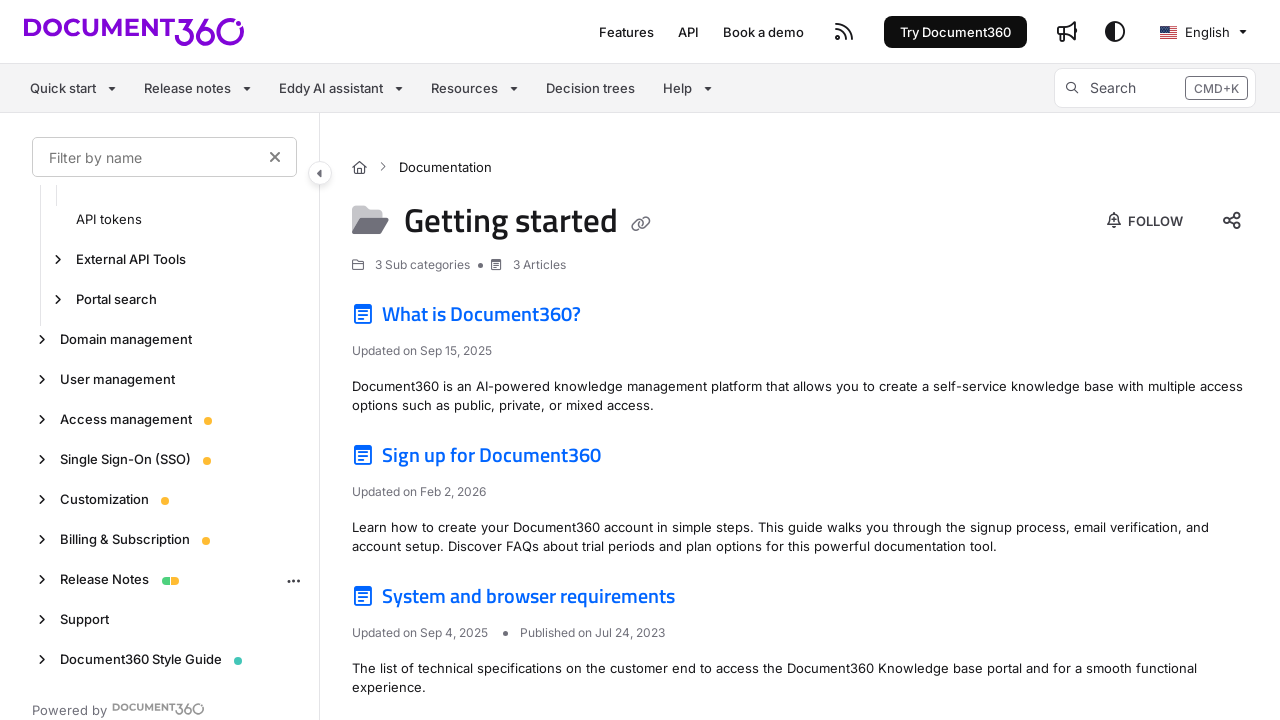

Clicked collapse/expand arrow icon to expand tree item
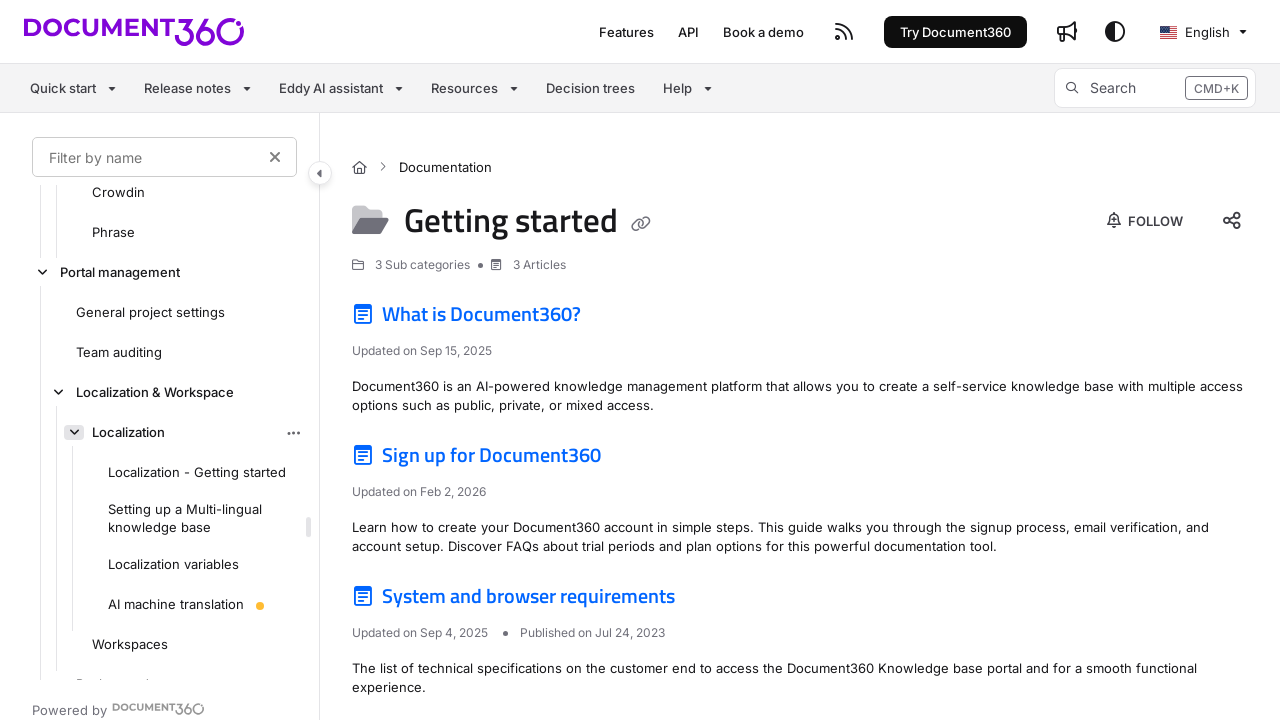

Clicked collapse/expand arrow icon to expand tree item
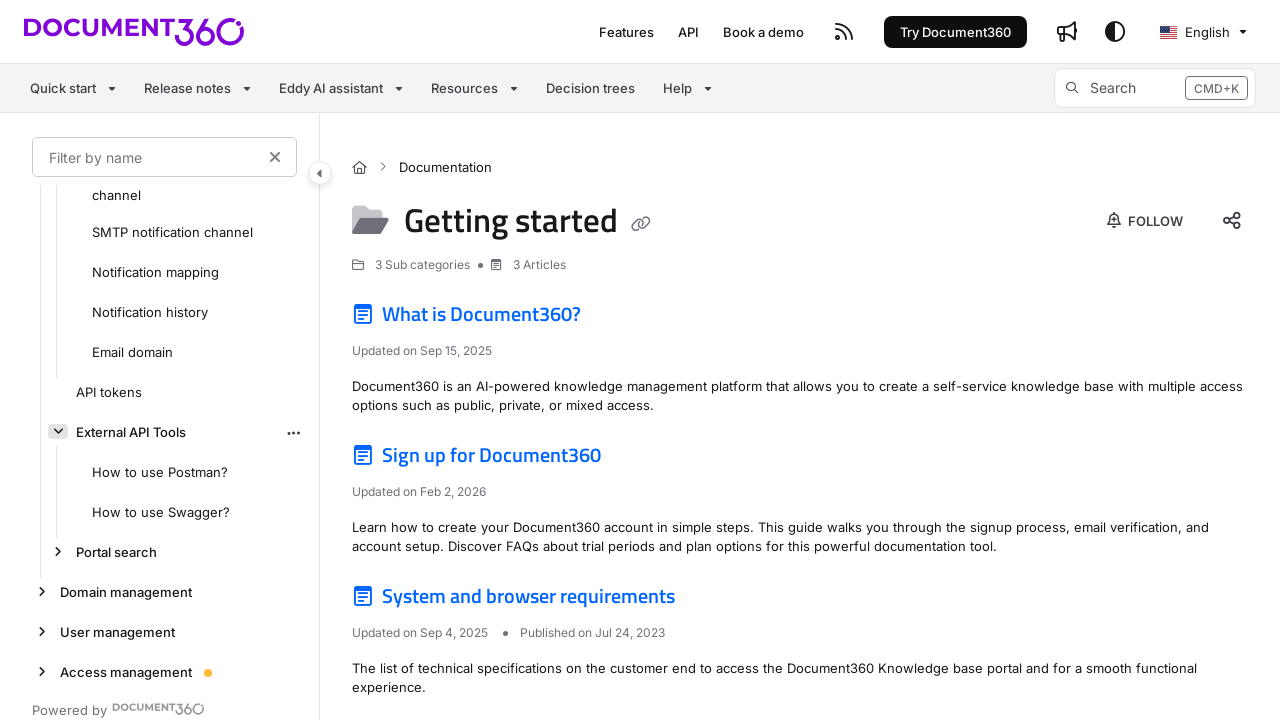

Clicked collapse/expand arrow icon to expand tree item
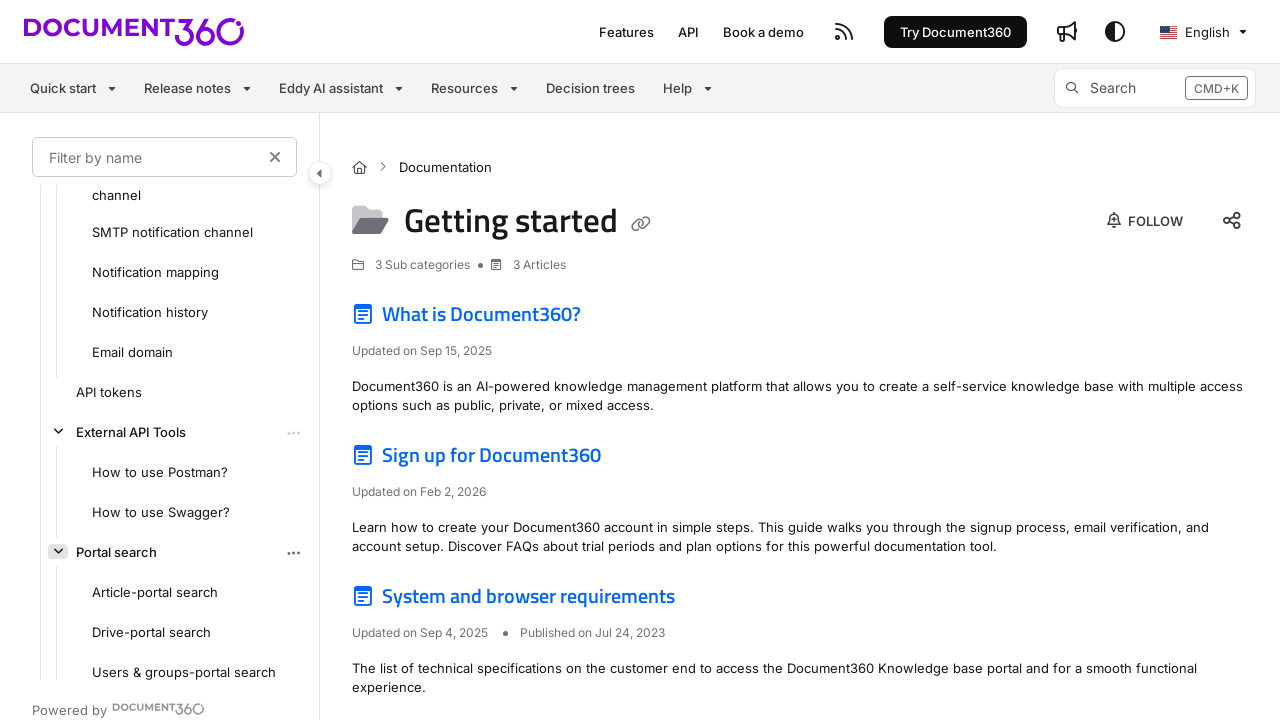

Scrolled tree view to load virtual scroll content (iteration 18)
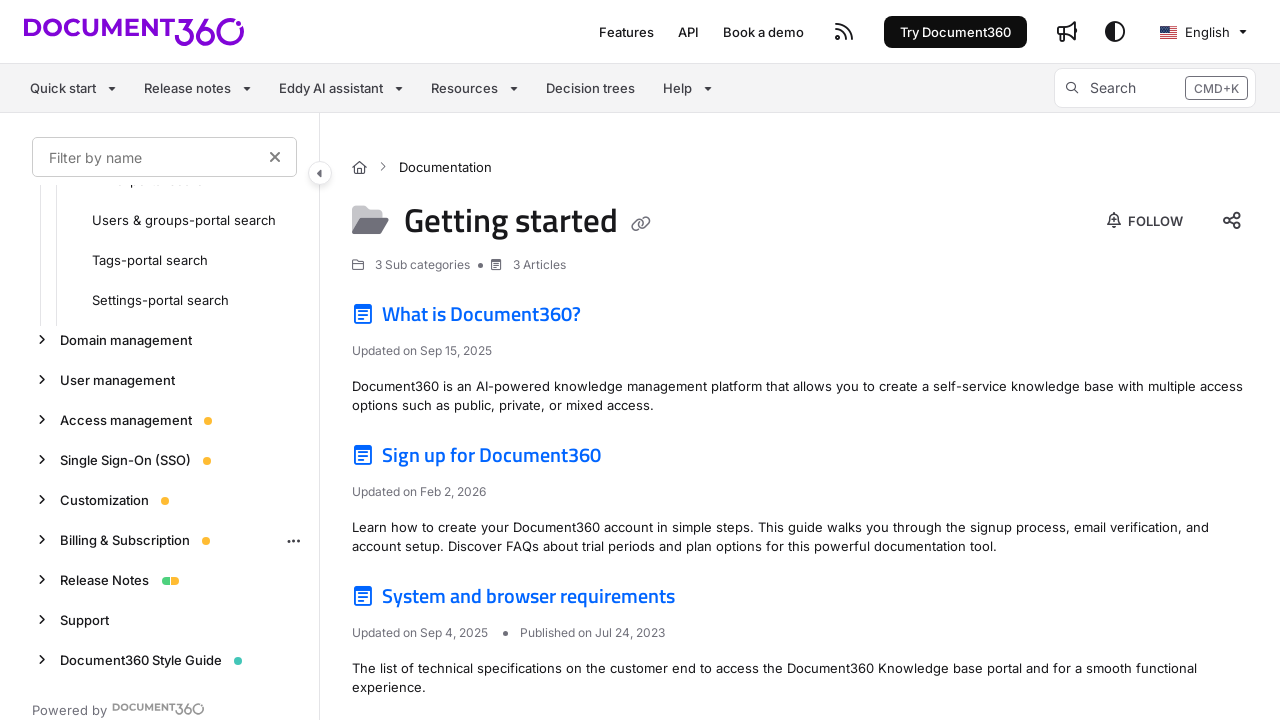

Clicked collapse/expand arrow icon to expand tree item
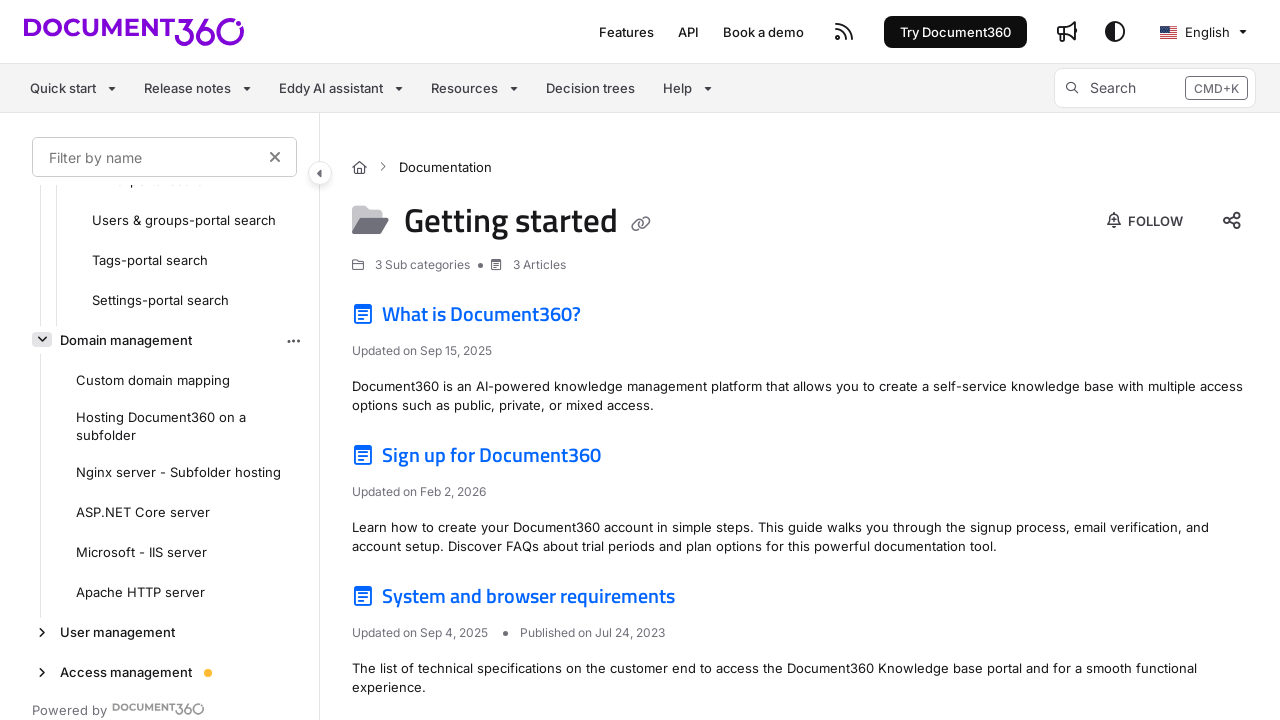

Clicked collapse/expand arrow icon to expand tree item
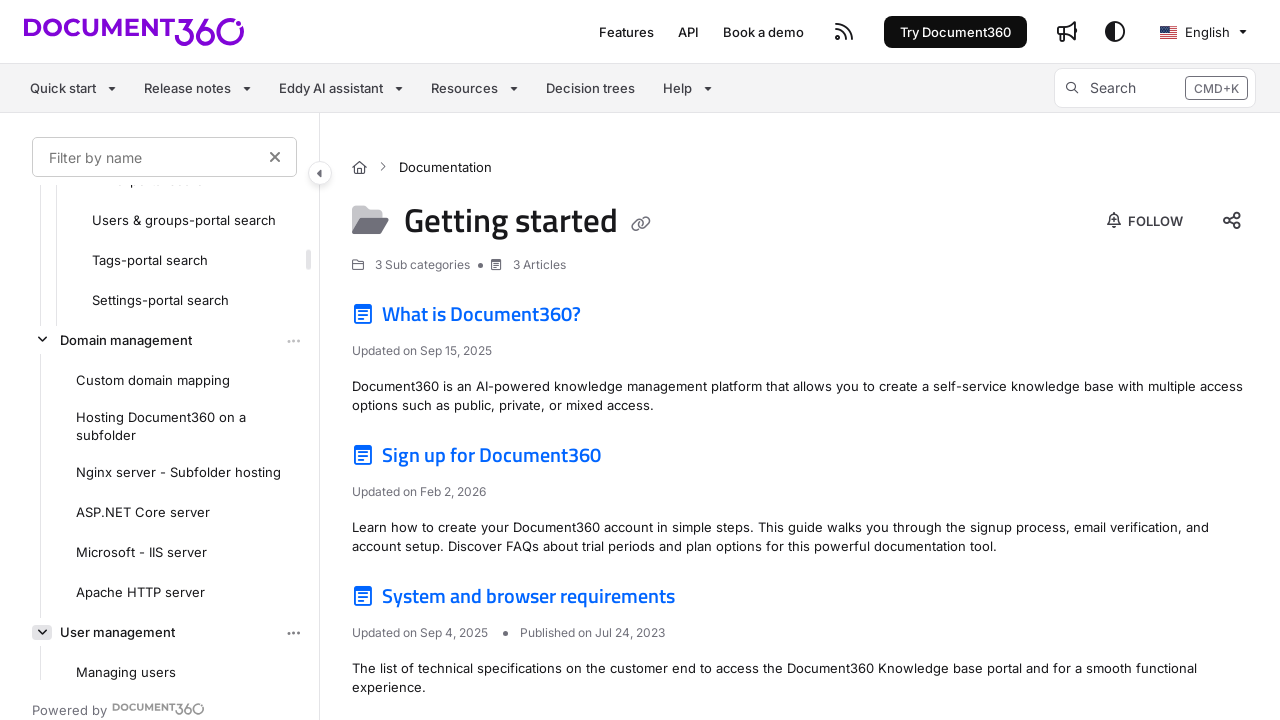

Scrolled tree view to load virtual scroll content (iteration 19)
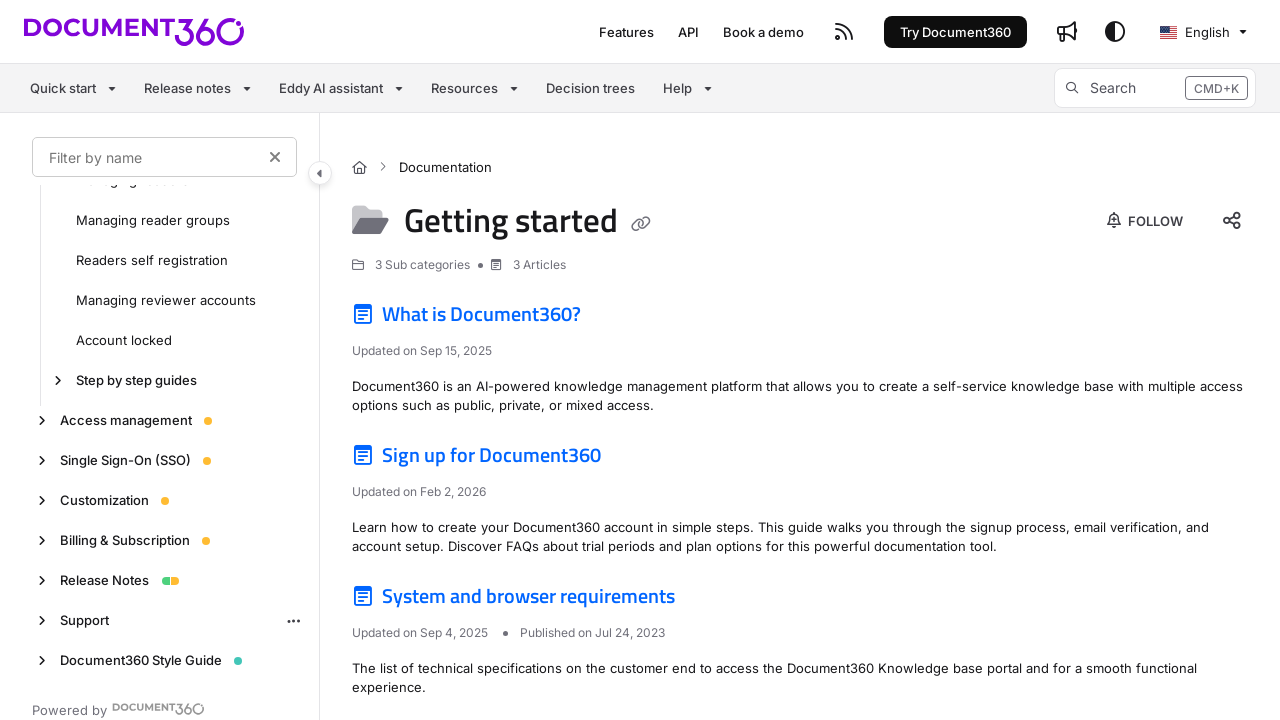

Clicked collapse/expand arrow icon to expand tree item
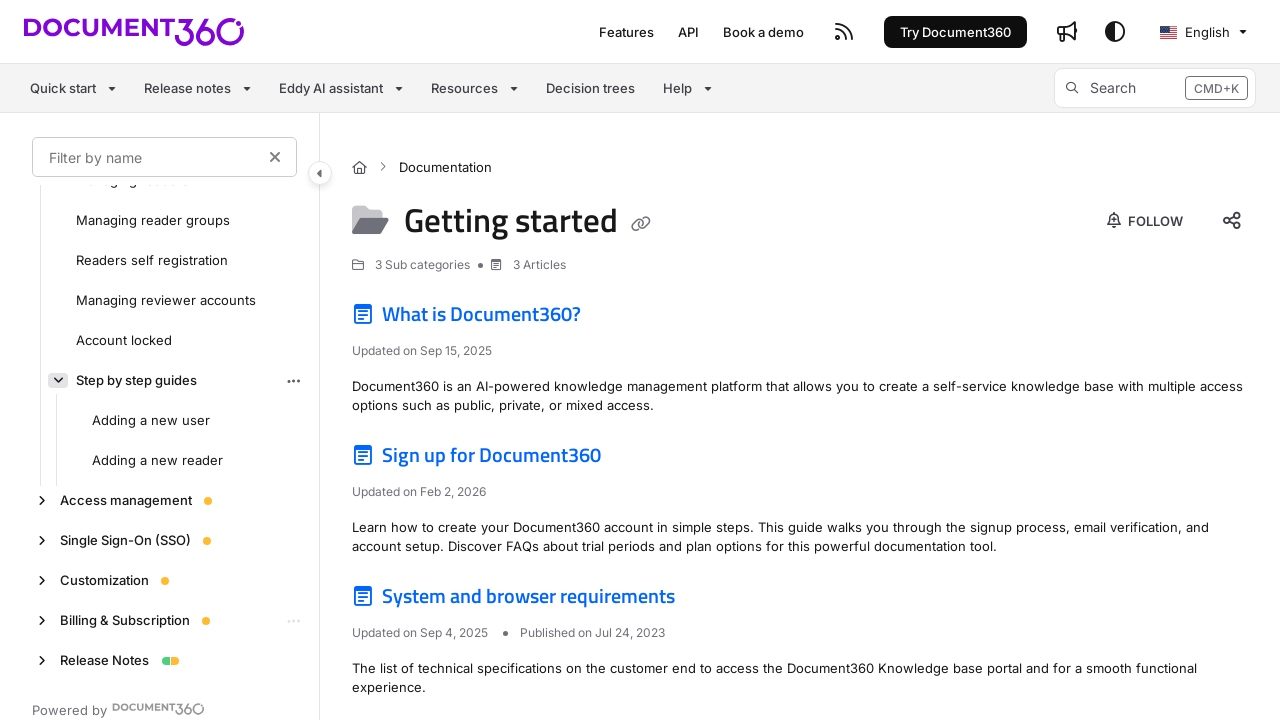

Clicked collapse/expand arrow icon to expand tree item
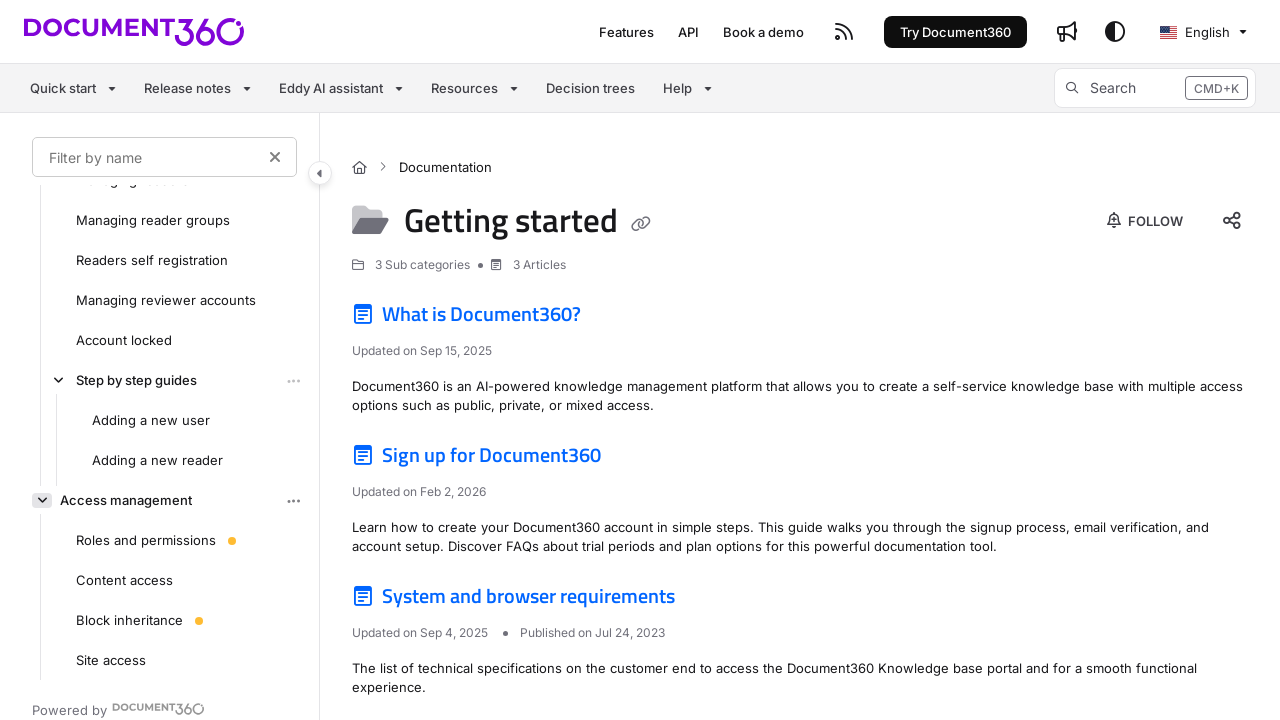

Scrolled tree view to load virtual scroll content (iteration 20)
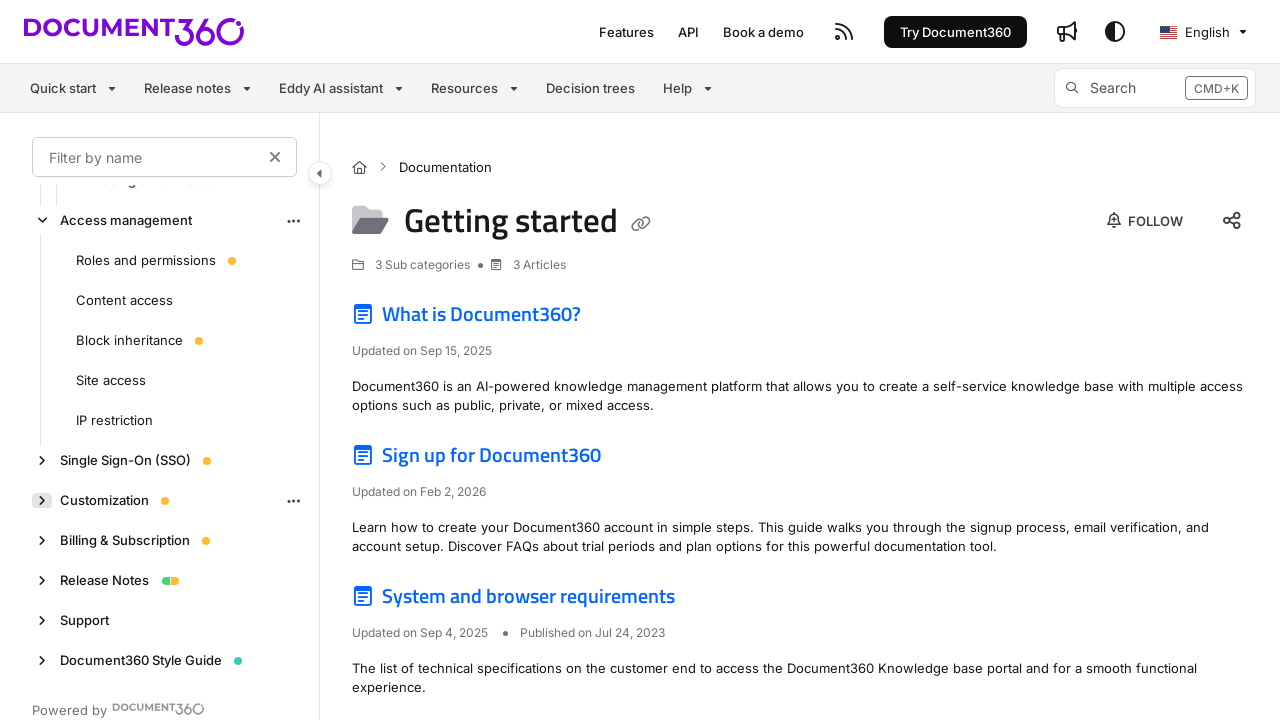

Clicked collapse/expand arrow icon to expand tree item
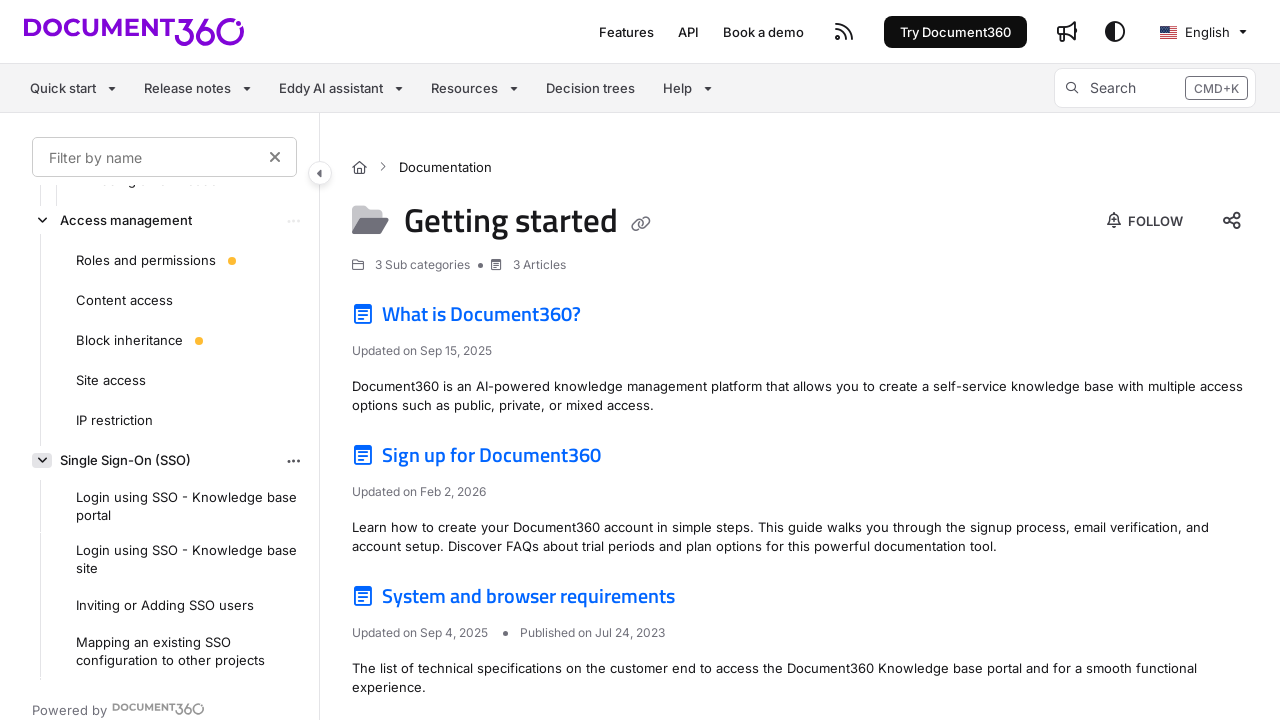

Performed final scroll to ensure all virtual scroll content is loaded
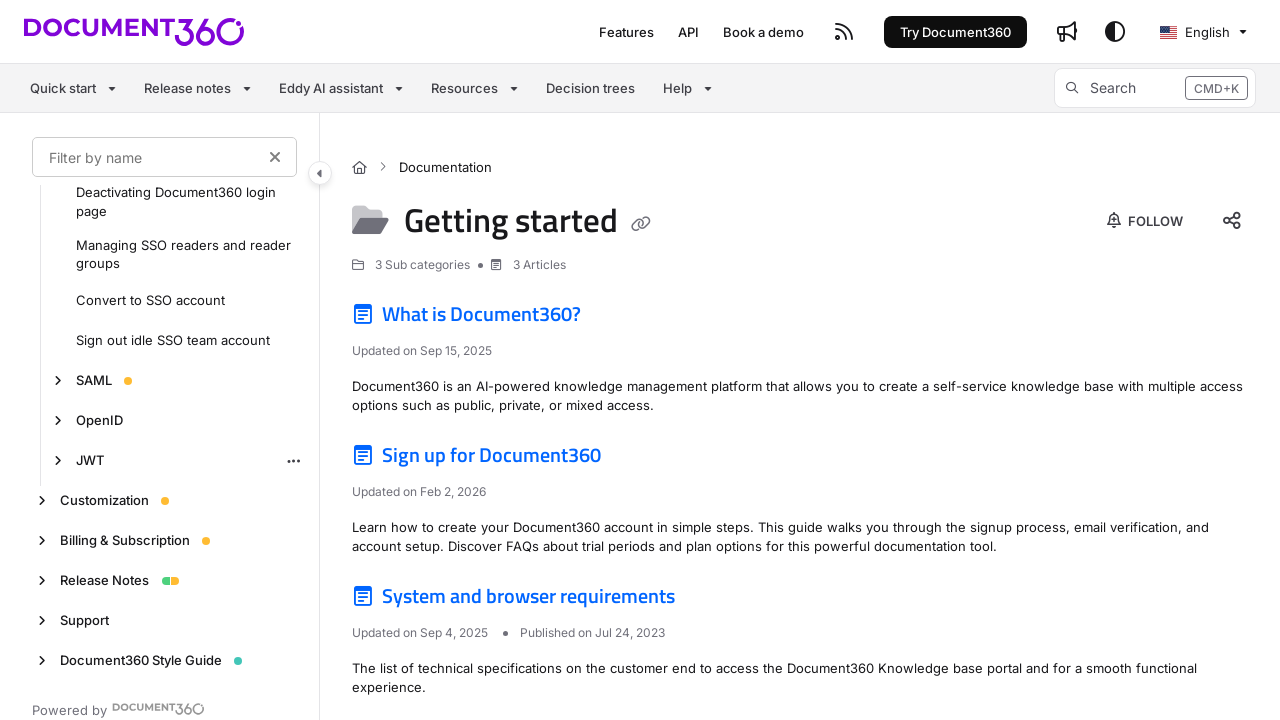

Verified tree structure: found 397 tree wrapper items
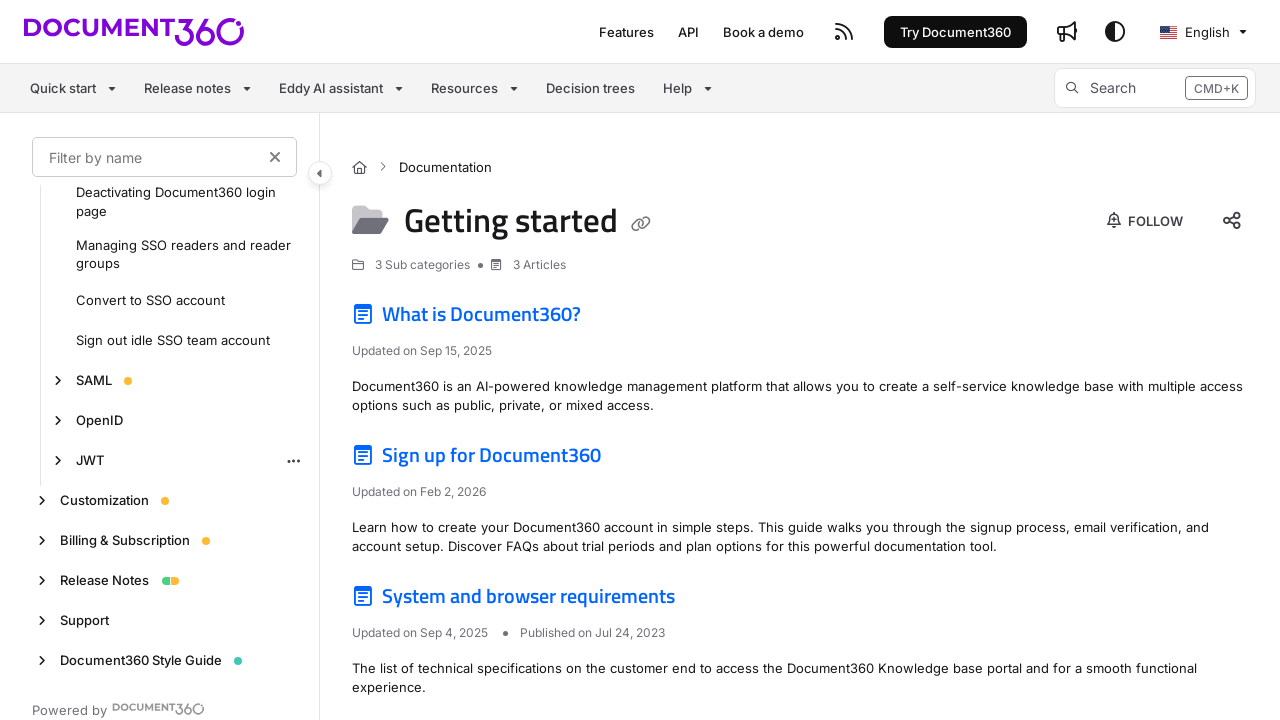

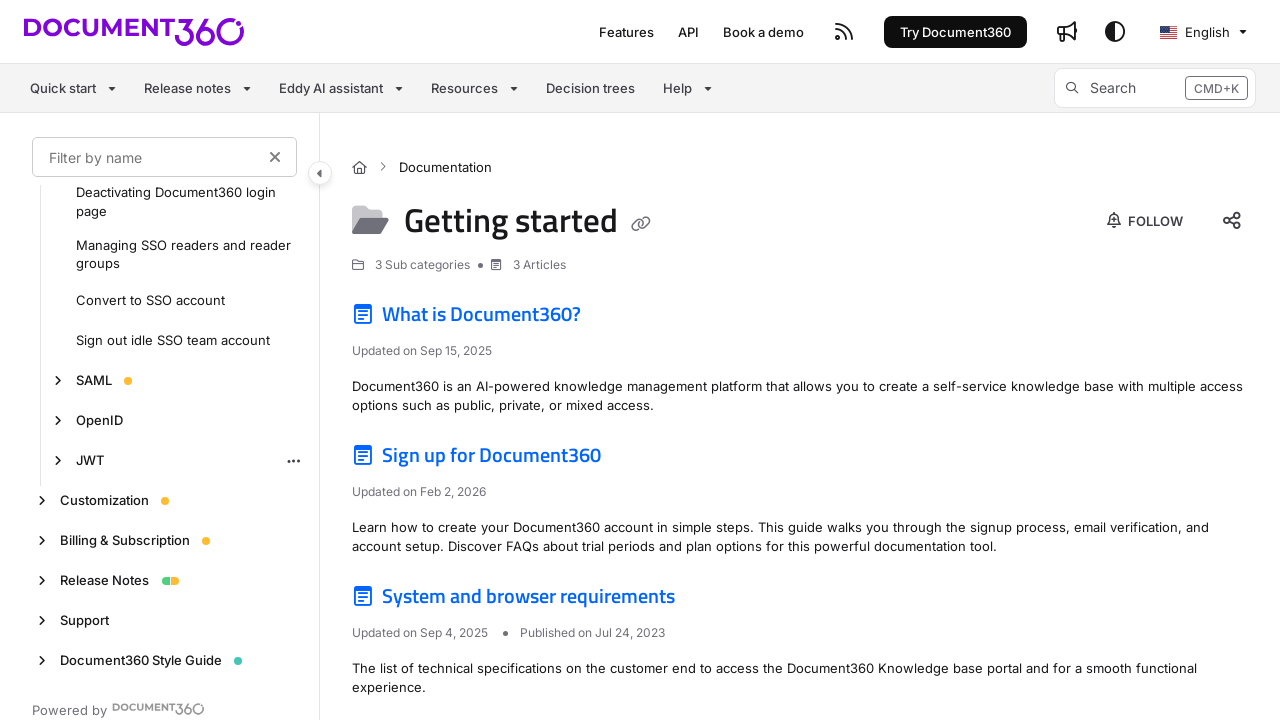